Tests filling out a large form by entering the same text into all input fields and then clicking the submit button

Starting URL: http://suninjuly.github.io/huge_form.html

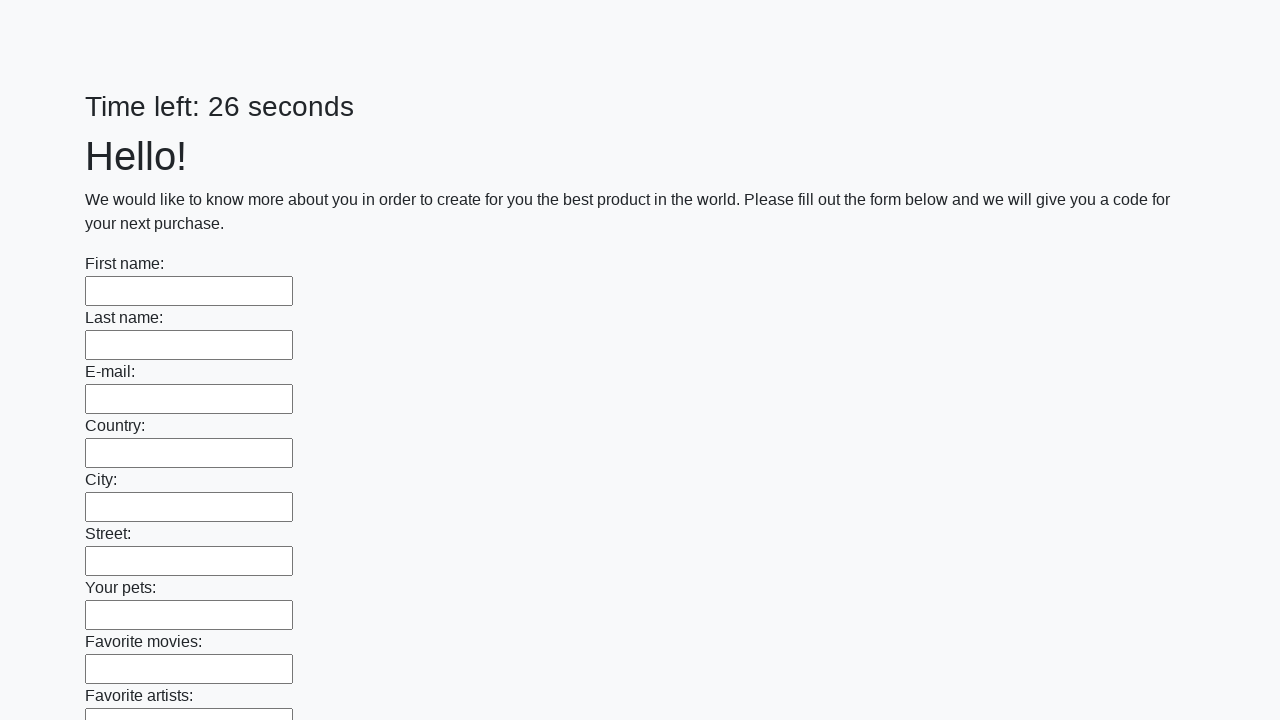

Located all input fields on the huge form
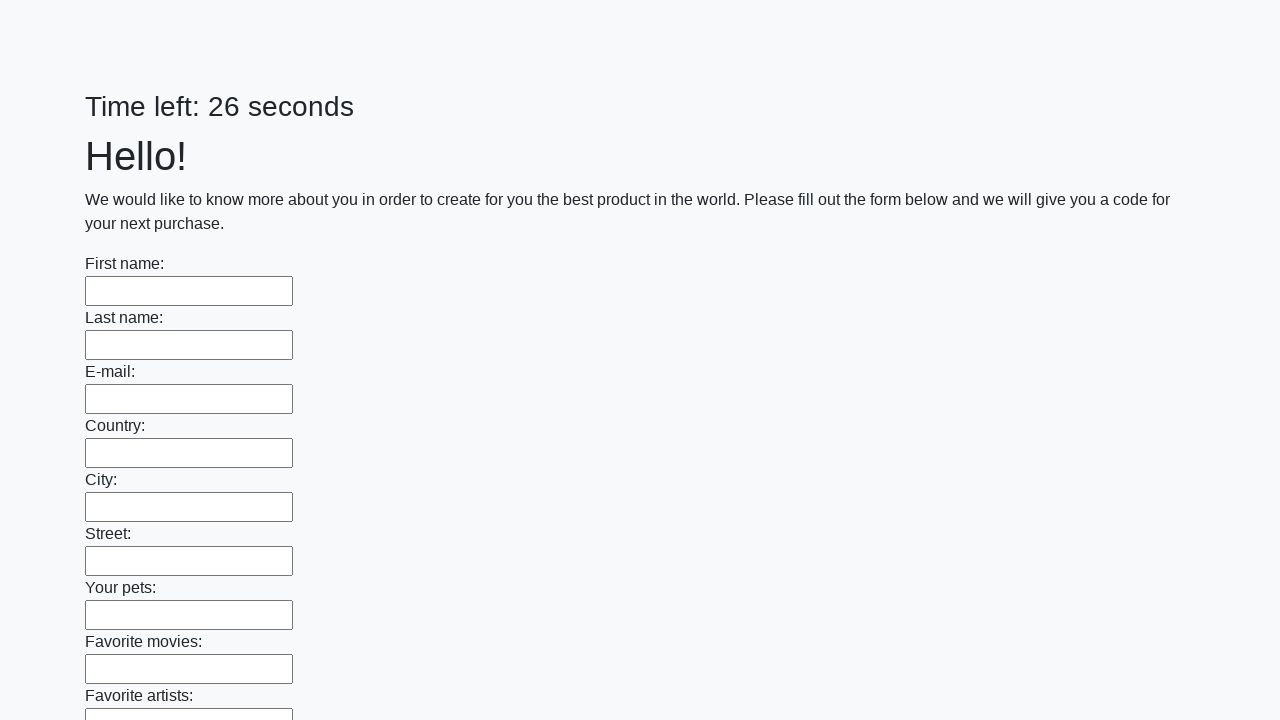

Filled an input field with 'Картошка' on input >> nth=0
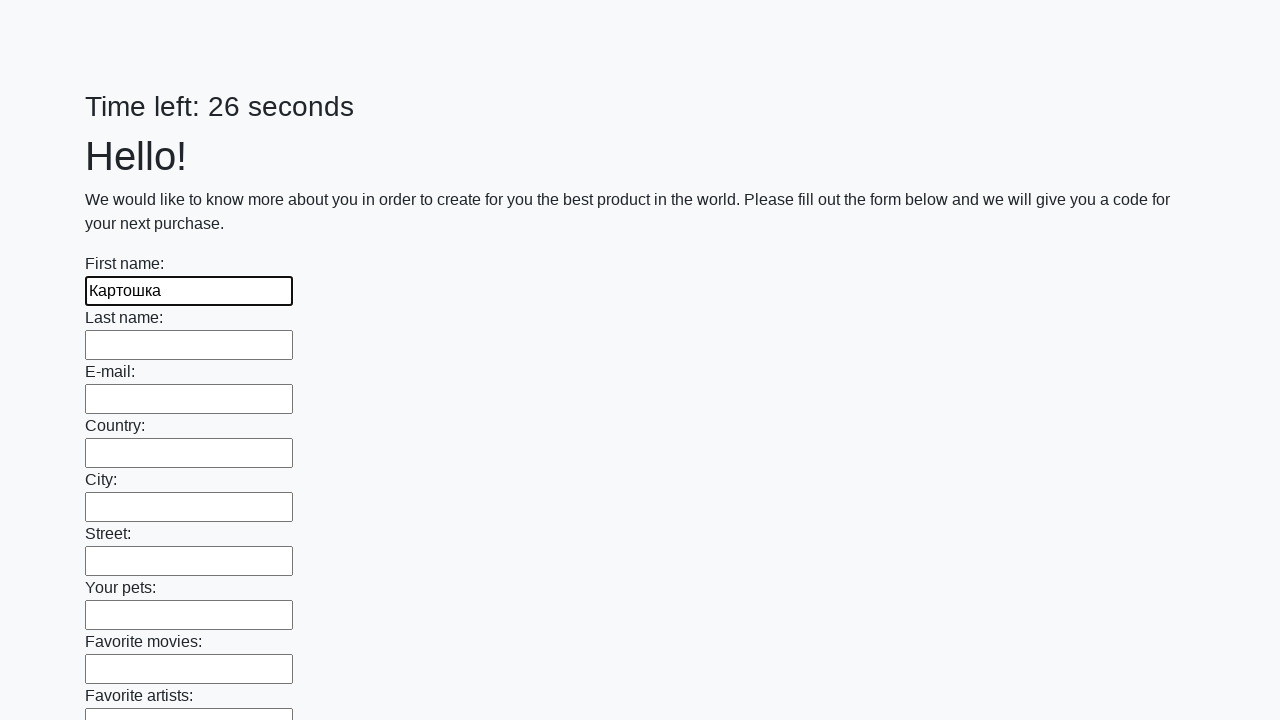

Filled an input field with 'Картошка' on input >> nth=1
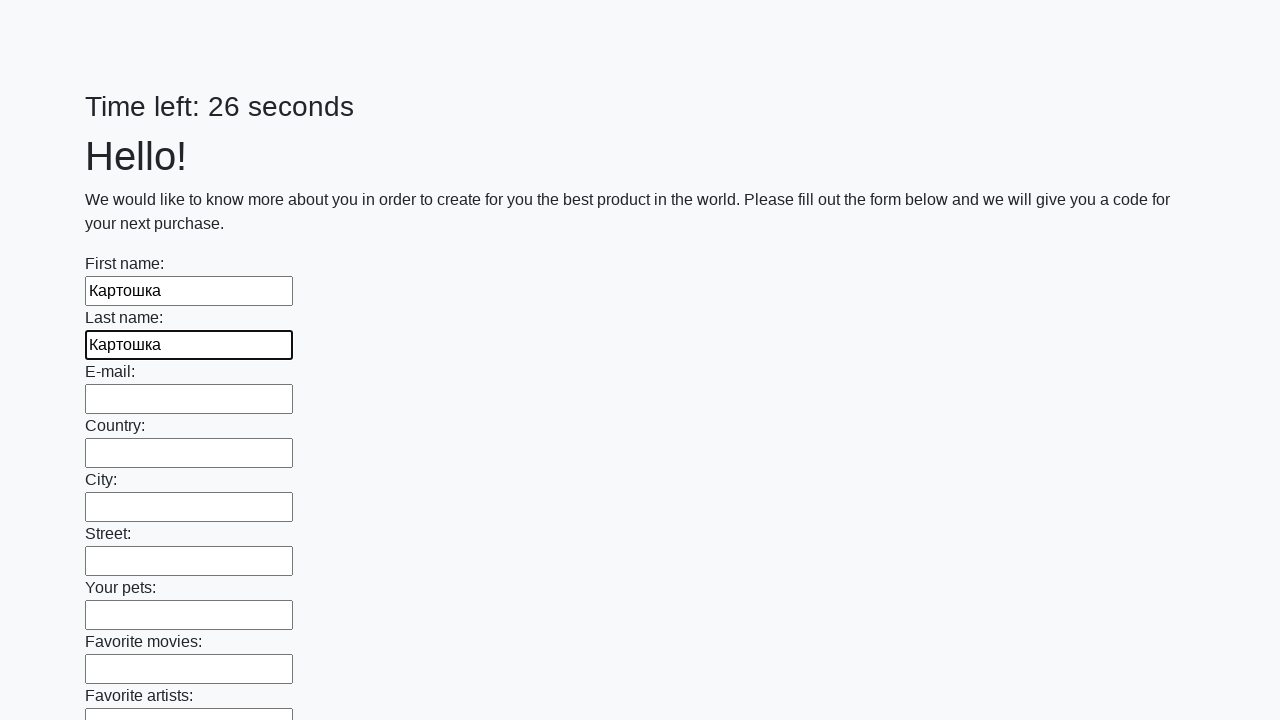

Filled an input field with 'Картошка' on input >> nth=2
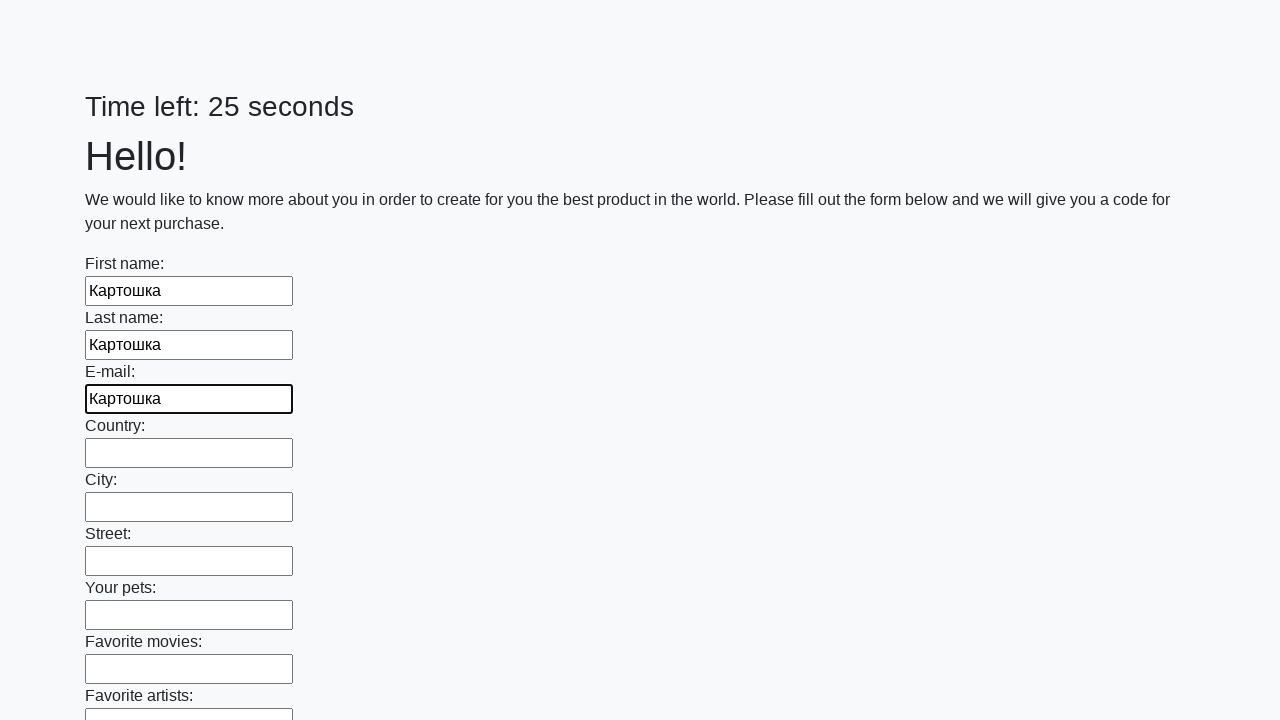

Filled an input field with 'Картошка' on input >> nth=3
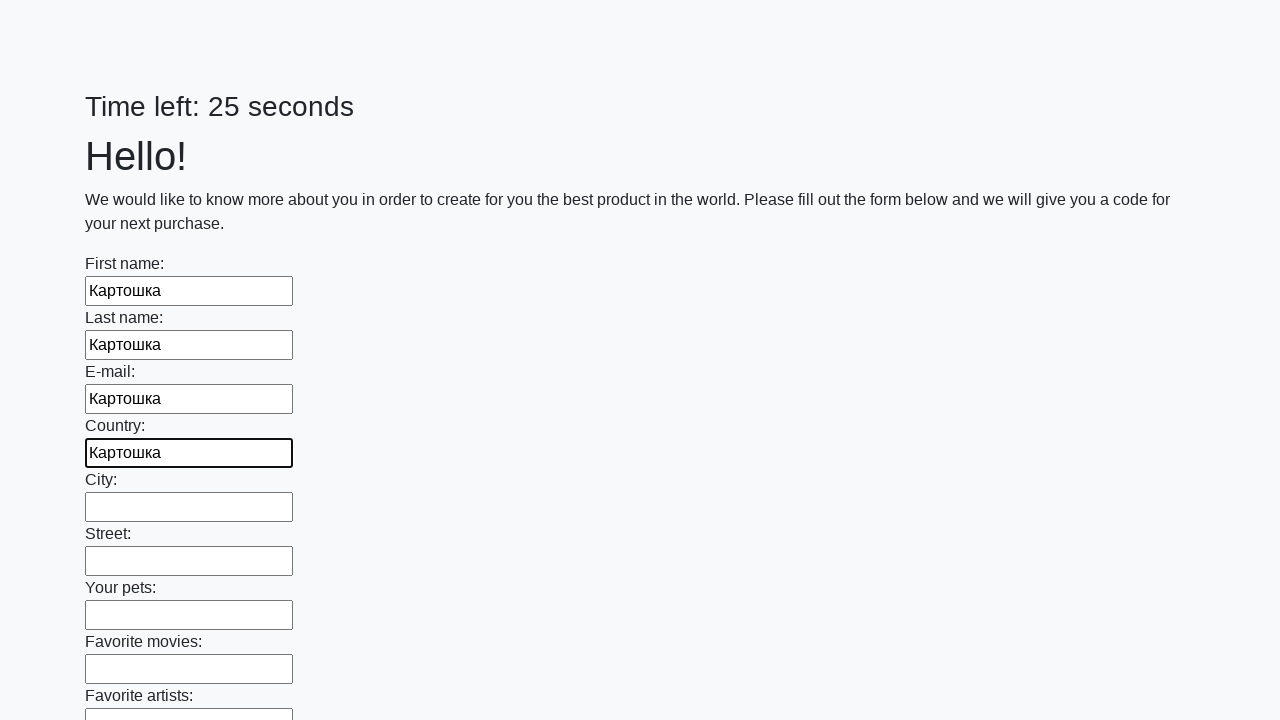

Filled an input field with 'Картошка' on input >> nth=4
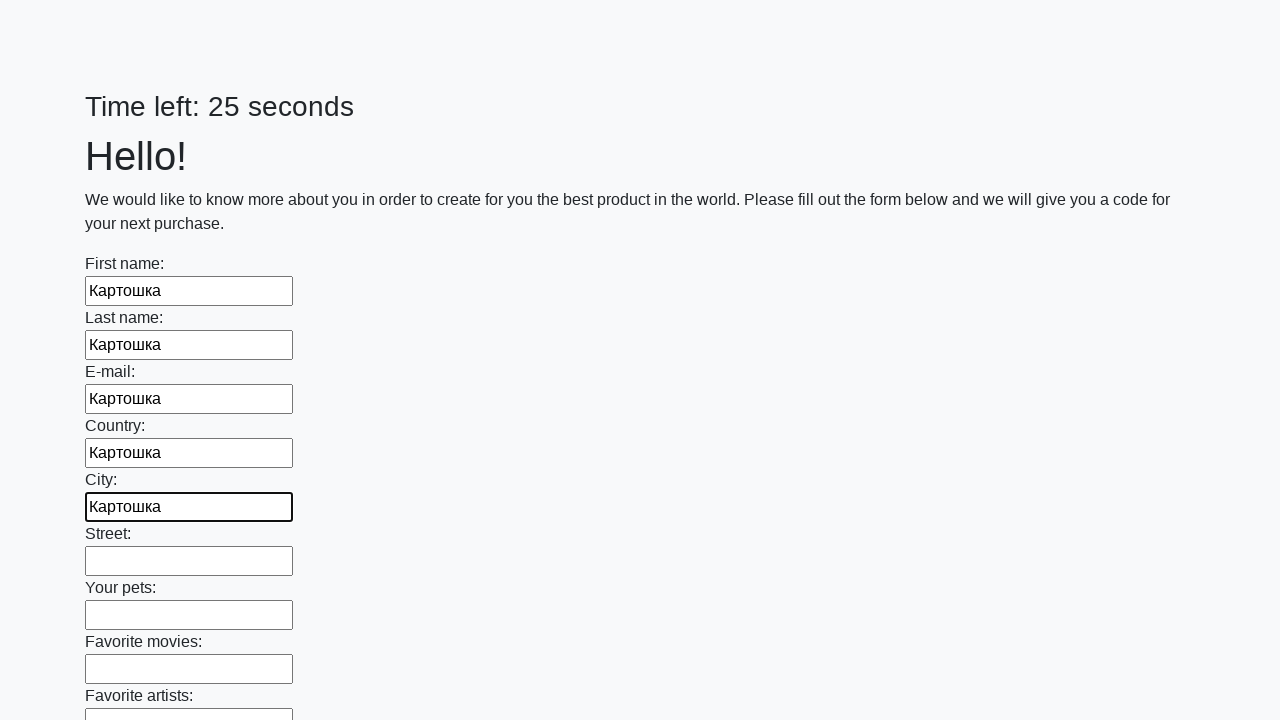

Filled an input field with 'Картошка' on input >> nth=5
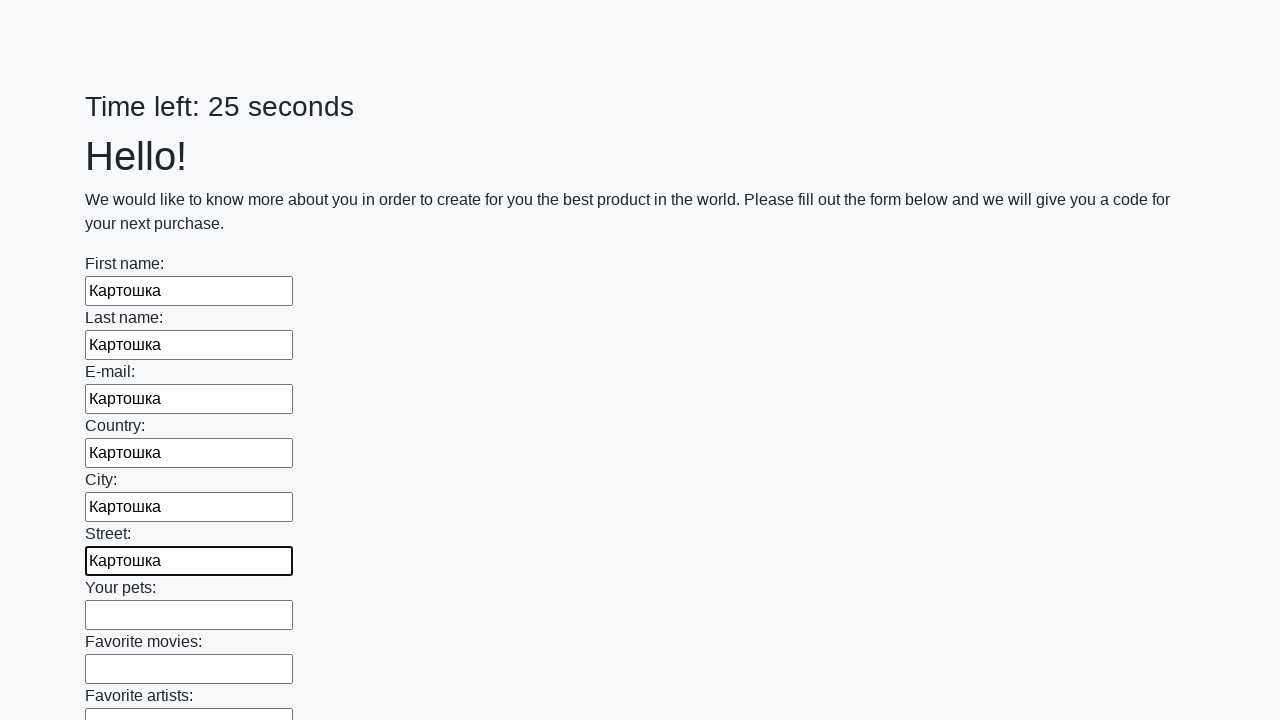

Filled an input field with 'Картошка' on input >> nth=6
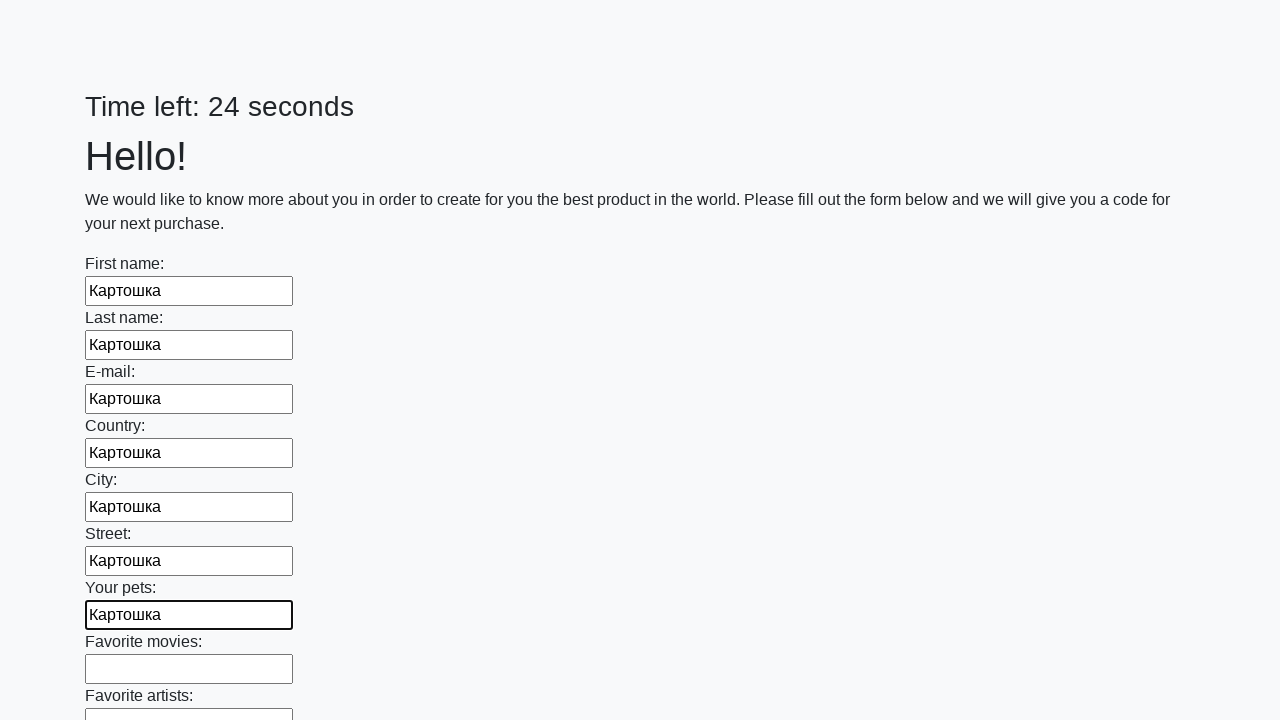

Filled an input field with 'Картошка' on input >> nth=7
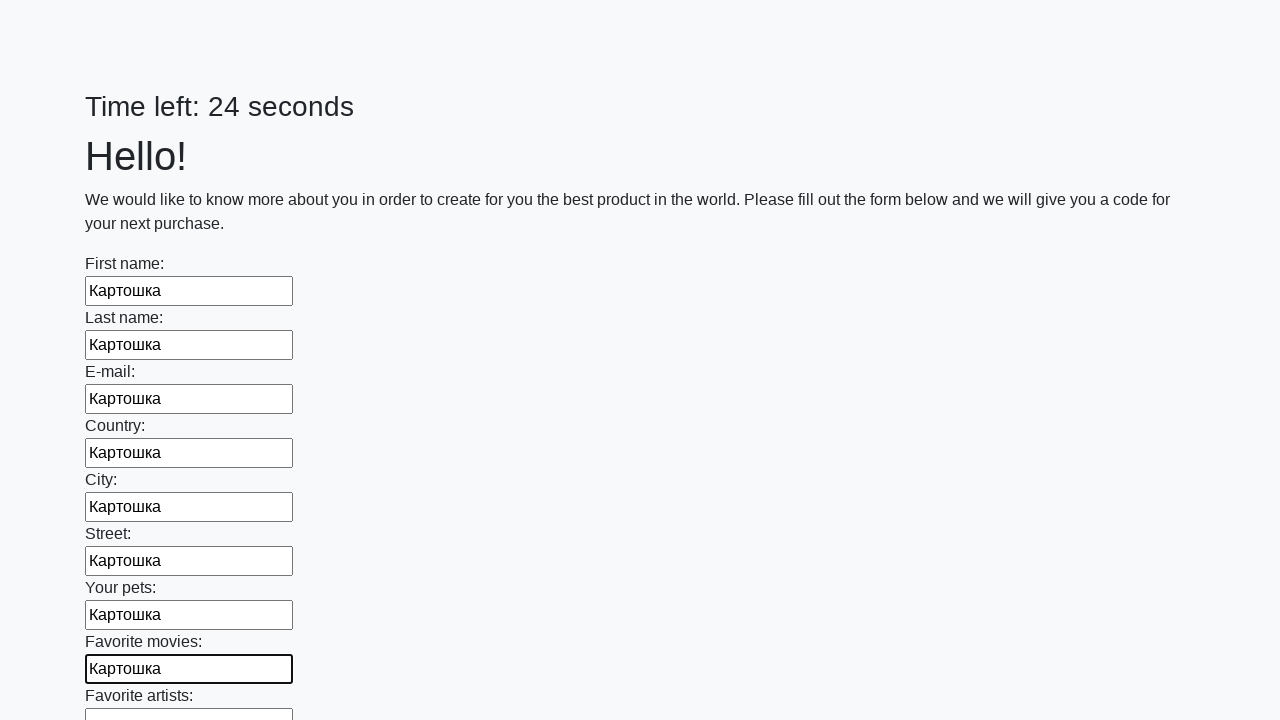

Filled an input field with 'Картошка' on input >> nth=8
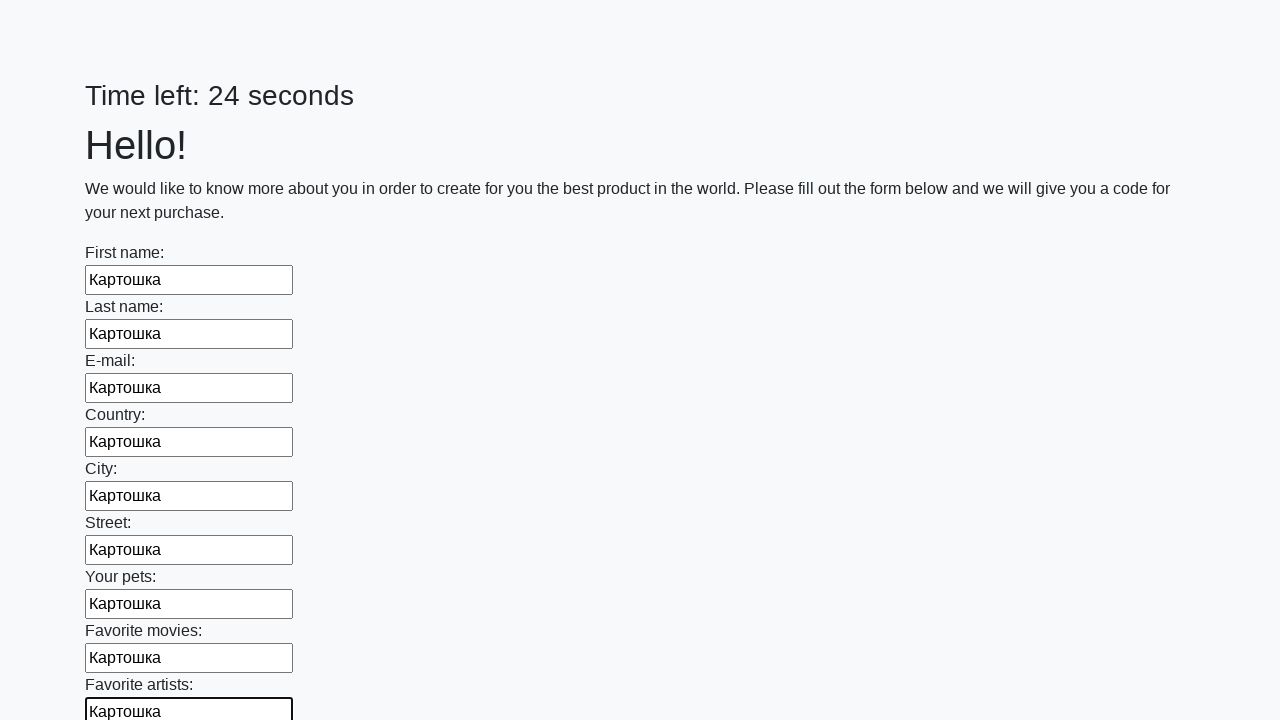

Filled an input field with 'Картошка' on input >> nth=9
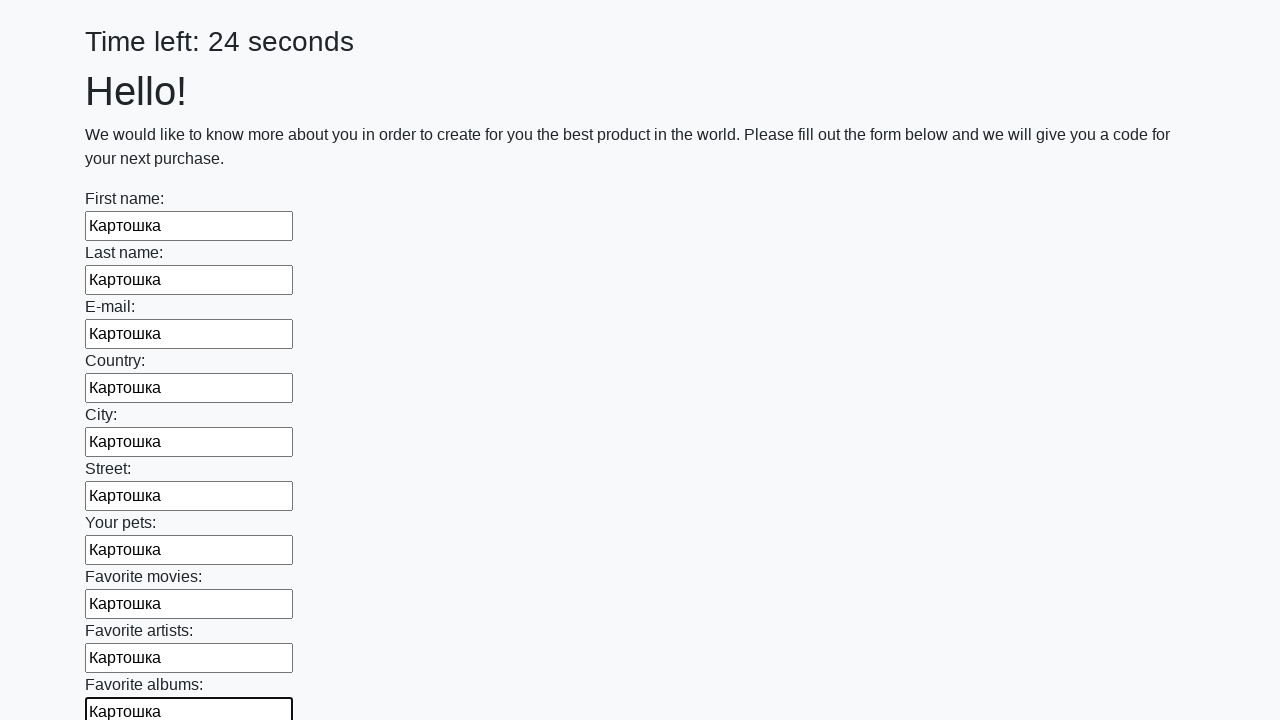

Filled an input field with 'Картошка' on input >> nth=10
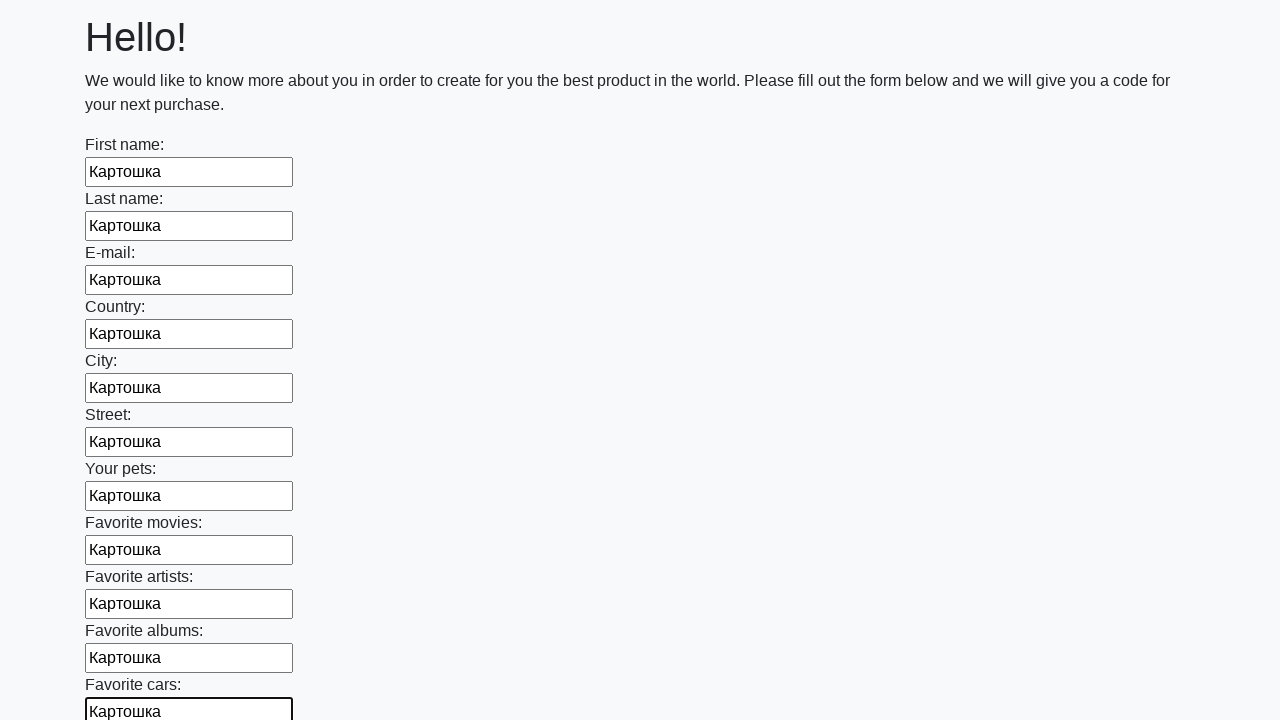

Filled an input field with 'Картошка' on input >> nth=11
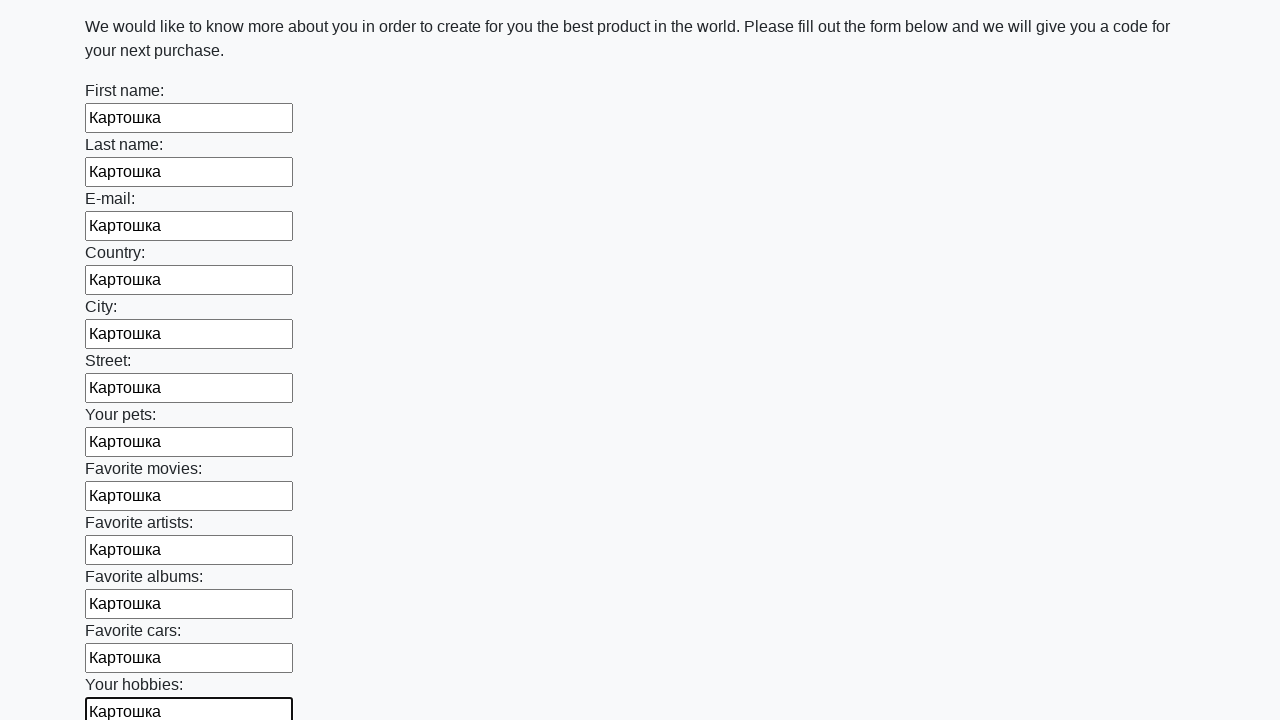

Filled an input field with 'Картошка' on input >> nth=12
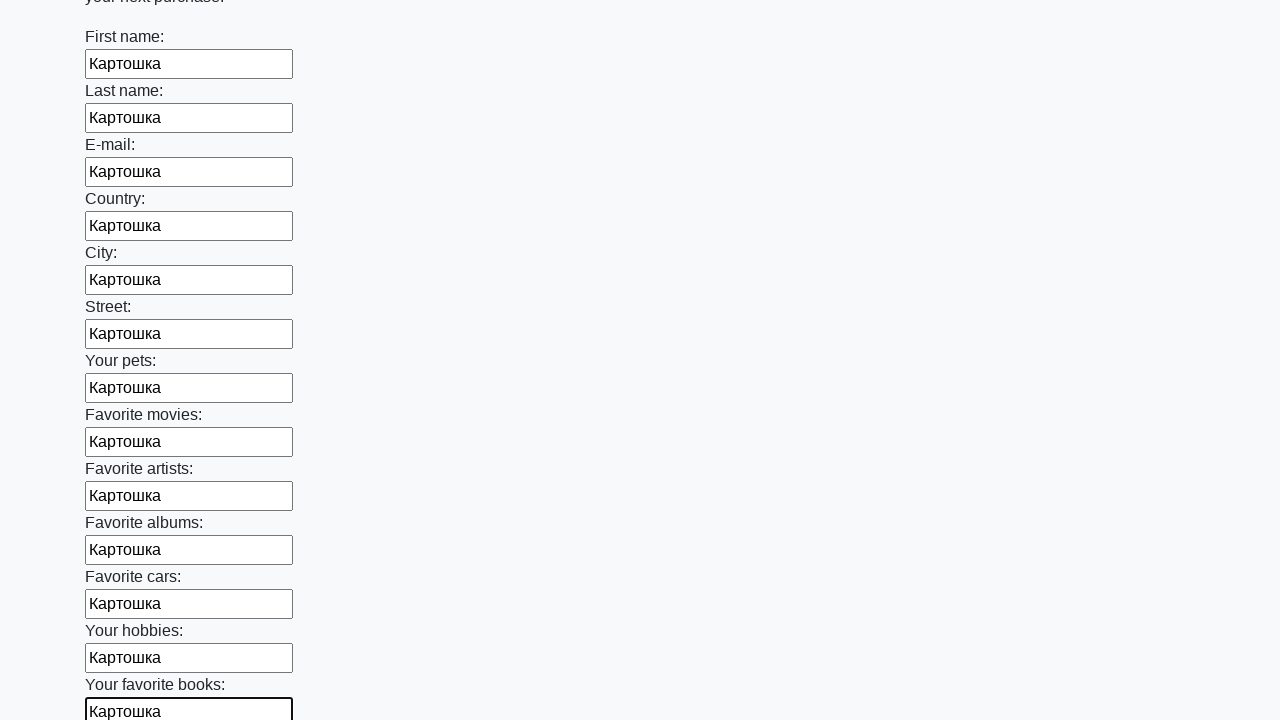

Filled an input field with 'Картошка' on input >> nth=13
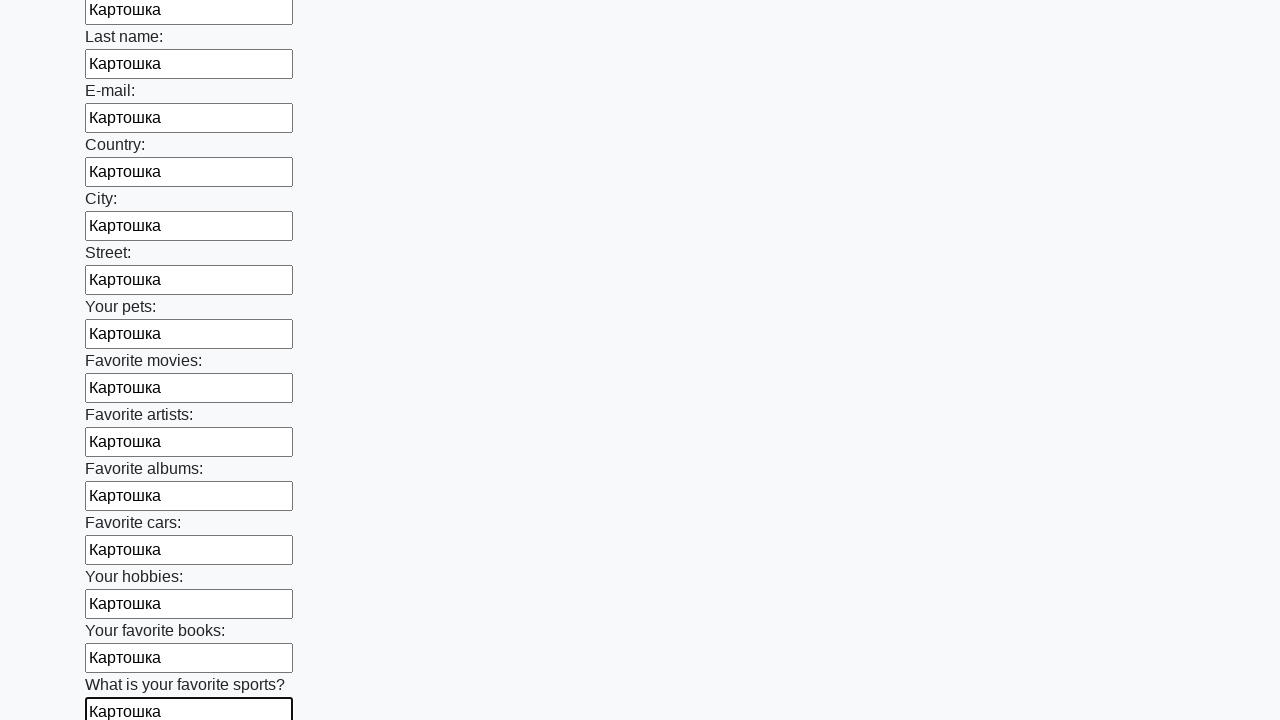

Filled an input field with 'Картошка' on input >> nth=14
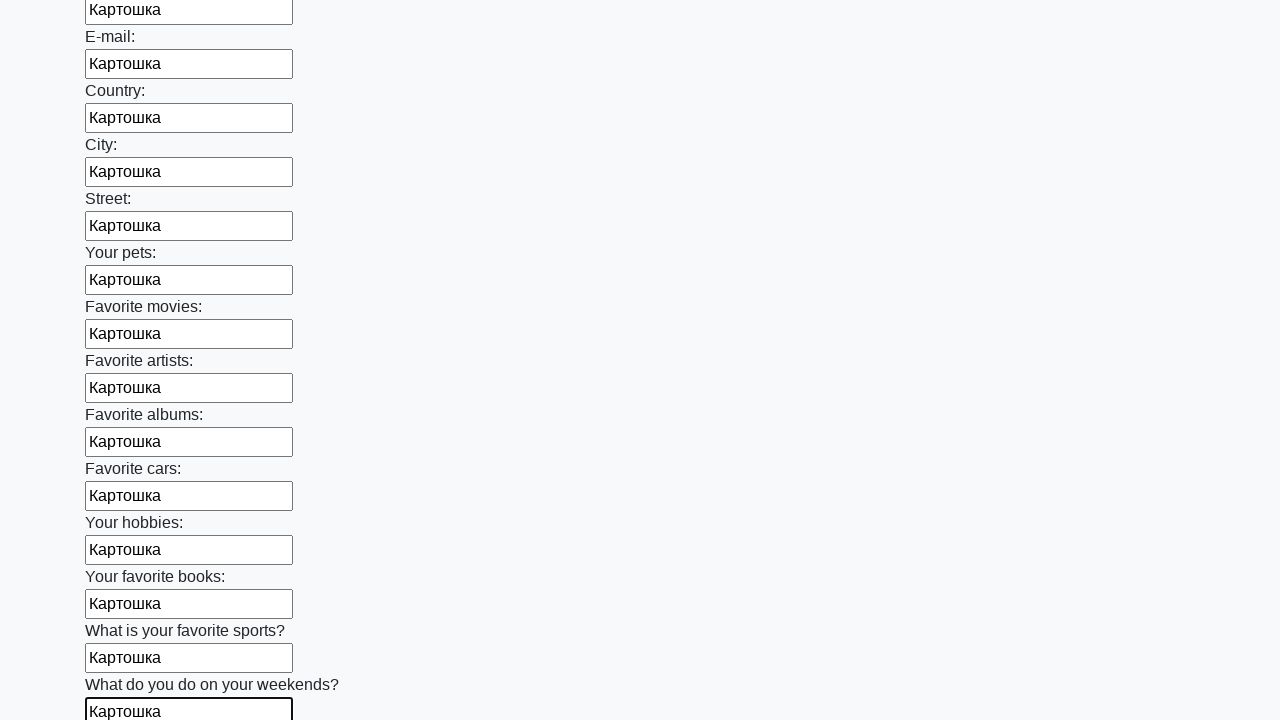

Filled an input field with 'Картошка' on input >> nth=15
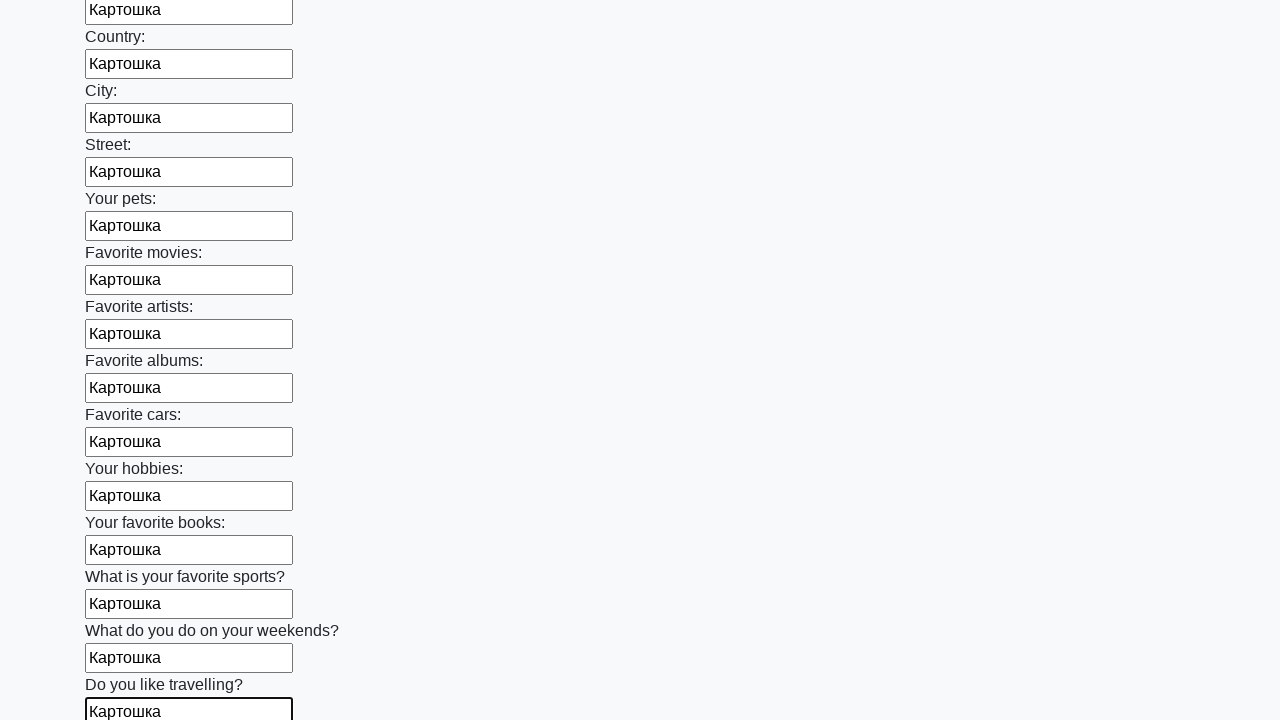

Filled an input field with 'Картошка' on input >> nth=16
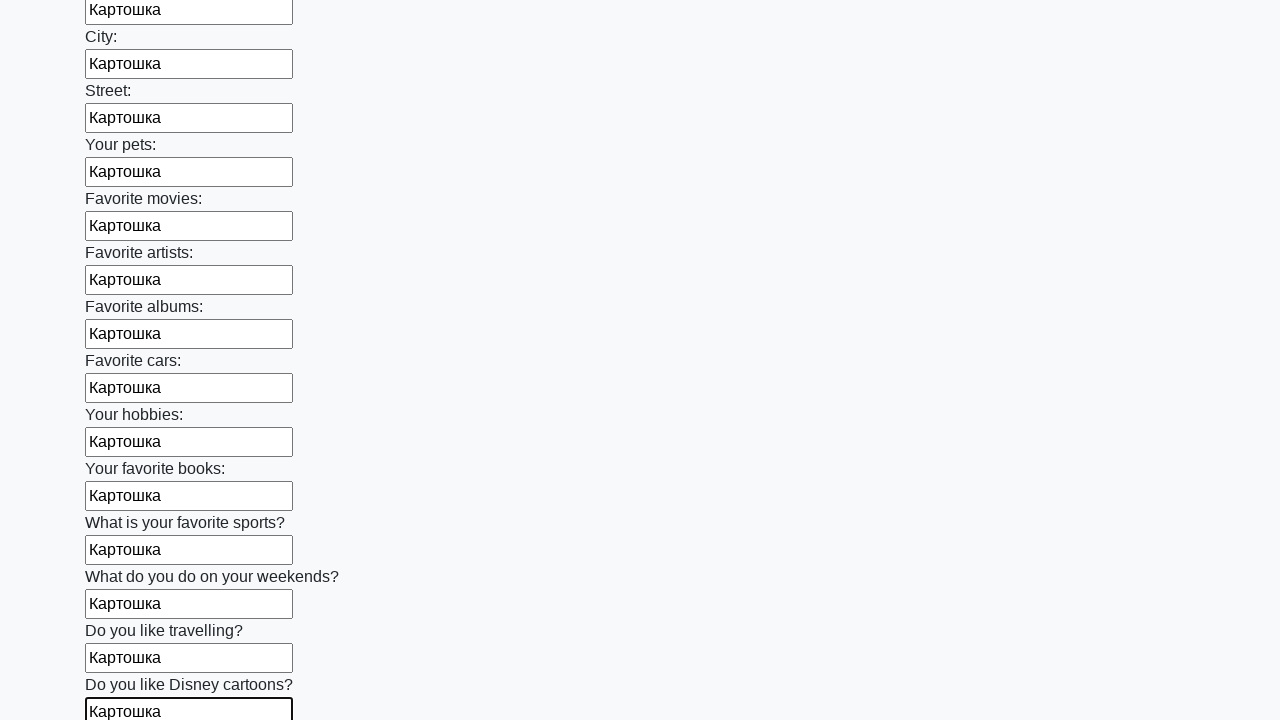

Filled an input field with 'Картошка' on input >> nth=17
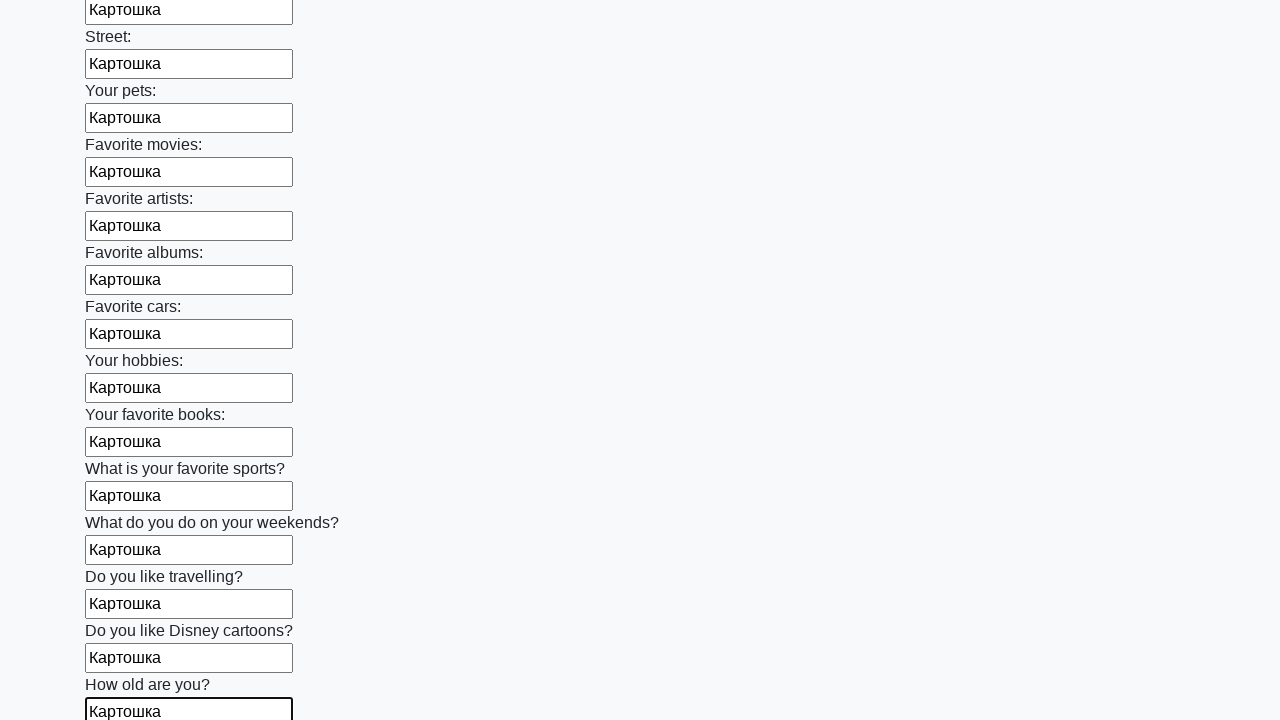

Filled an input field with 'Картошка' on input >> nth=18
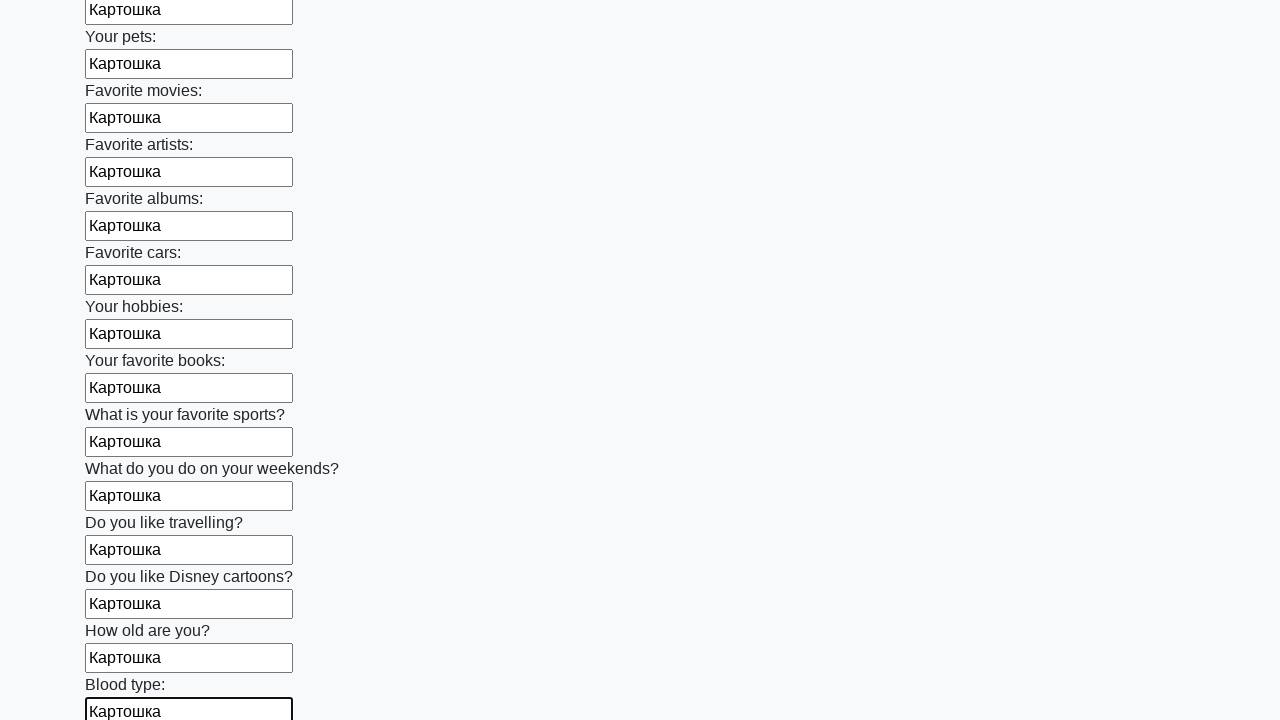

Filled an input field with 'Картошка' on input >> nth=19
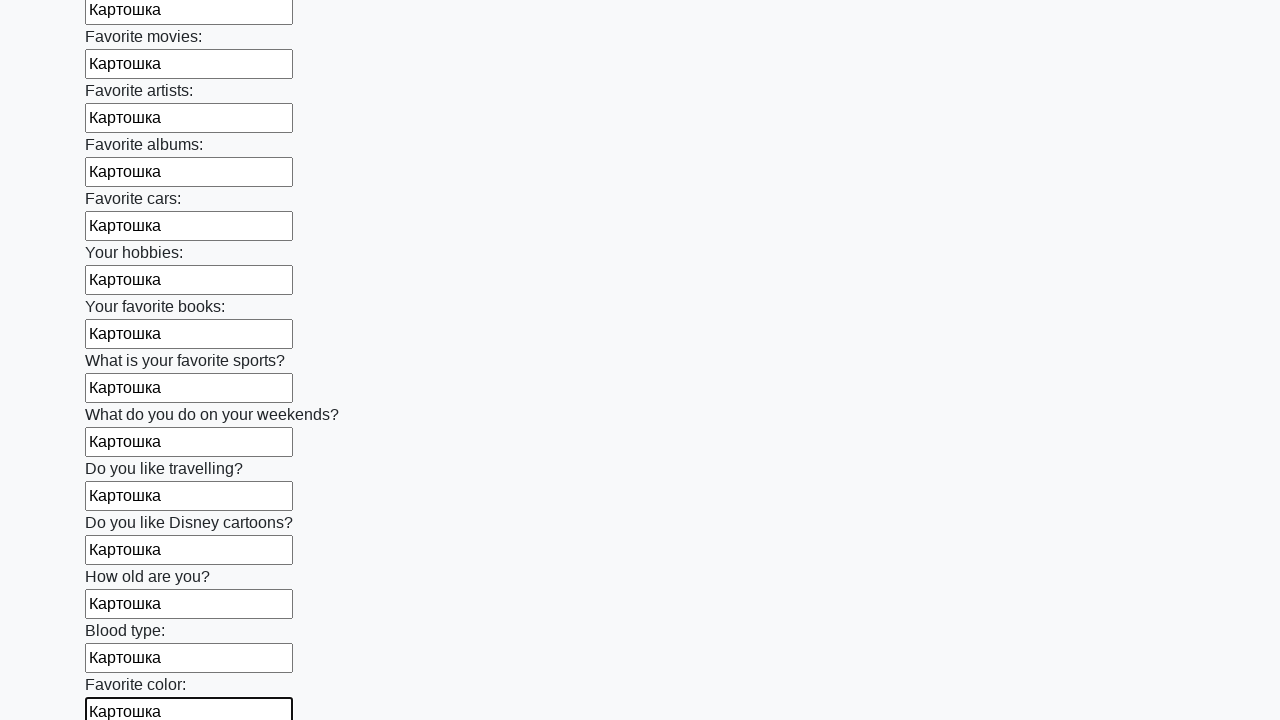

Filled an input field with 'Картошка' on input >> nth=20
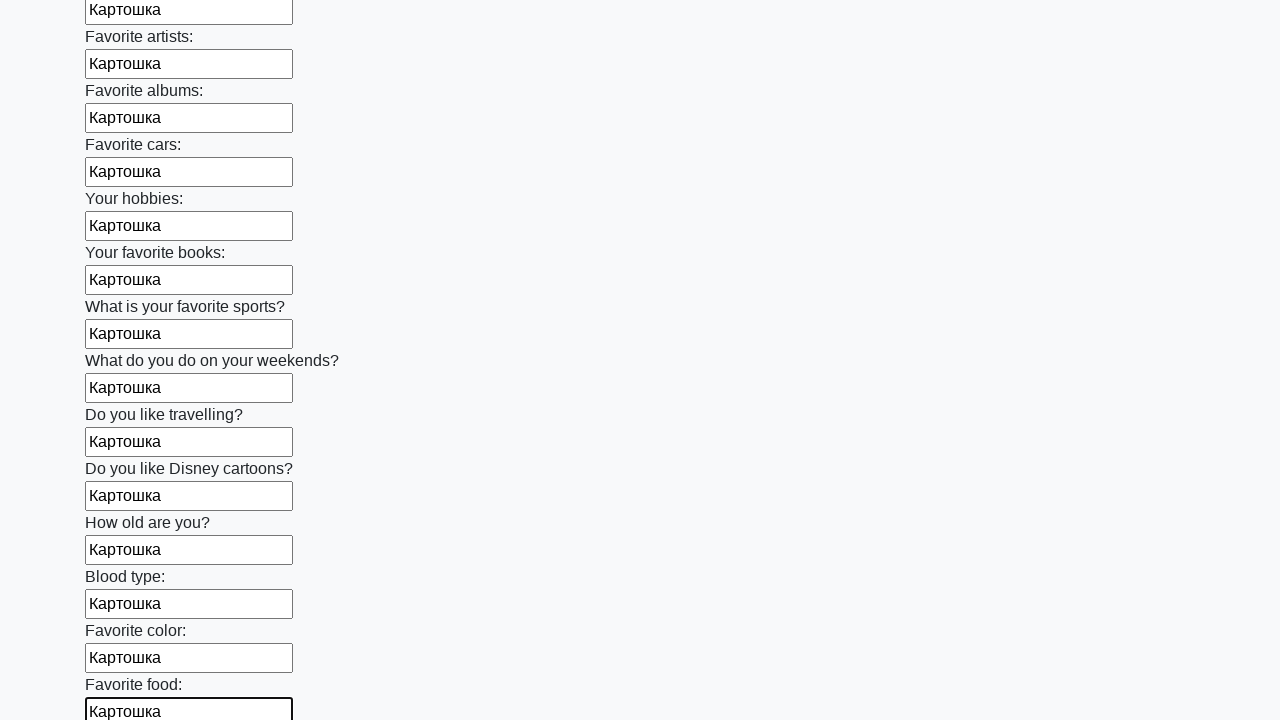

Filled an input field with 'Картошка' on input >> nth=21
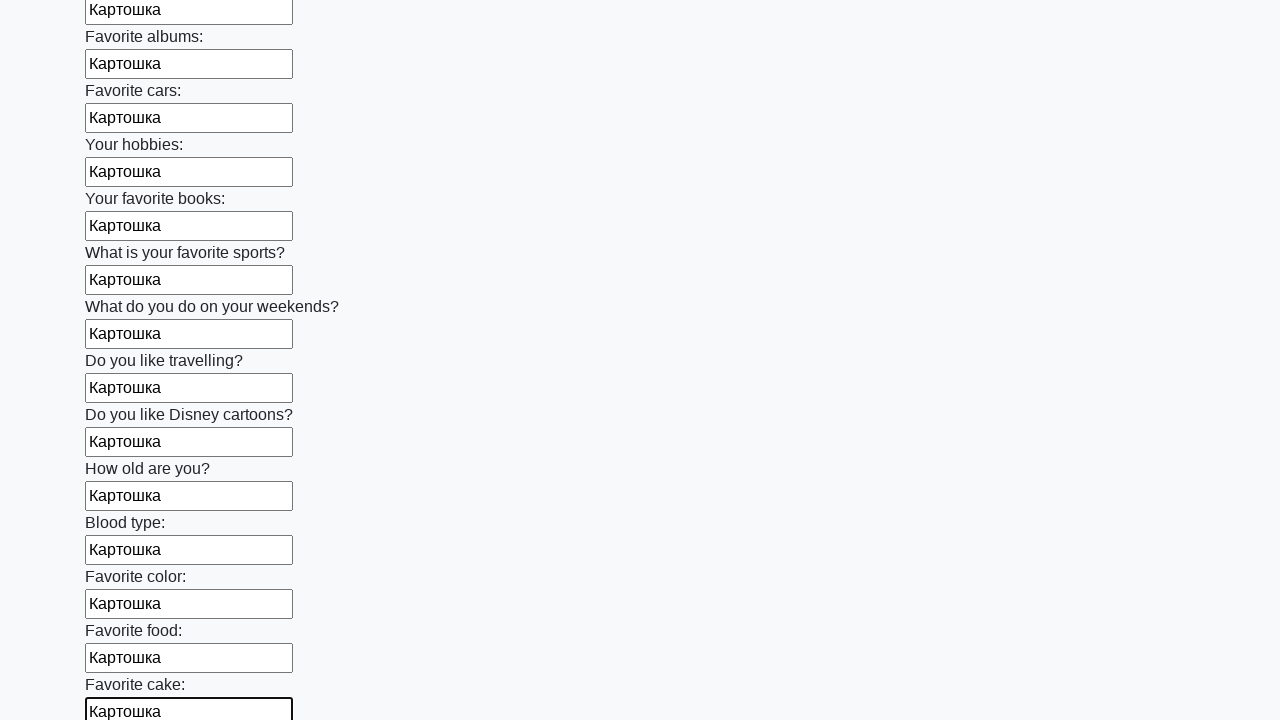

Filled an input field with 'Картошка' on input >> nth=22
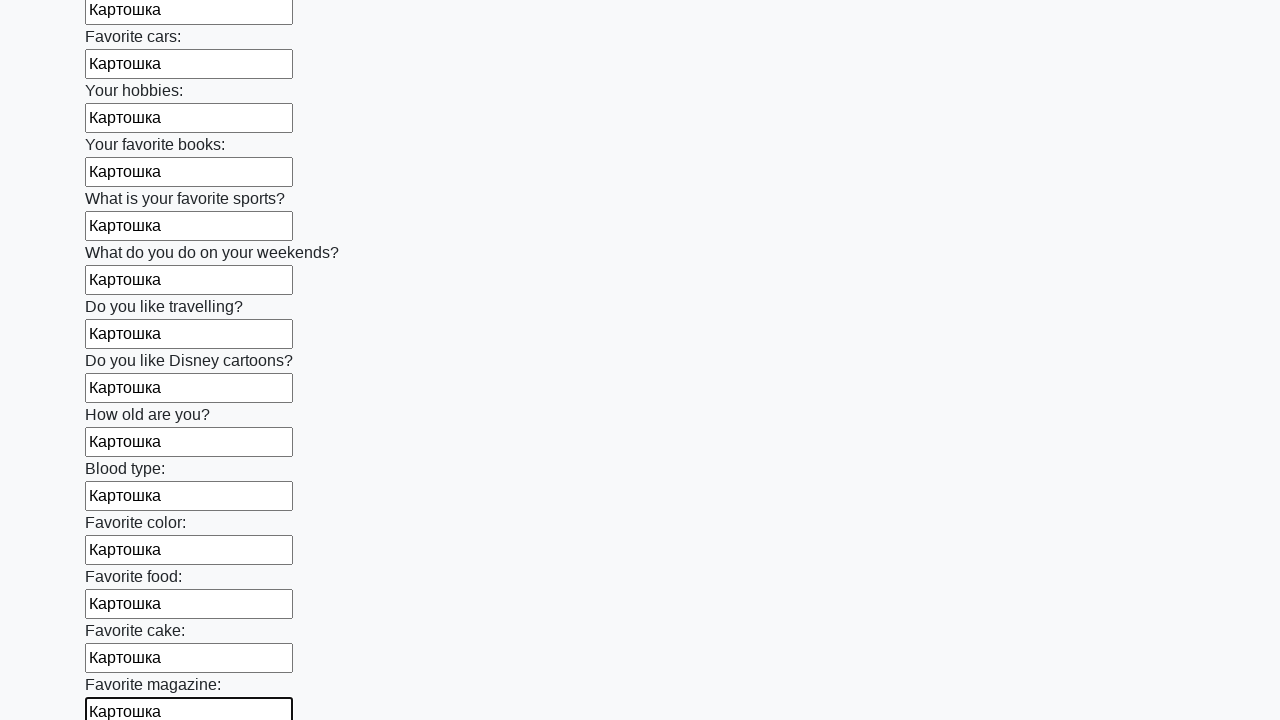

Filled an input field with 'Картошка' on input >> nth=23
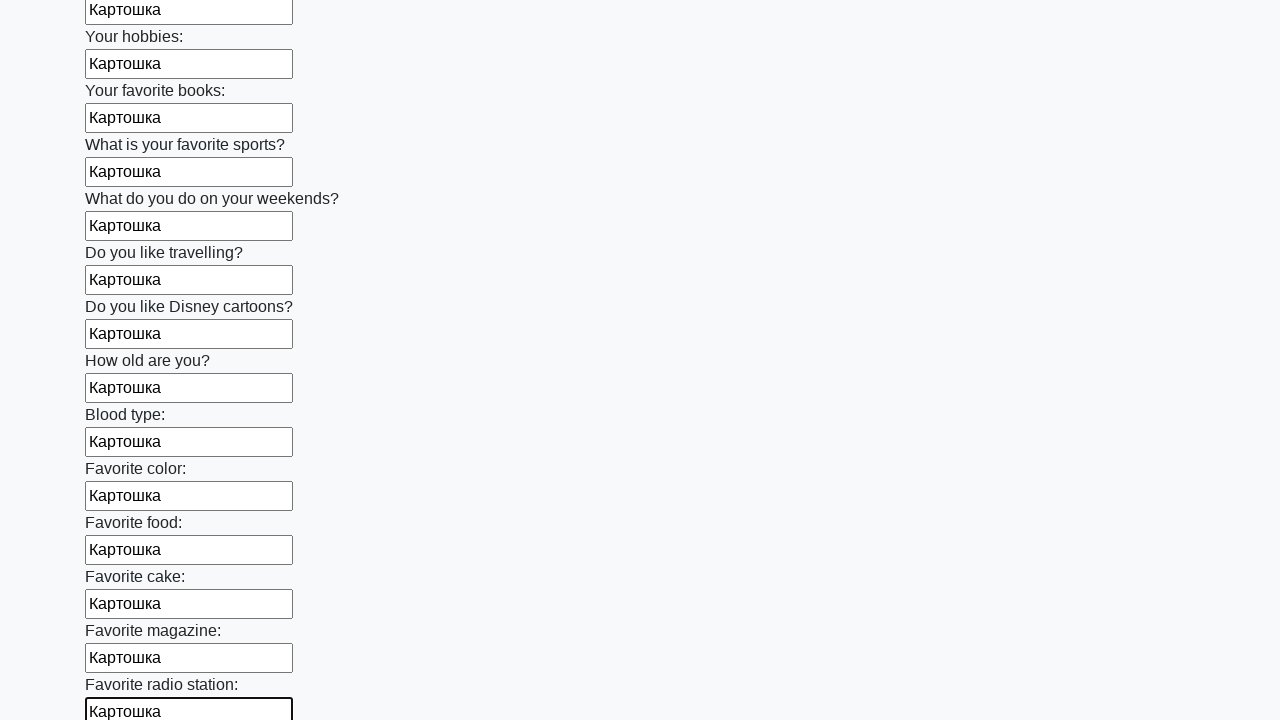

Filled an input field with 'Картошка' on input >> nth=24
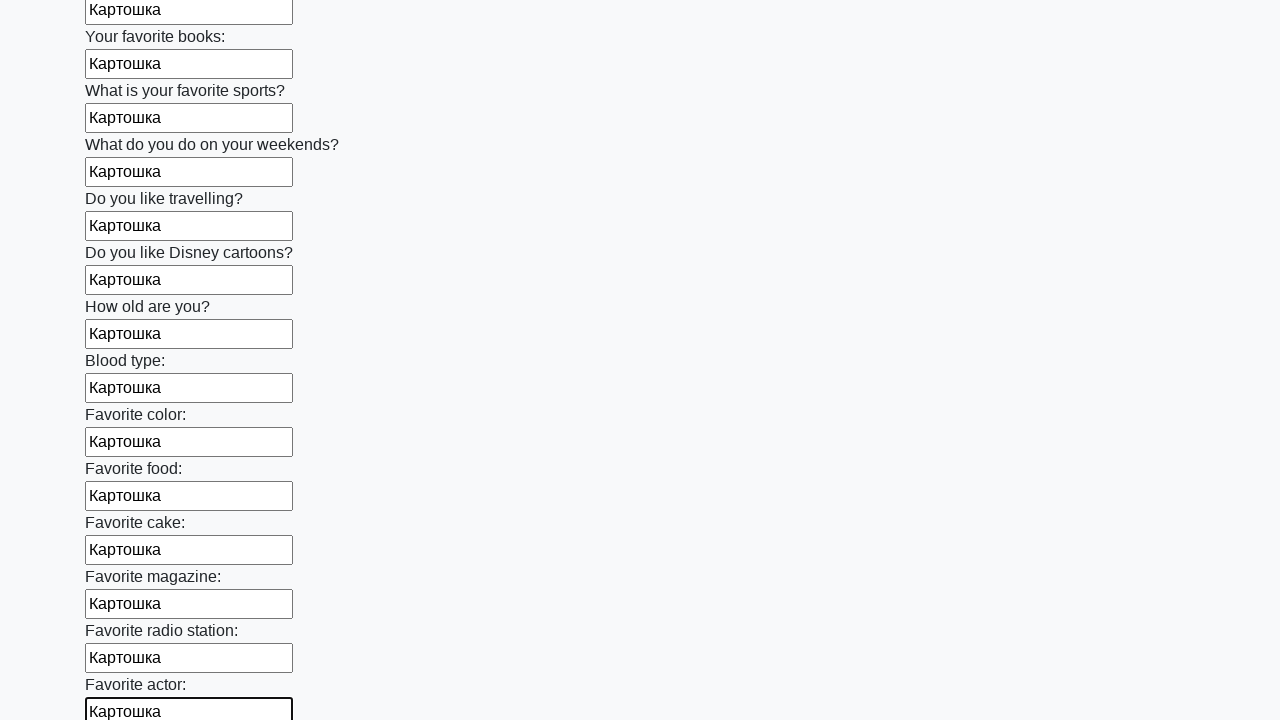

Filled an input field with 'Картошка' on input >> nth=25
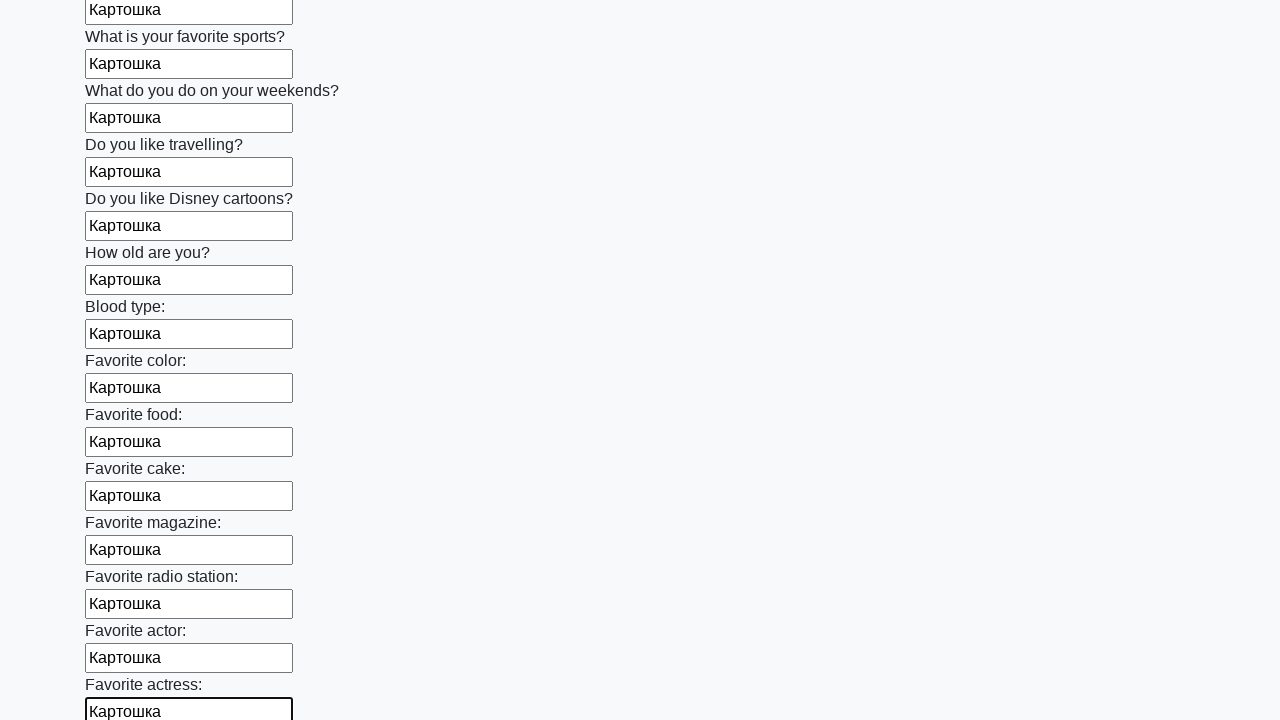

Filled an input field with 'Картошка' on input >> nth=26
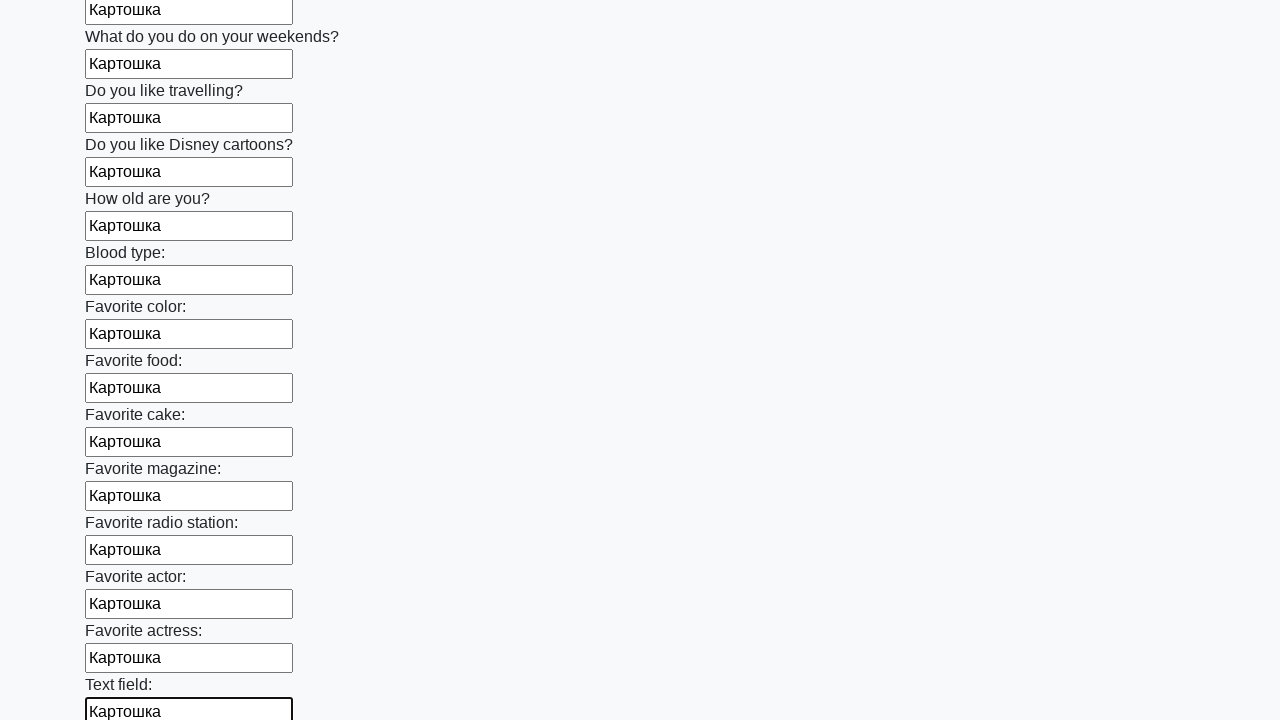

Filled an input field with 'Картошка' on input >> nth=27
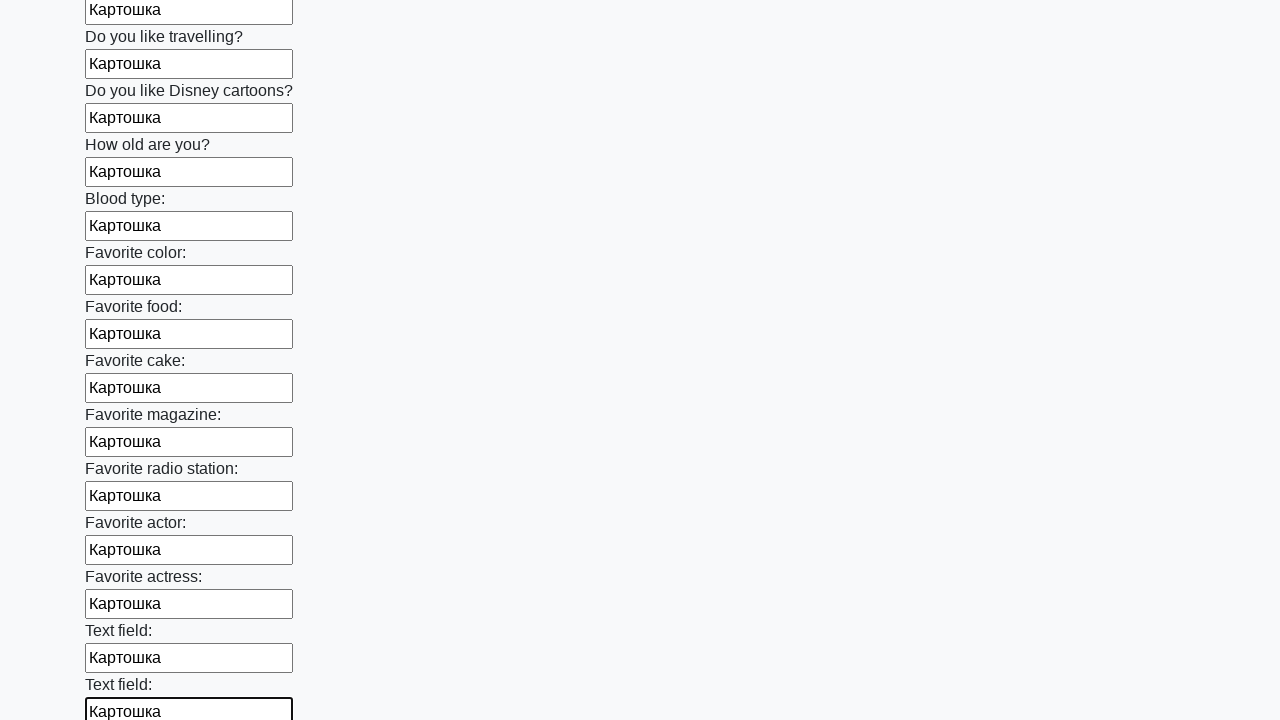

Filled an input field with 'Картошка' on input >> nth=28
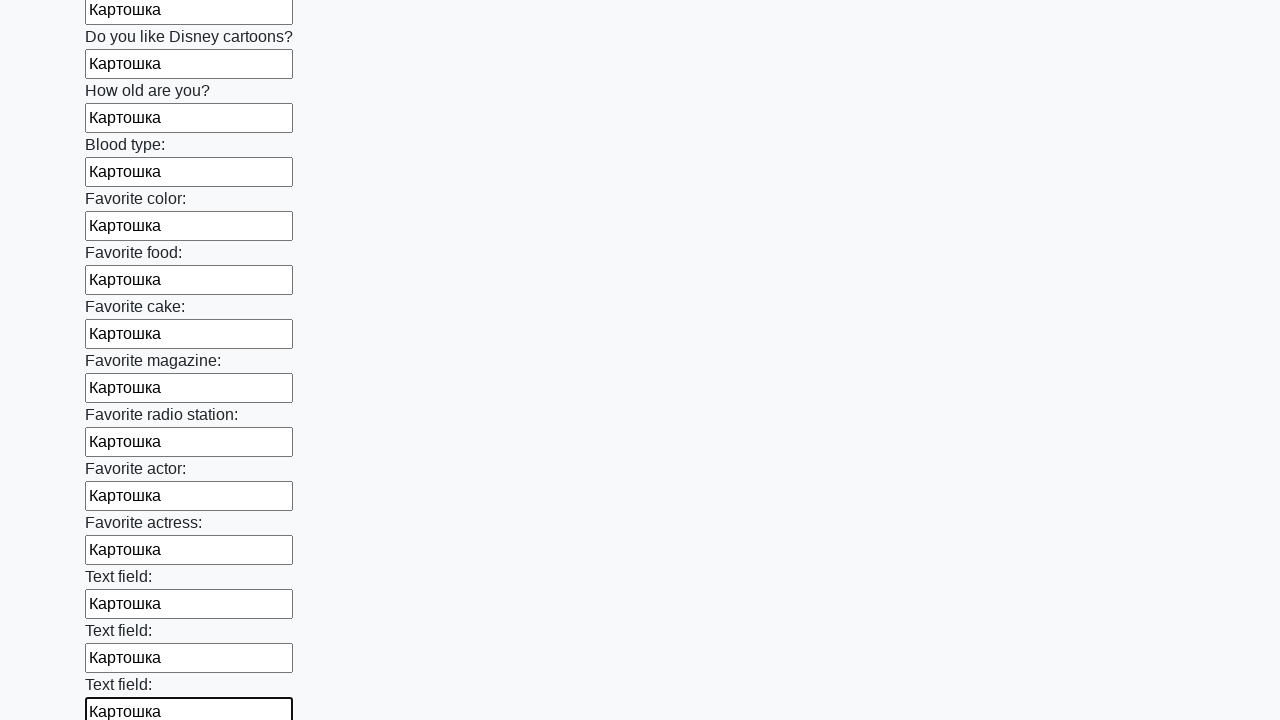

Filled an input field with 'Картошка' on input >> nth=29
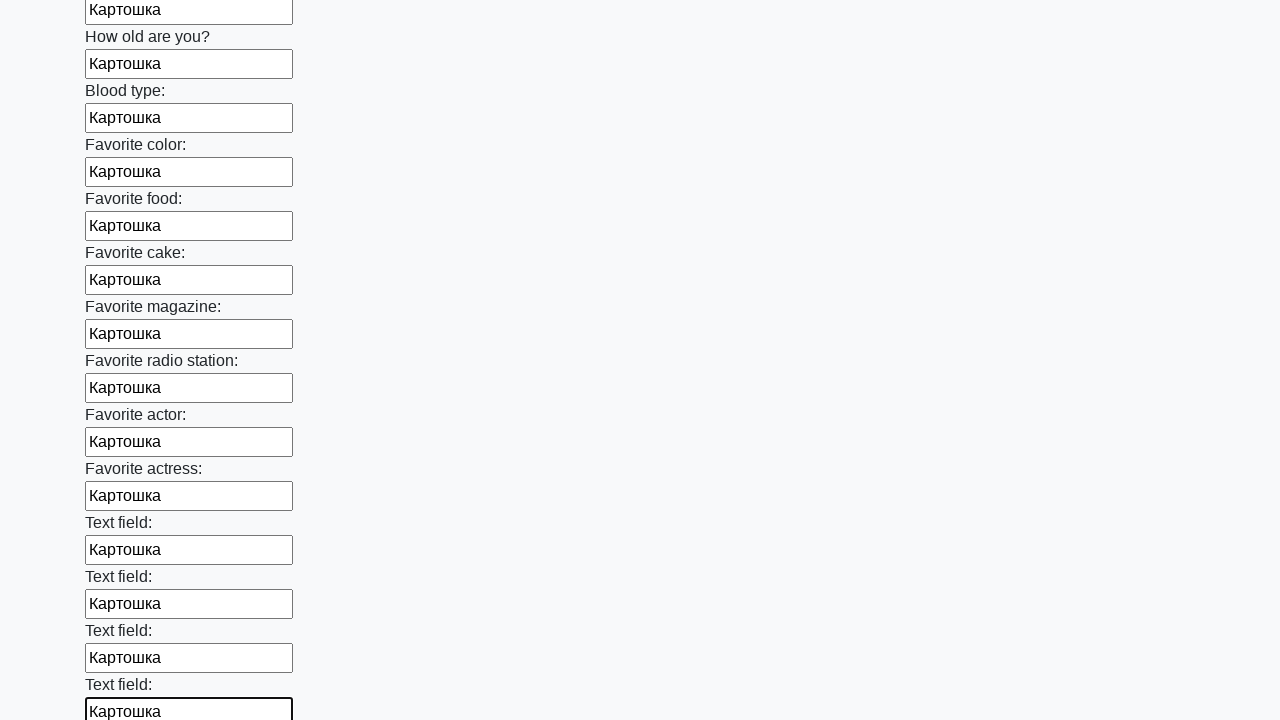

Filled an input field with 'Картошка' on input >> nth=30
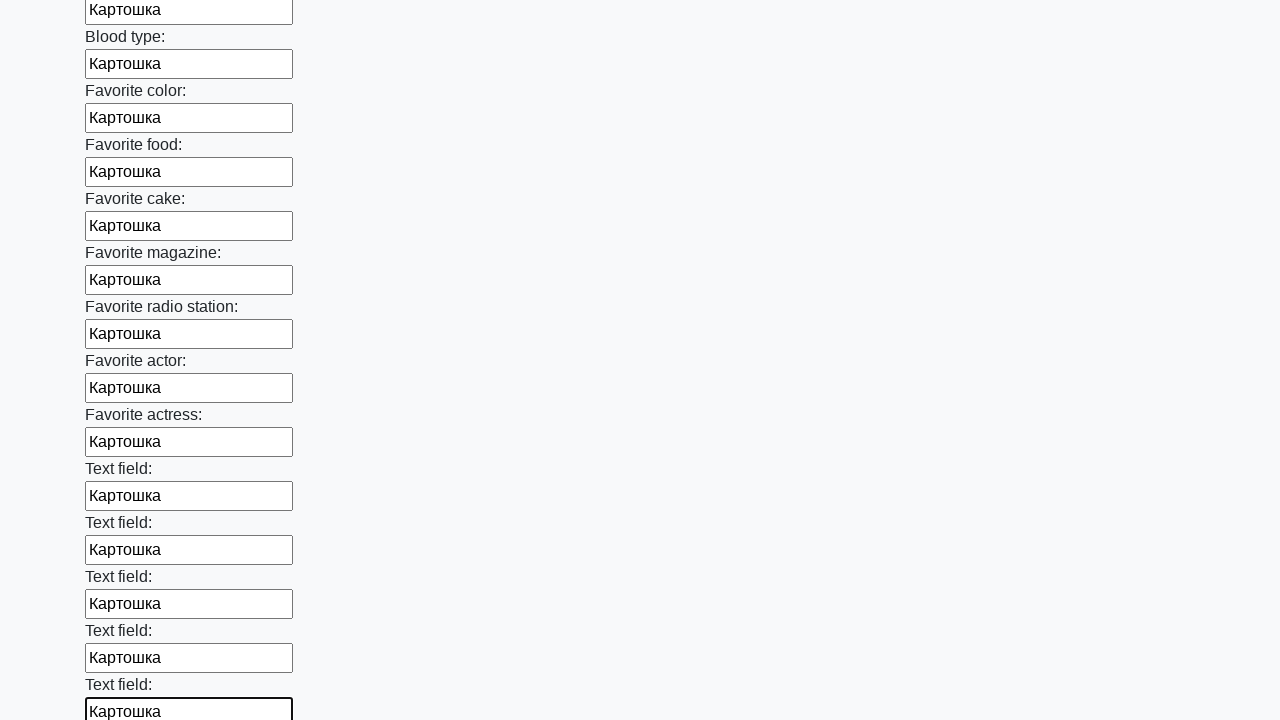

Filled an input field with 'Картошка' on input >> nth=31
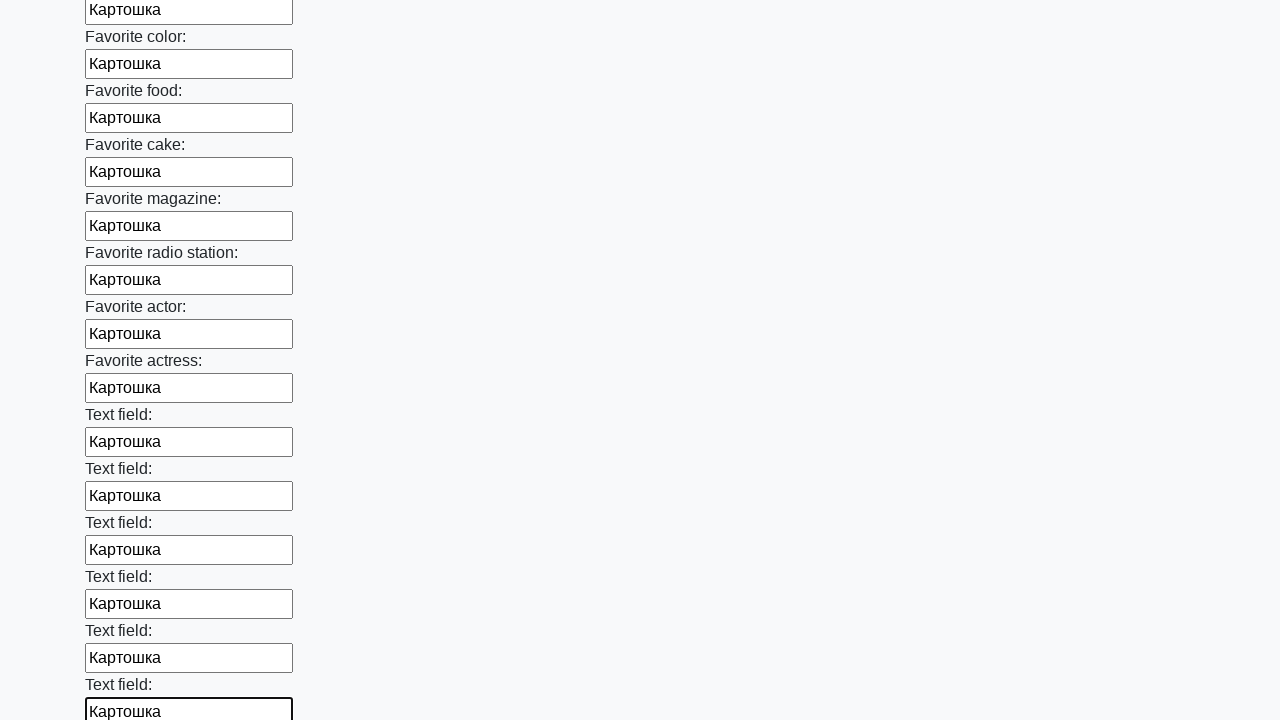

Filled an input field with 'Картошка' on input >> nth=32
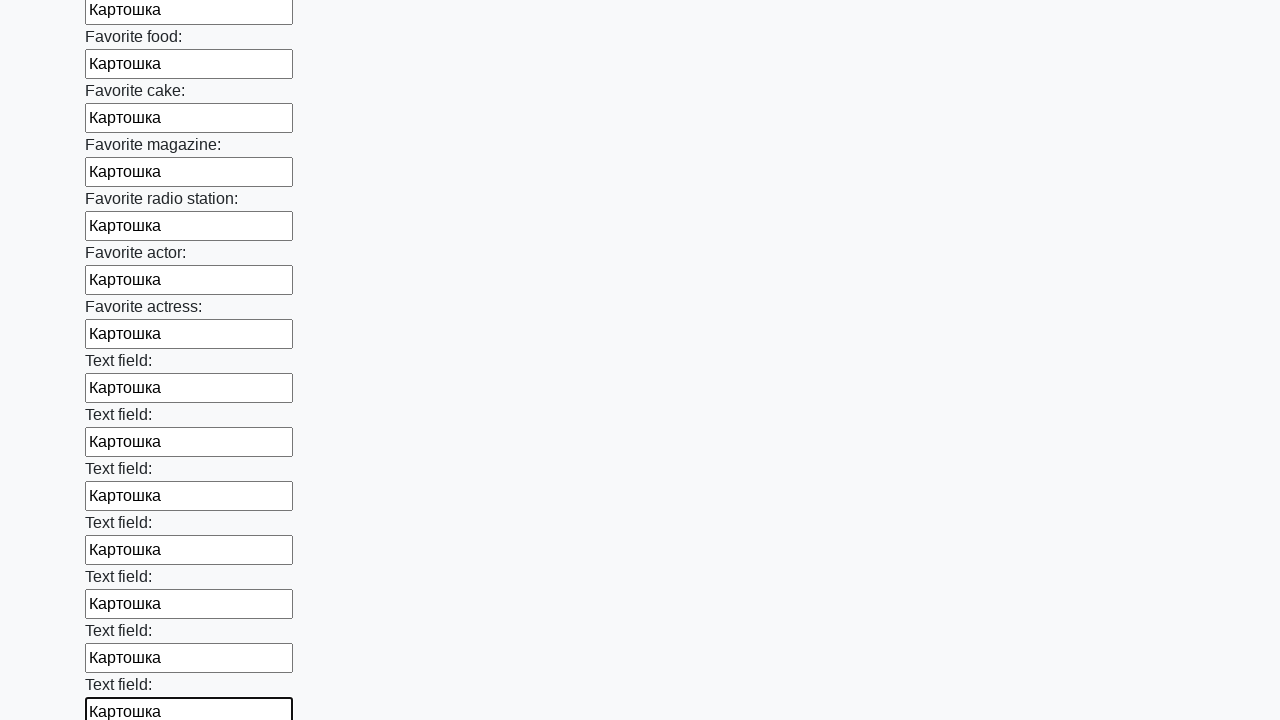

Filled an input field with 'Картошка' on input >> nth=33
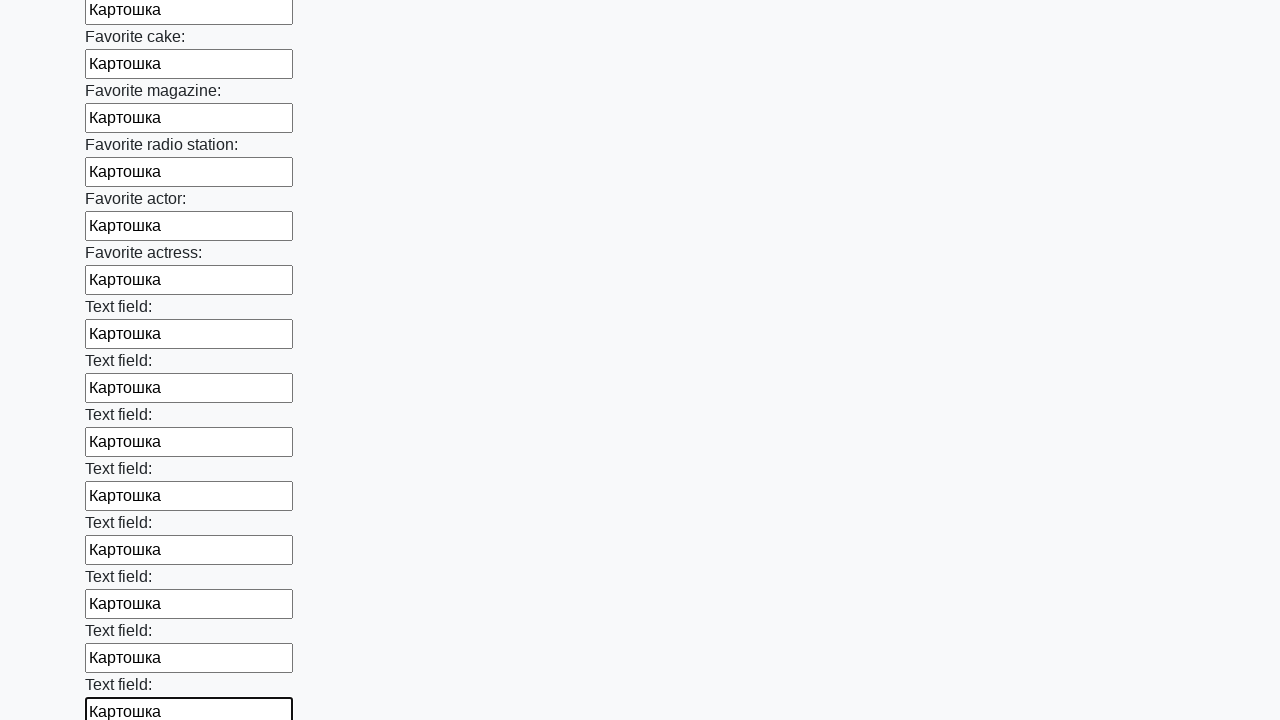

Filled an input field with 'Картошка' on input >> nth=34
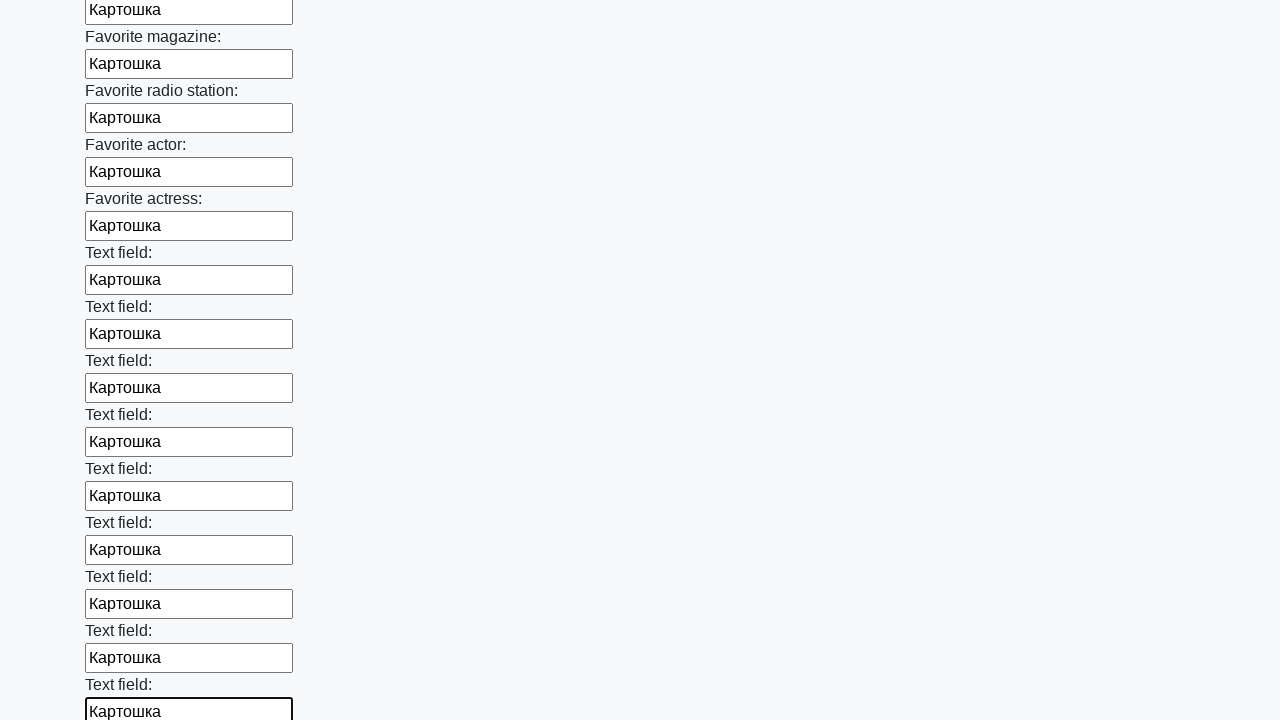

Filled an input field with 'Картошка' on input >> nth=35
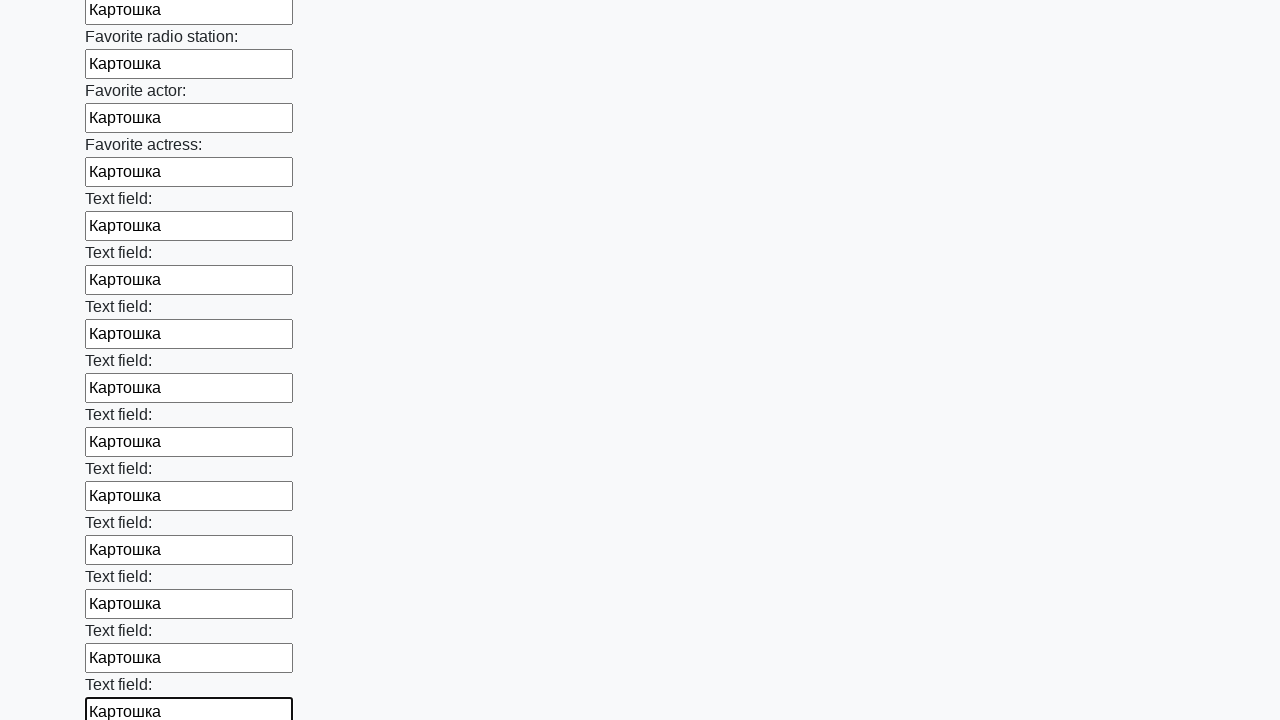

Filled an input field with 'Картошка' on input >> nth=36
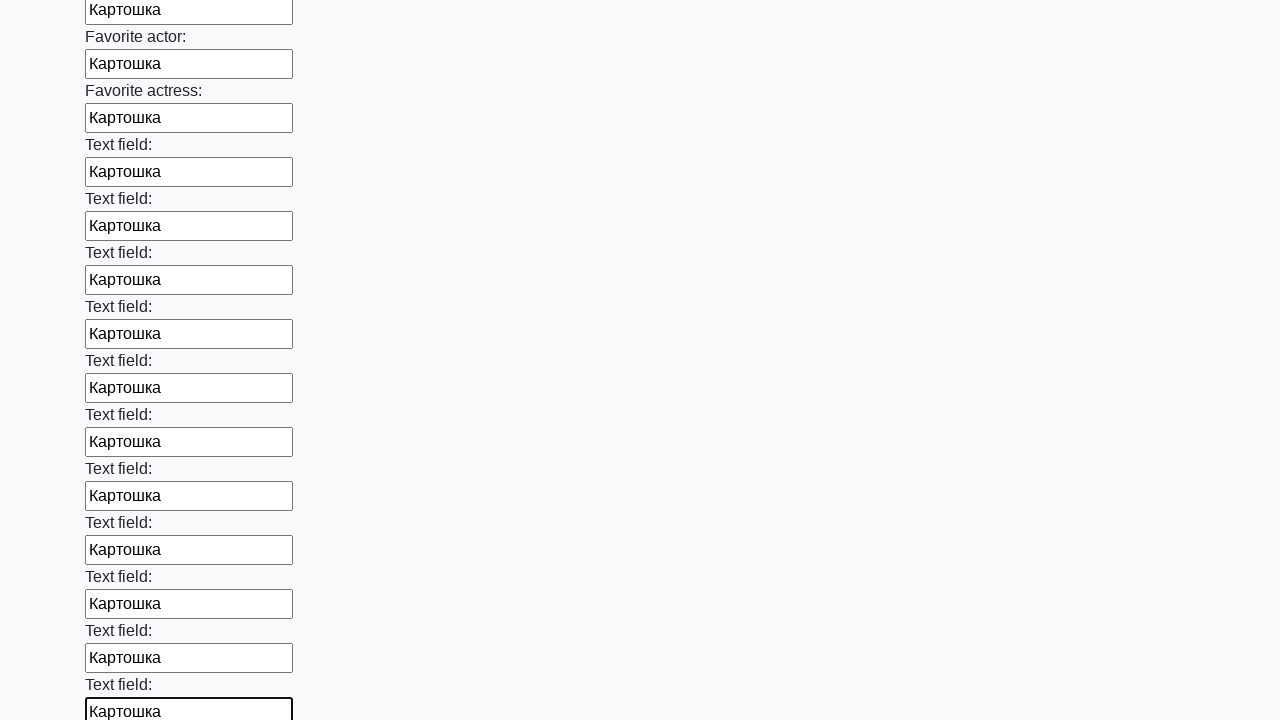

Filled an input field with 'Картошка' on input >> nth=37
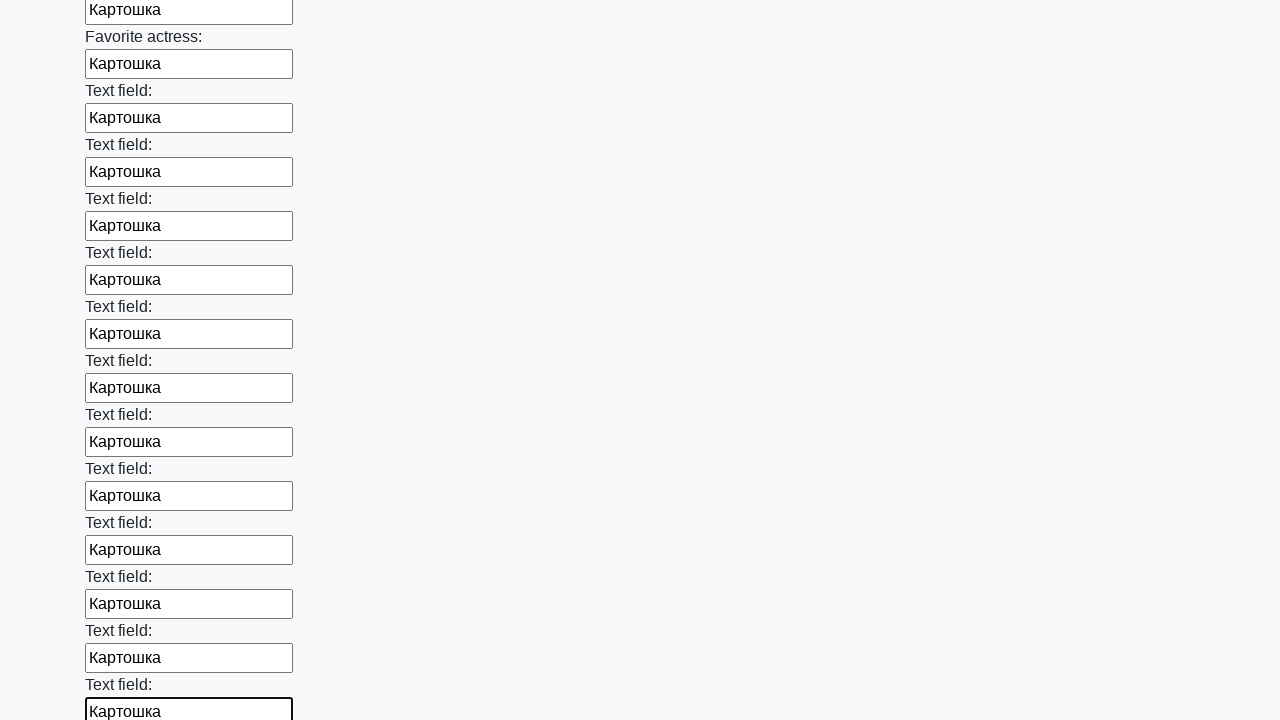

Filled an input field with 'Картошка' on input >> nth=38
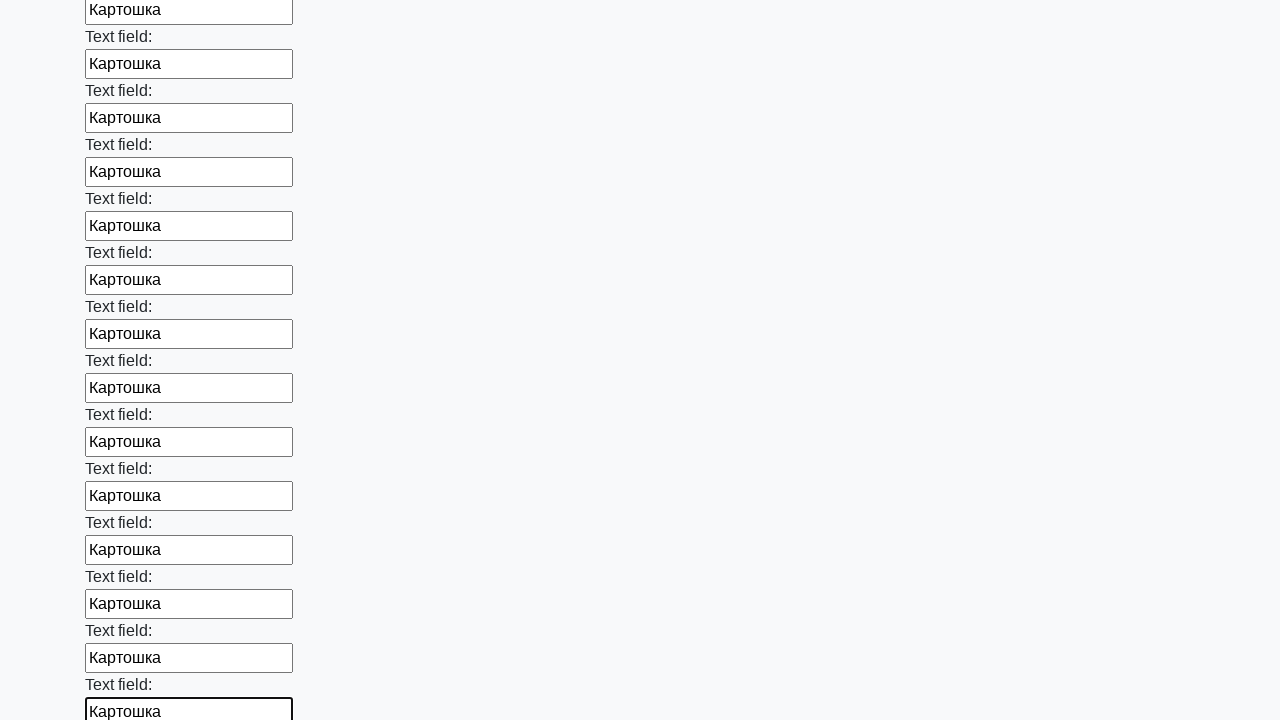

Filled an input field with 'Картошка' on input >> nth=39
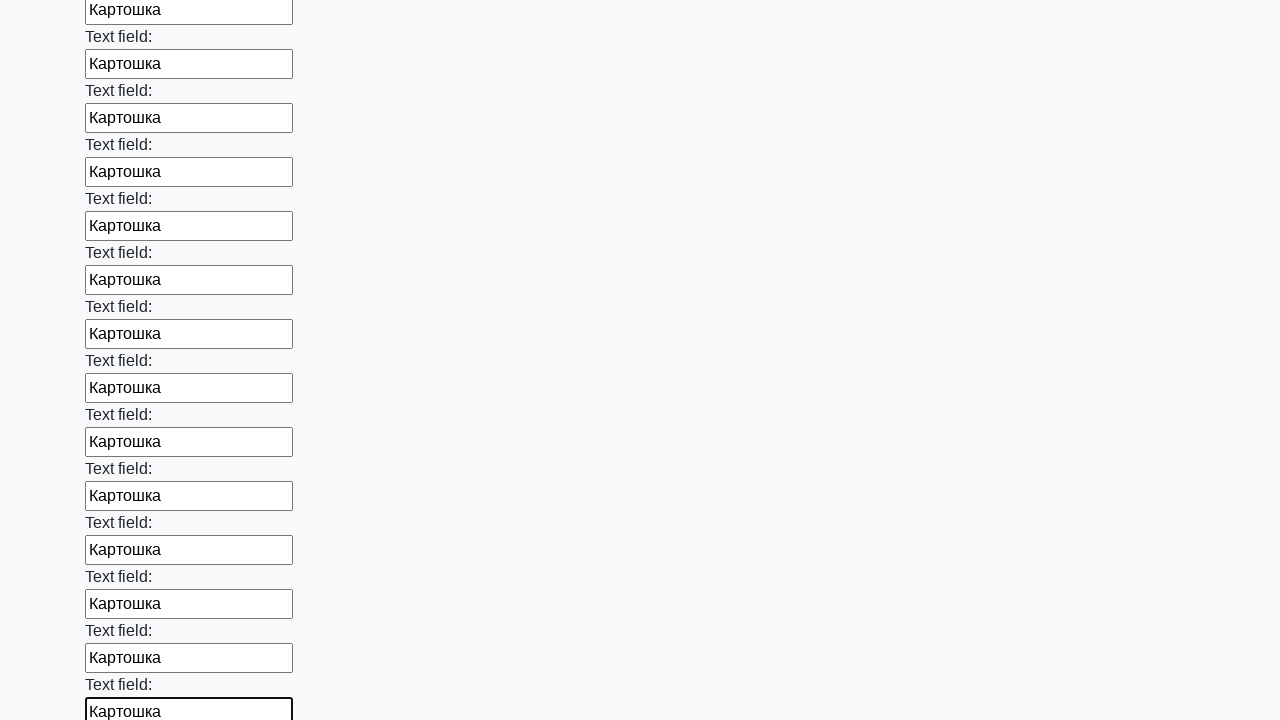

Filled an input field with 'Картошка' on input >> nth=40
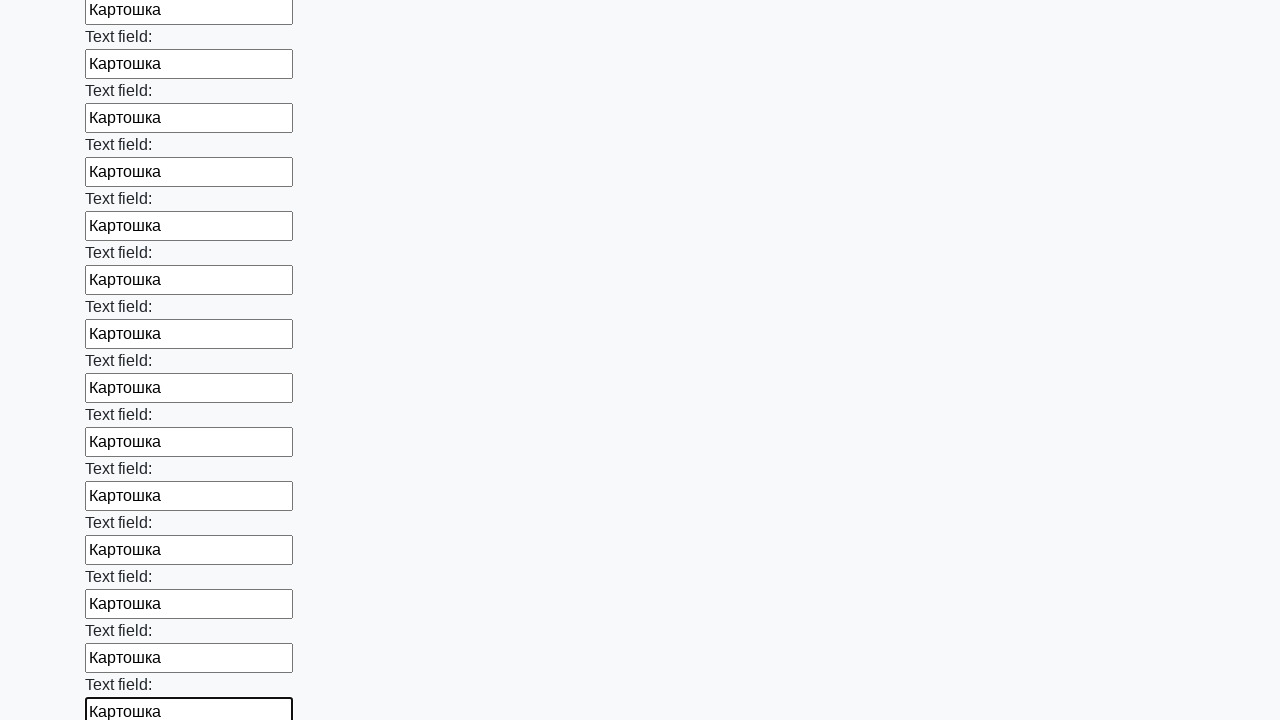

Filled an input field with 'Картошка' on input >> nth=41
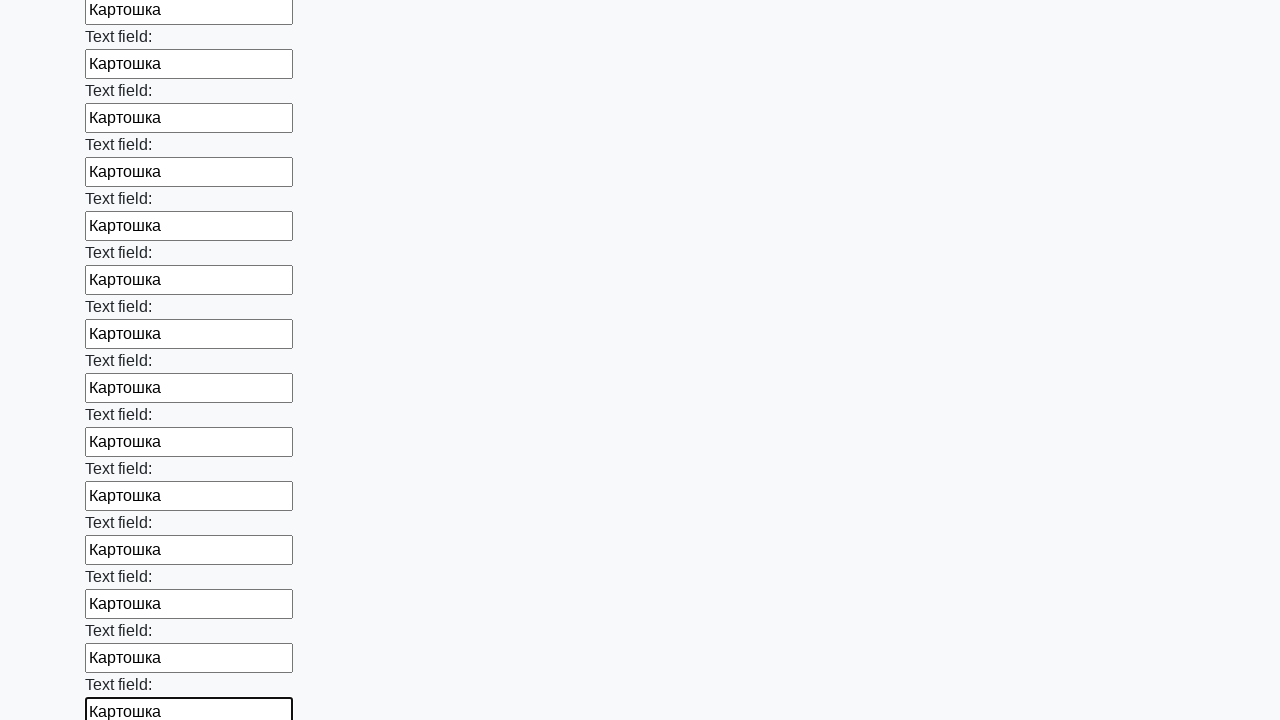

Filled an input field with 'Картошка' on input >> nth=42
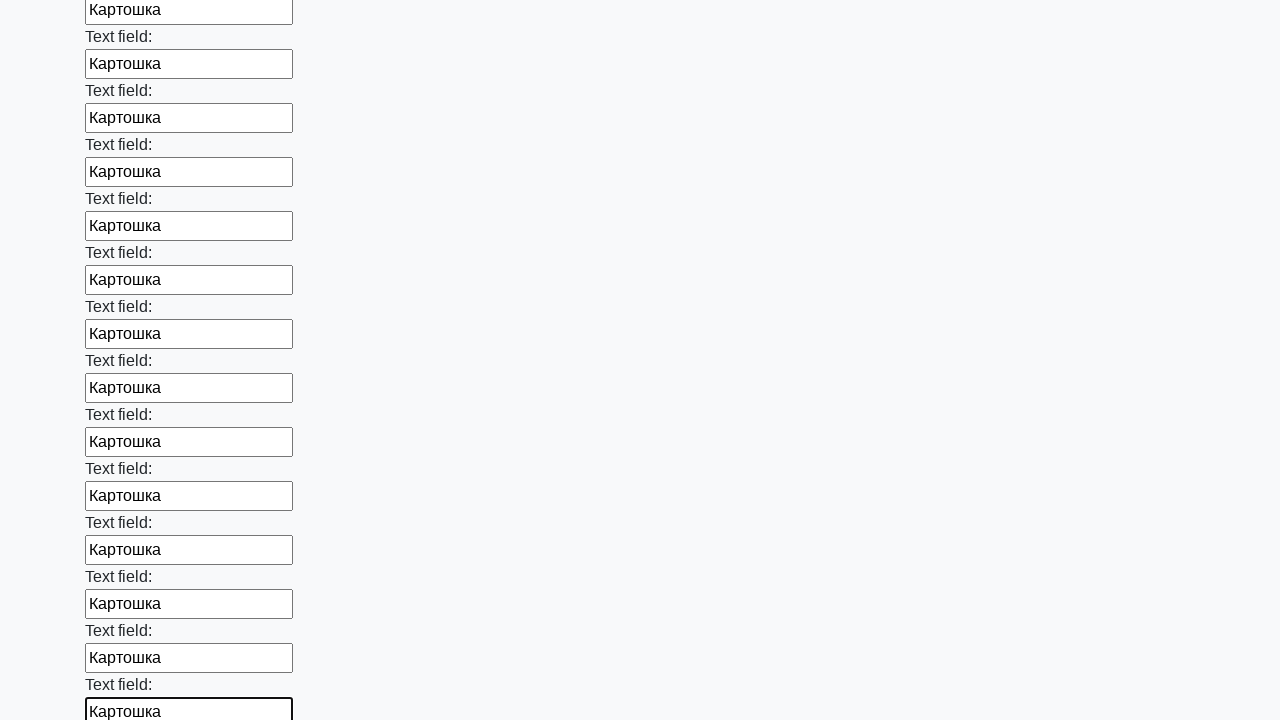

Filled an input field with 'Картошка' on input >> nth=43
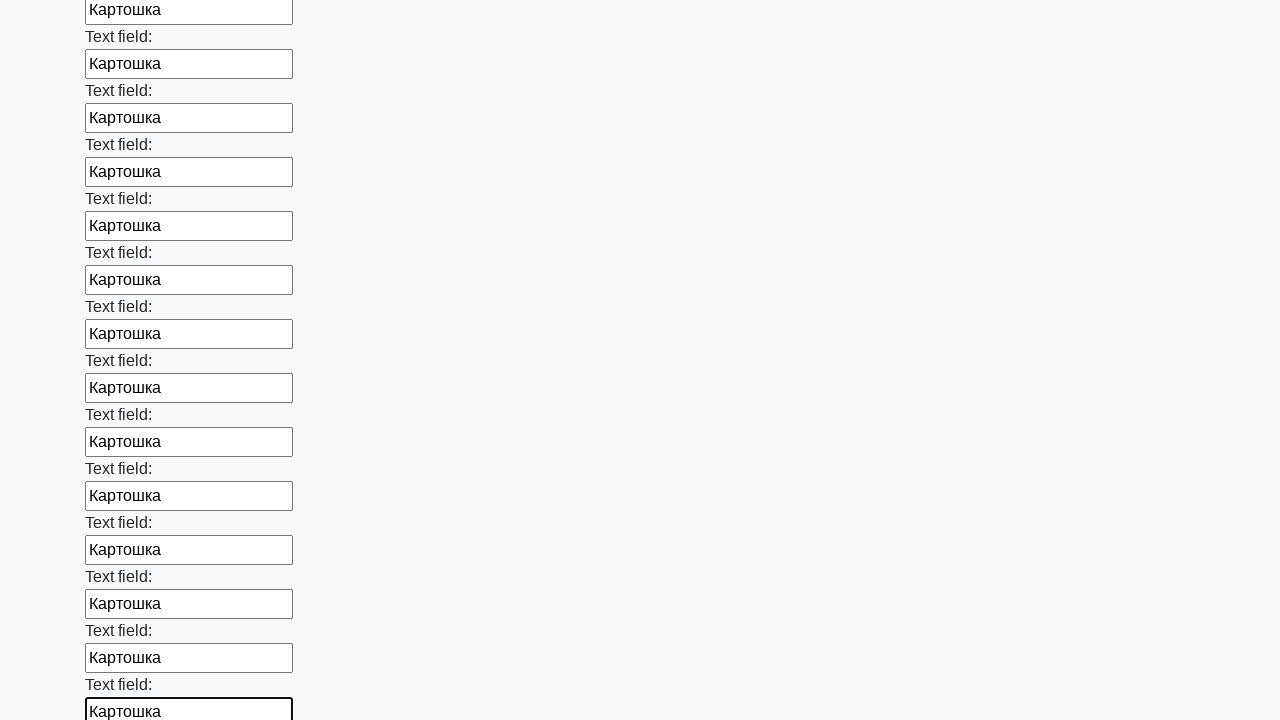

Filled an input field with 'Картошка' on input >> nth=44
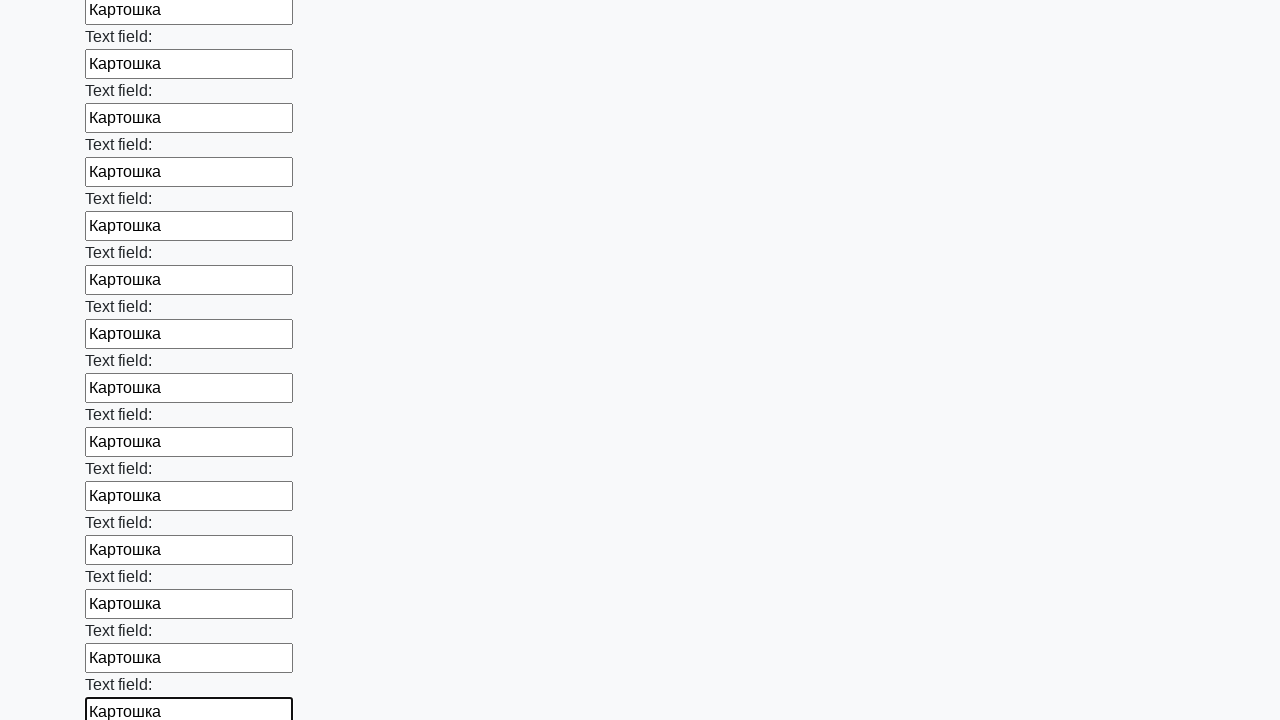

Filled an input field with 'Картошка' on input >> nth=45
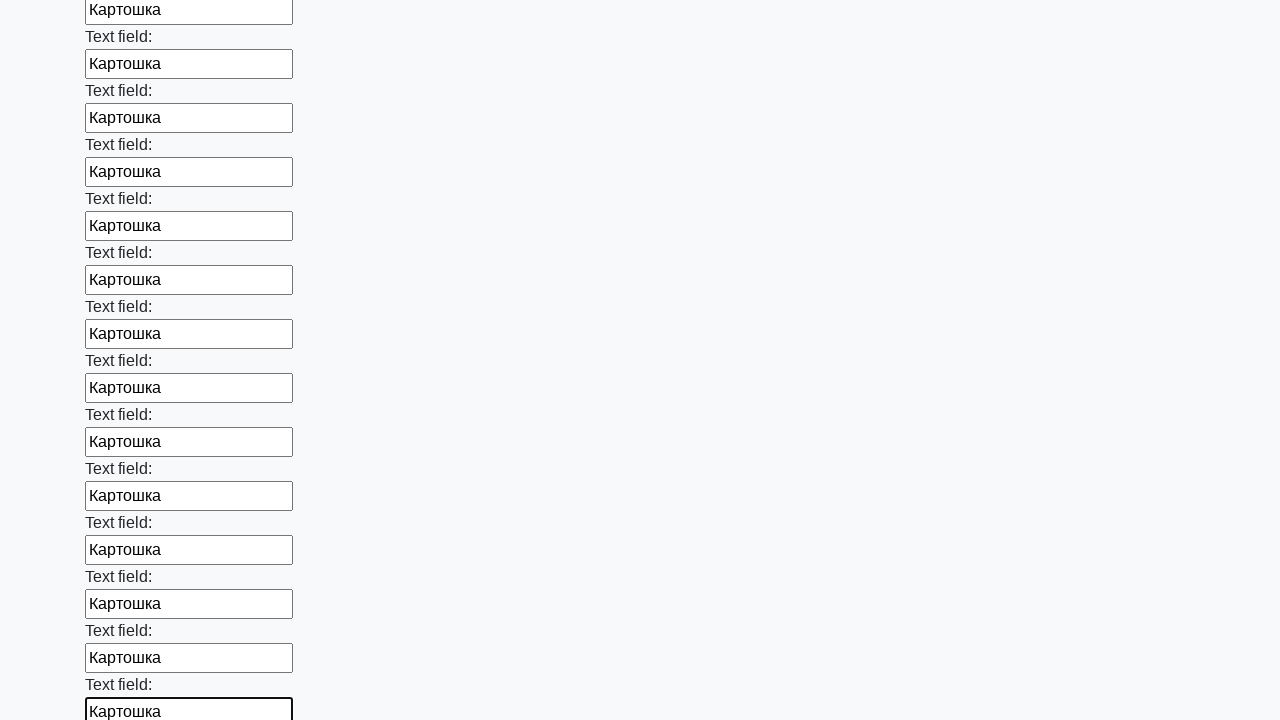

Filled an input field with 'Картошка' on input >> nth=46
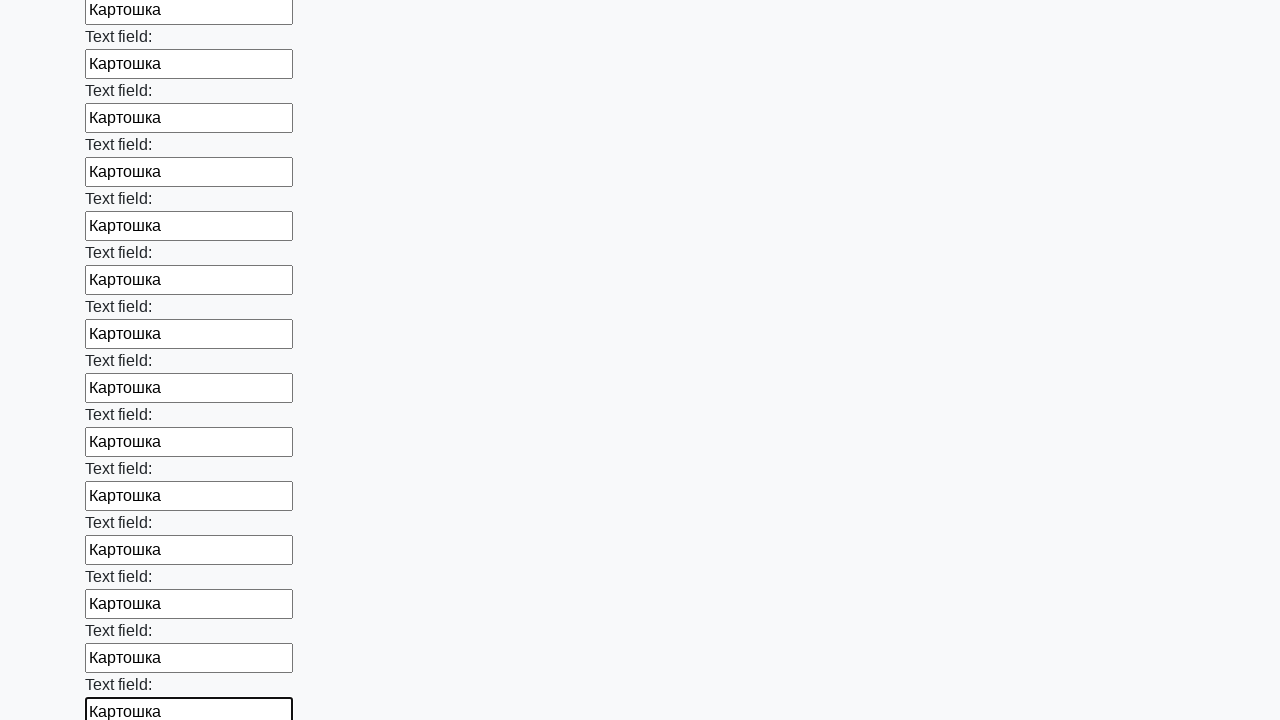

Filled an input field with 'Картошка' on input >> nth=47
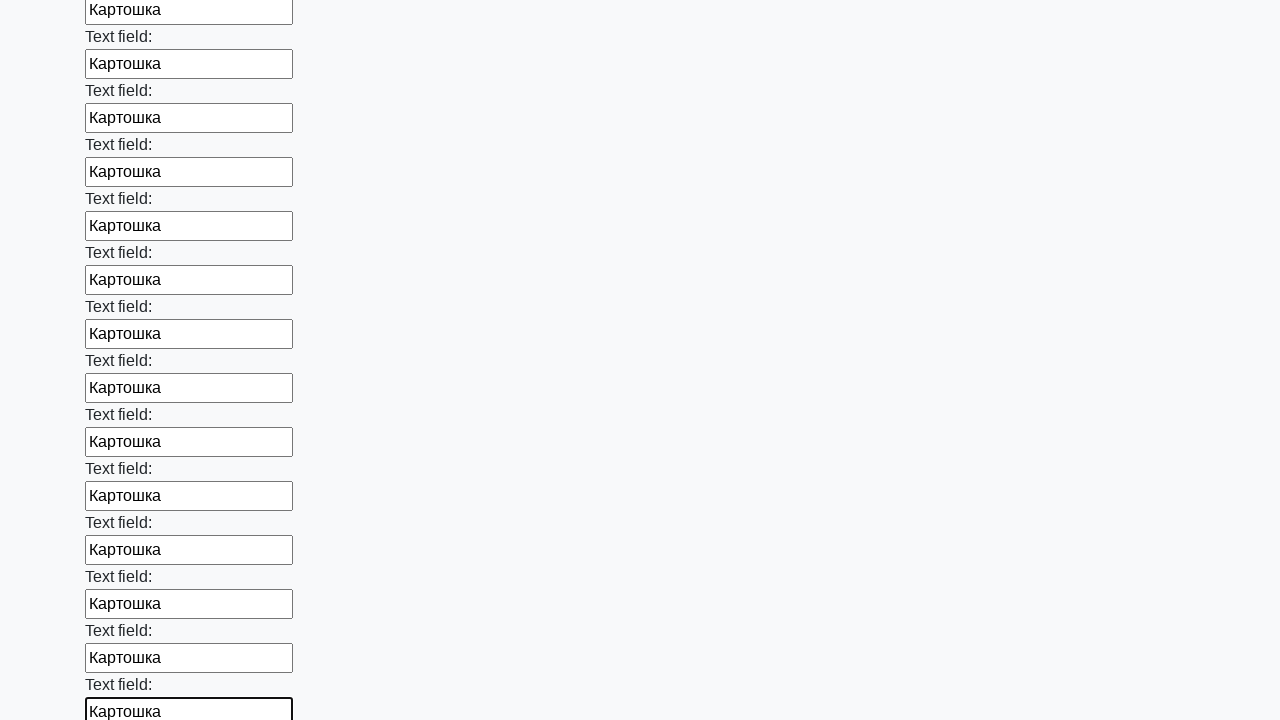

Filled an input field with 'Картошка' on input >> nth=48
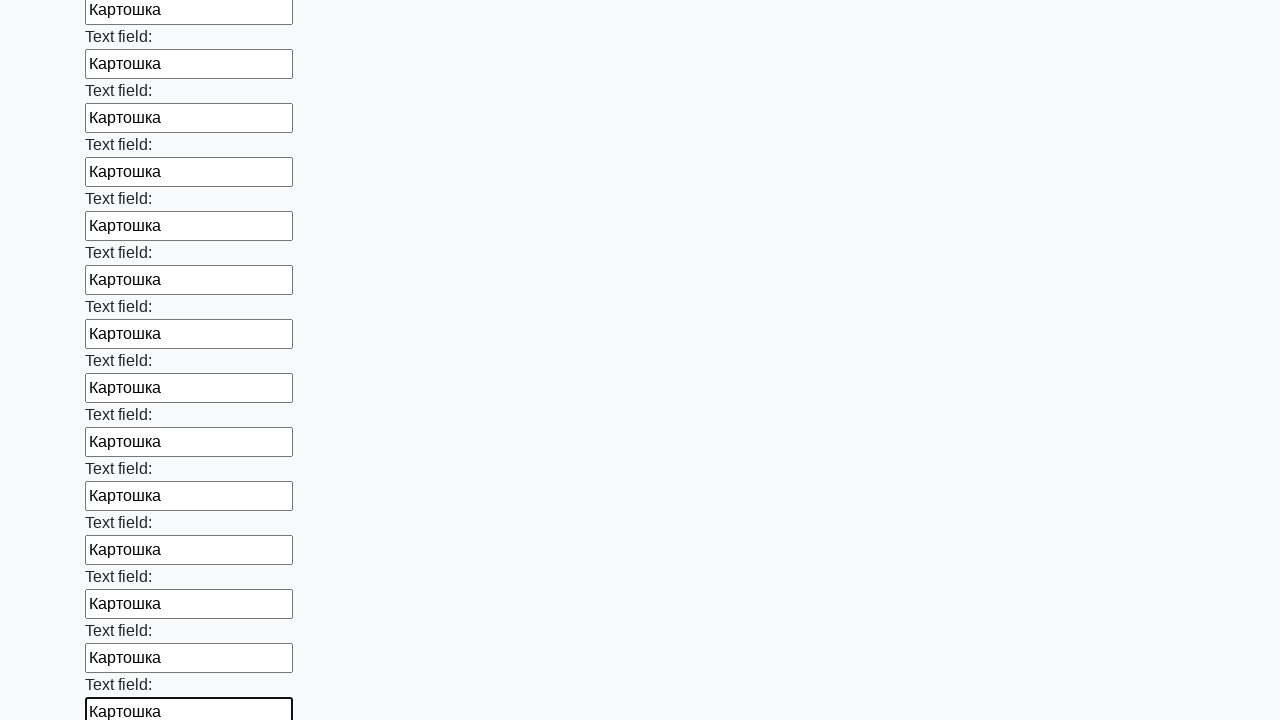

Filled an input field with 'Картошка' on input >> nth=49
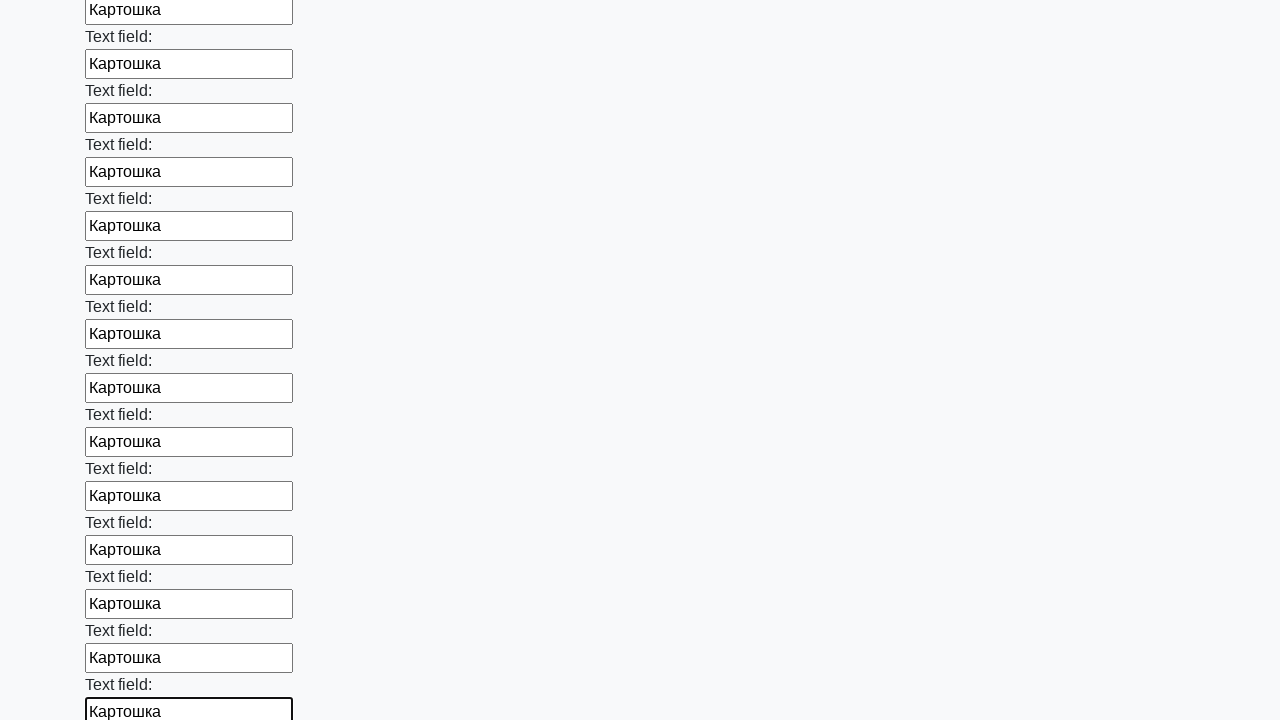

Filled an input field with 'Картошка' on input >> nth=50
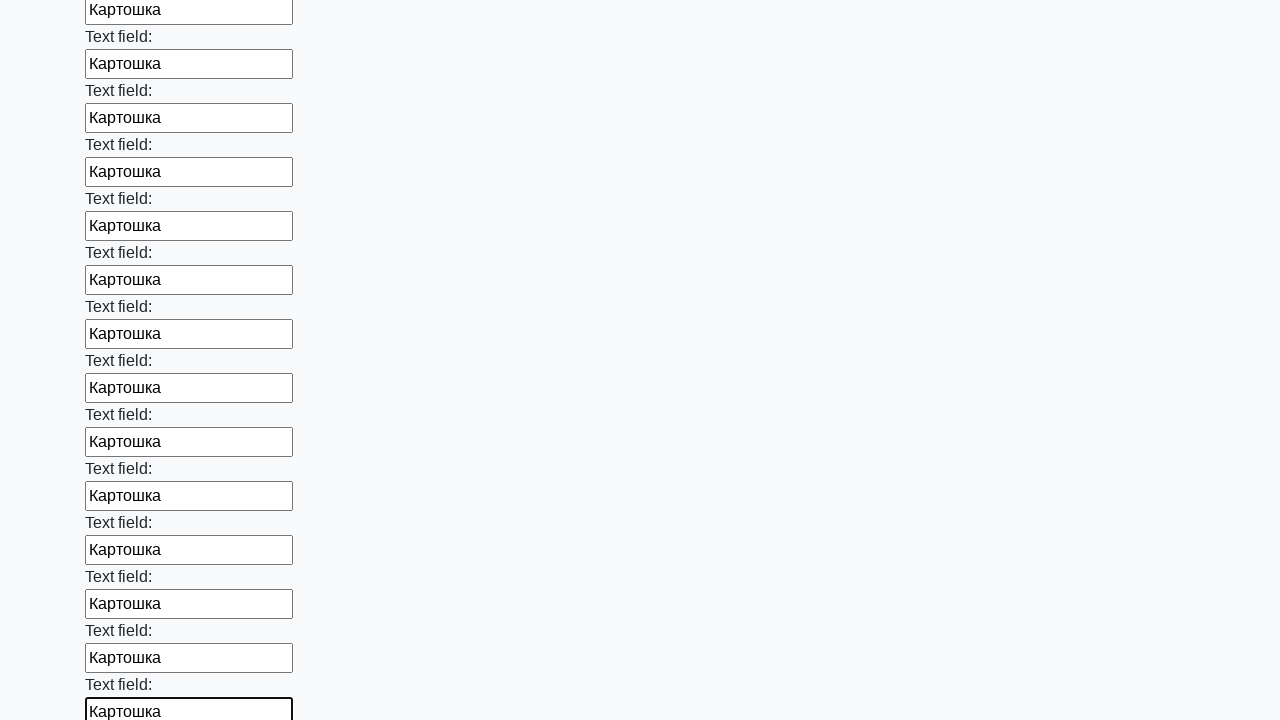

Filled an input field with 'Картошка' on input >> nth=51
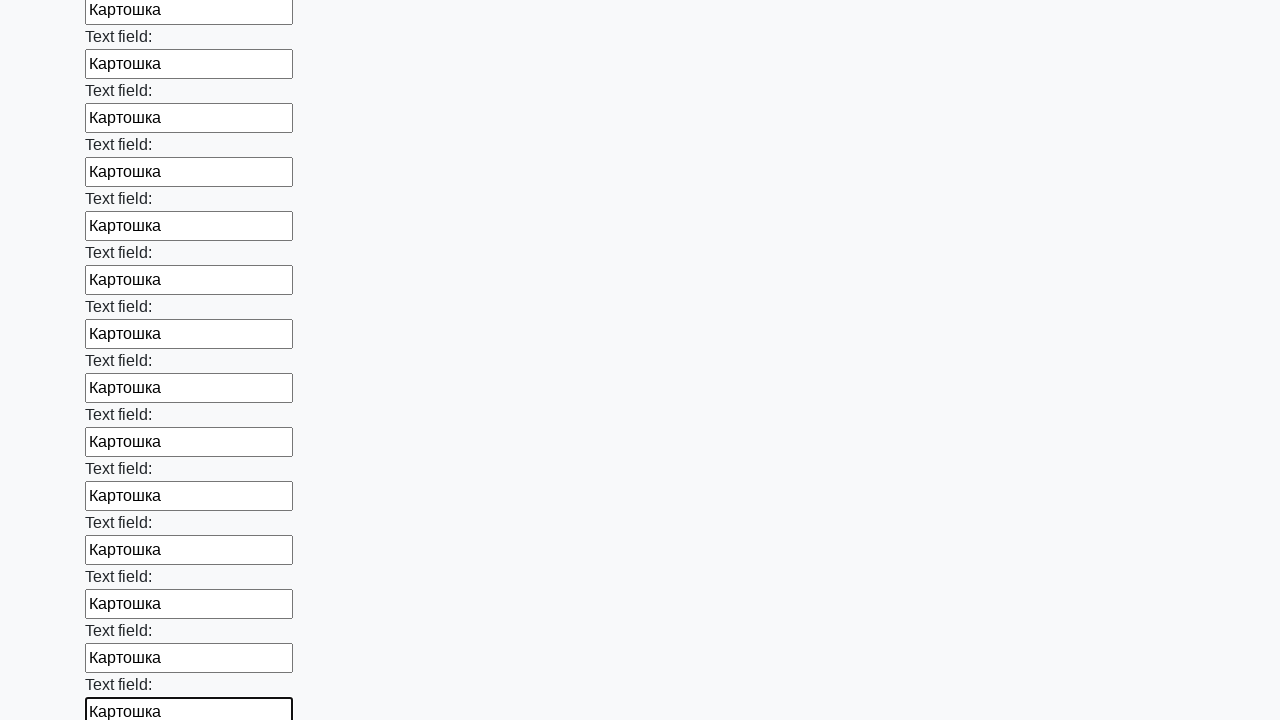

Filled an input field with 'Картошка' on input >> nth=52
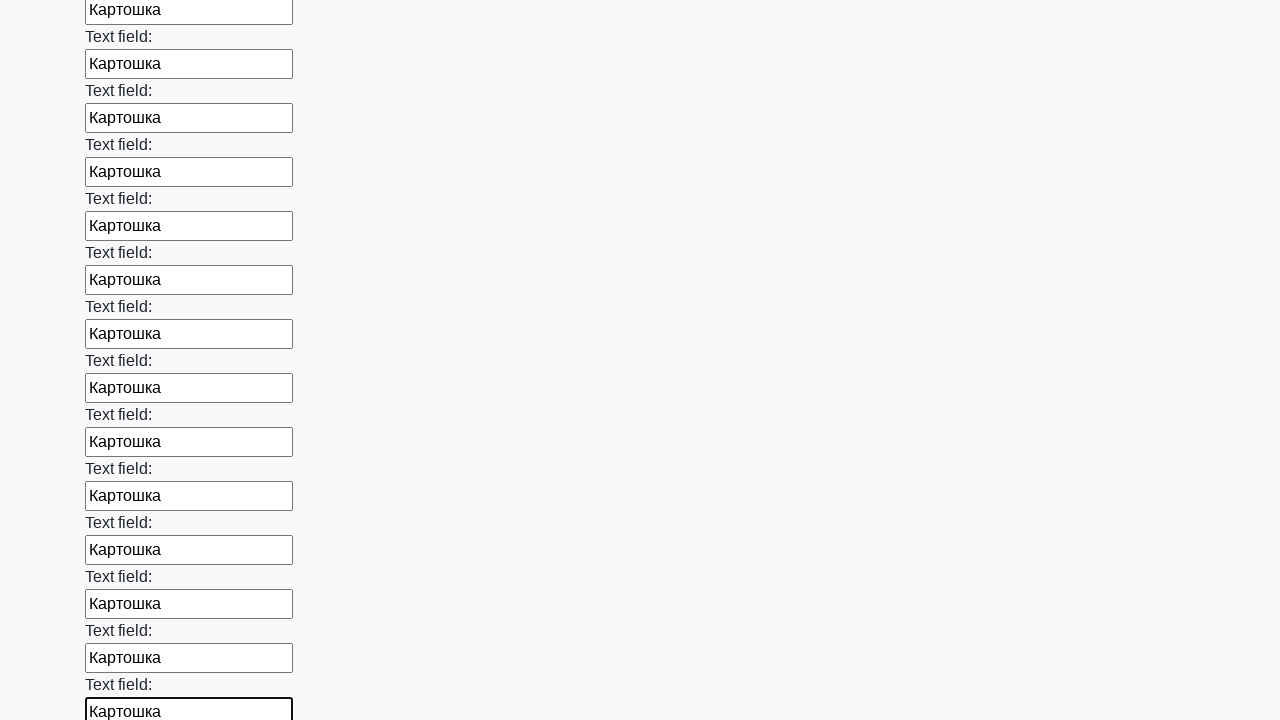

Filled an input field with 'Картошка' on input >> nth=53
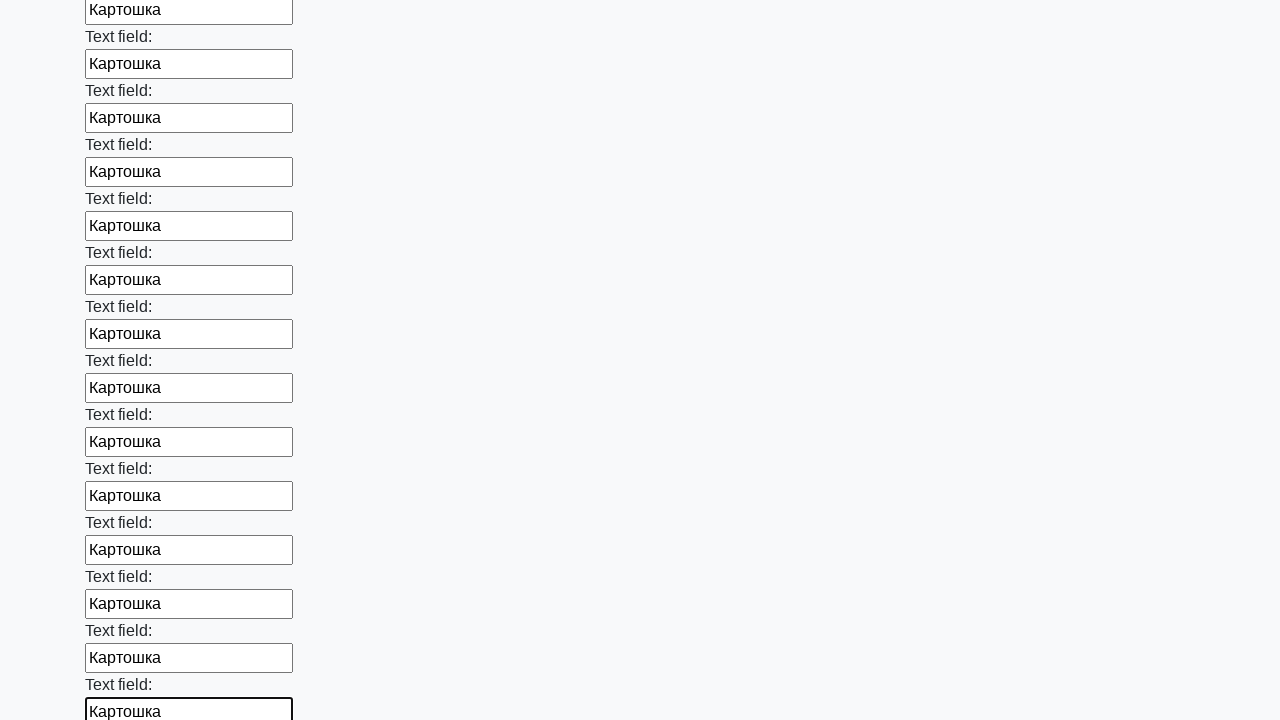

Filled an input field with 'Картошка' on input >> nth=54
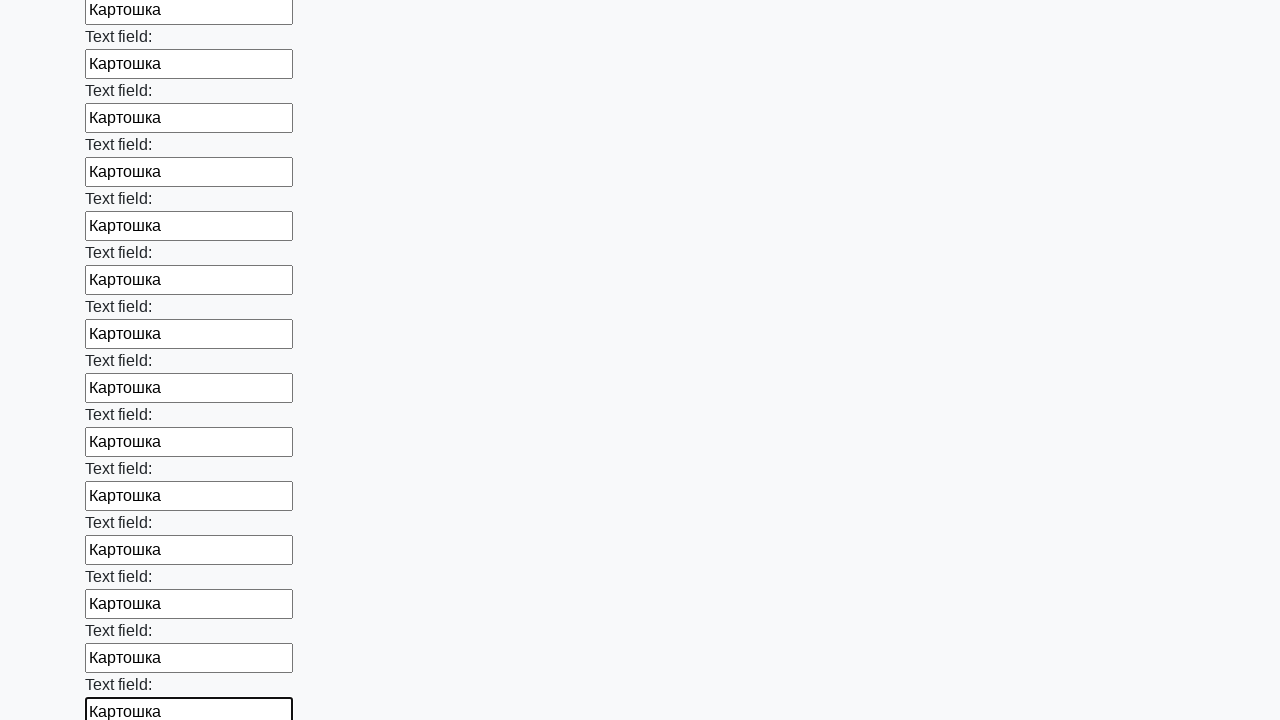

Filled an input field with 'Картошка' on input >> nth=55
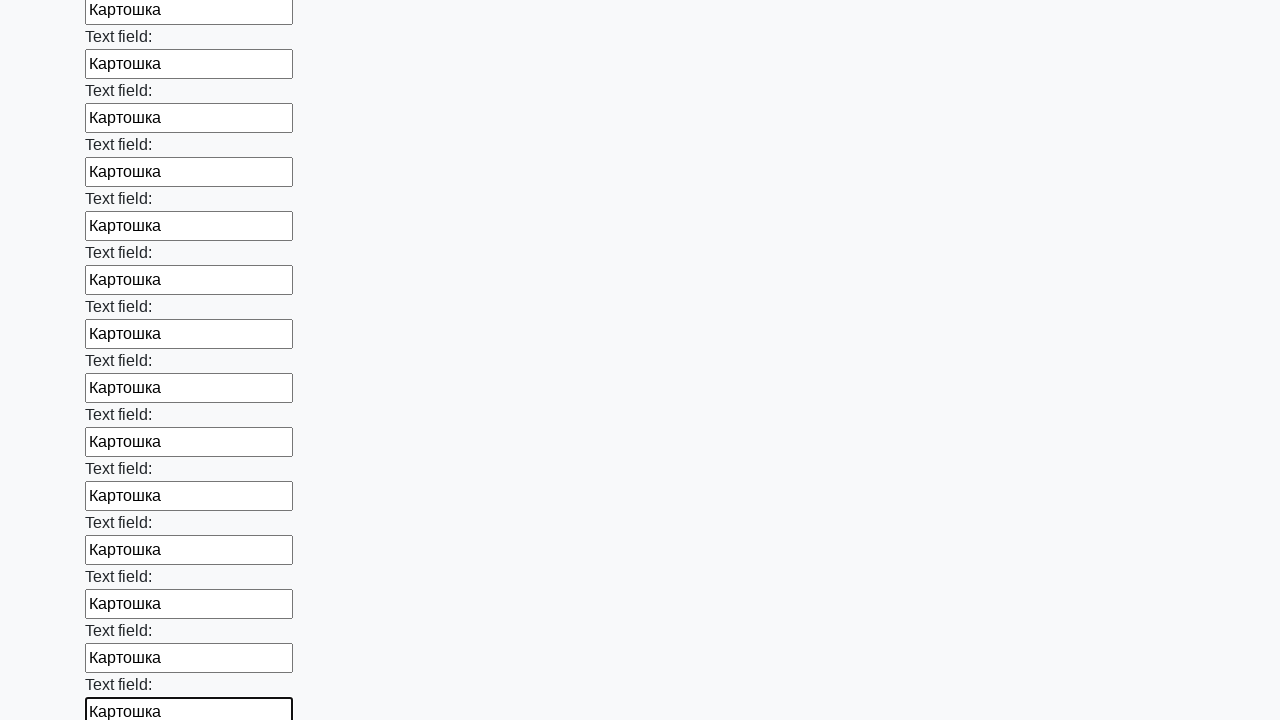

Filled an input field with 'Картошка' on input >> nth=56
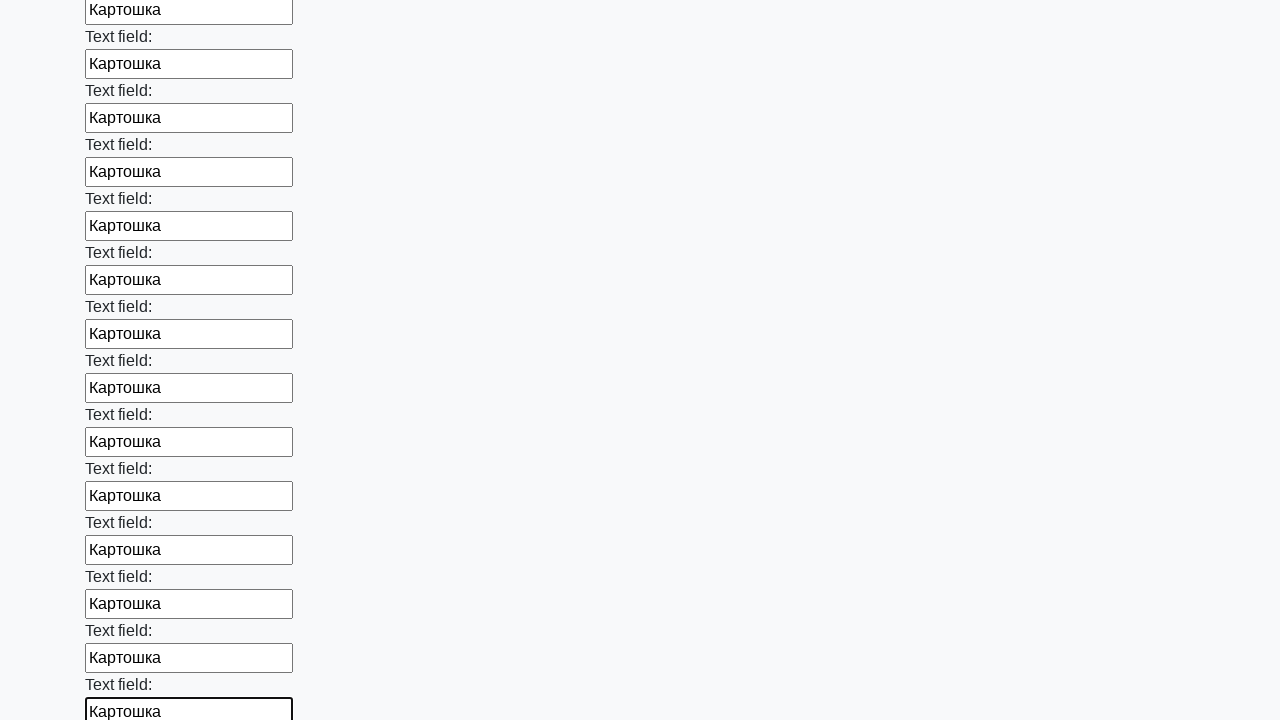

Filled an input field with 'Картошка' on input >> nth=57
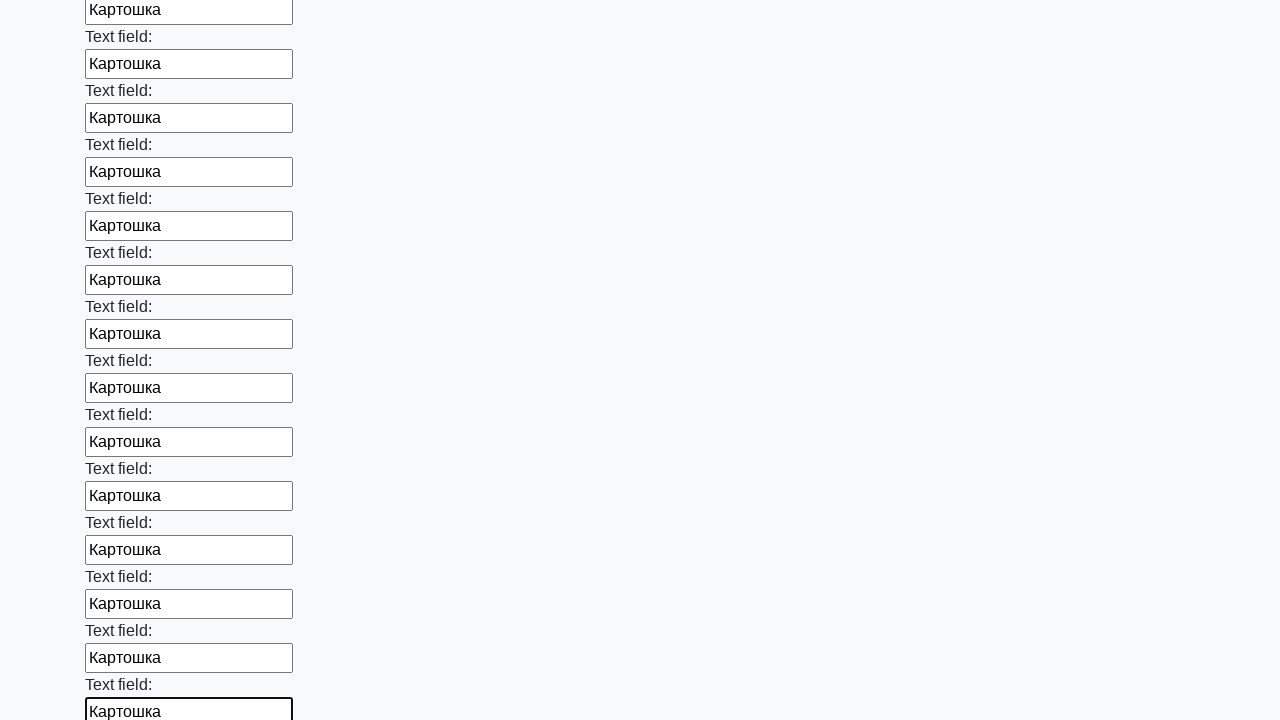

Filled an input field with 'Картошка' on input >> nth=58
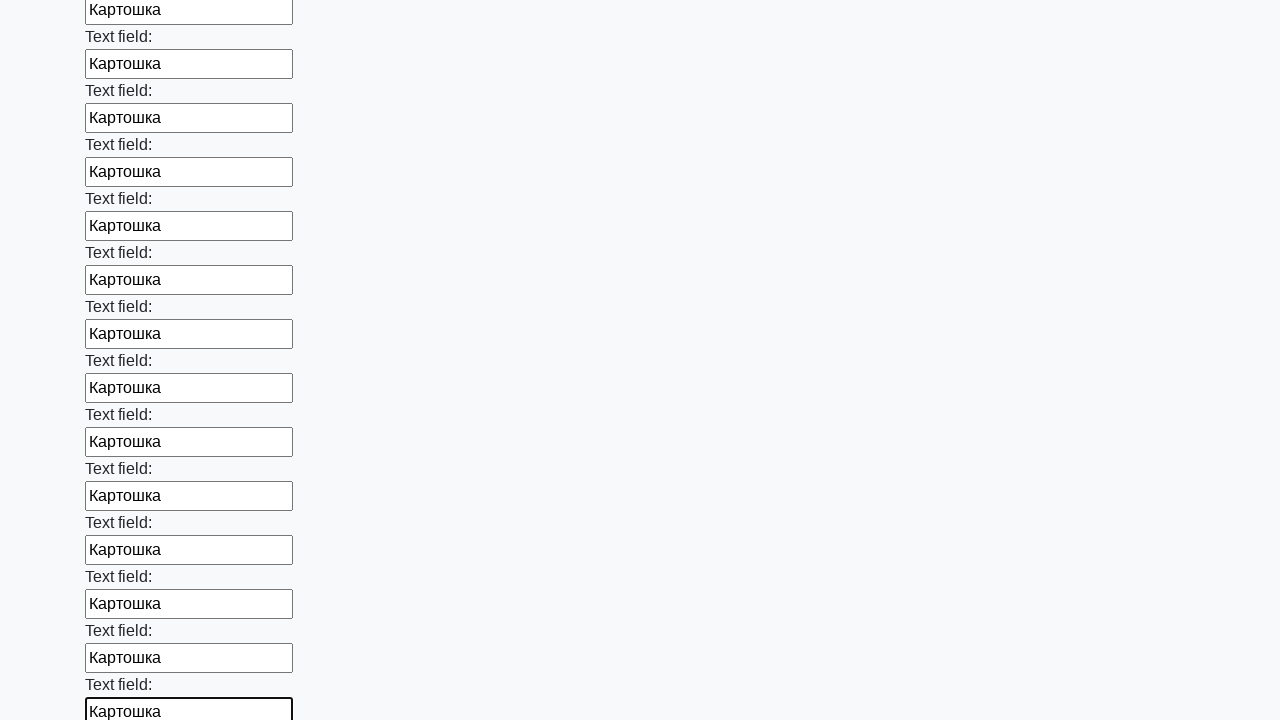

Filled an input field with 'Картошка' on input >> nth=59
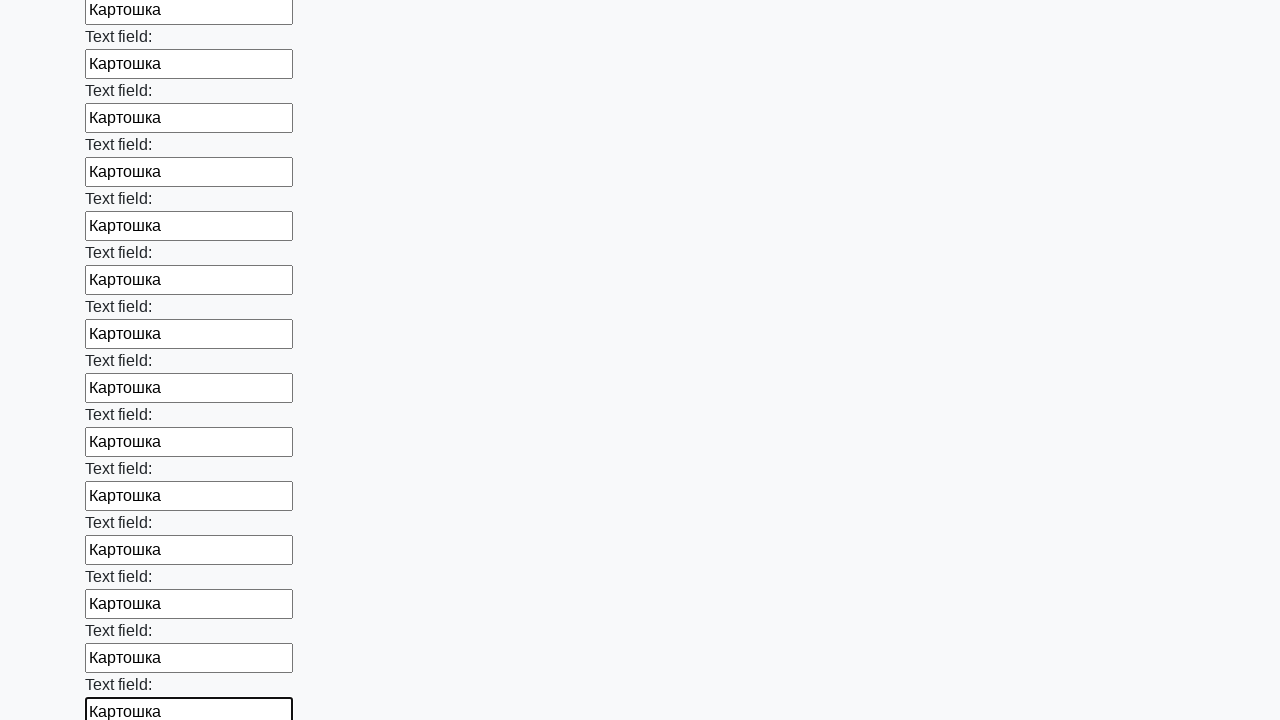

Filled an input field with 'Картошка' on input >> nth=60
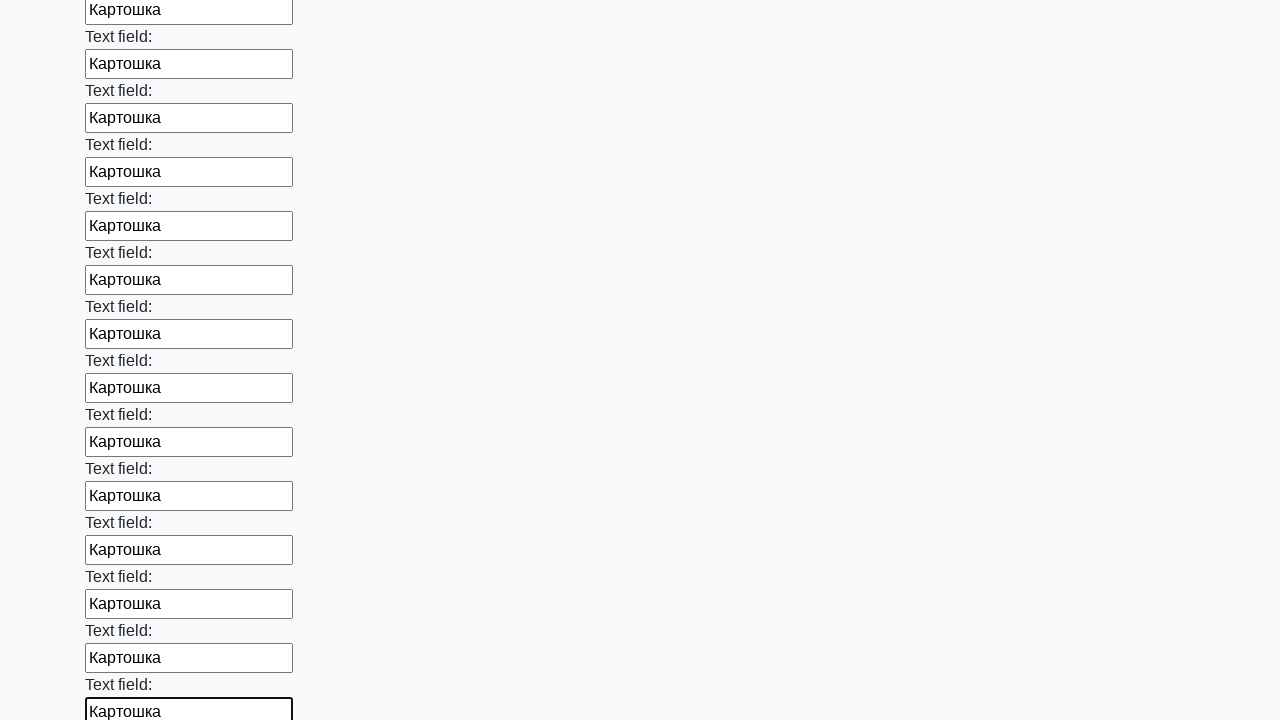

Filled an input field with 'Картошка' on input >> nth=61
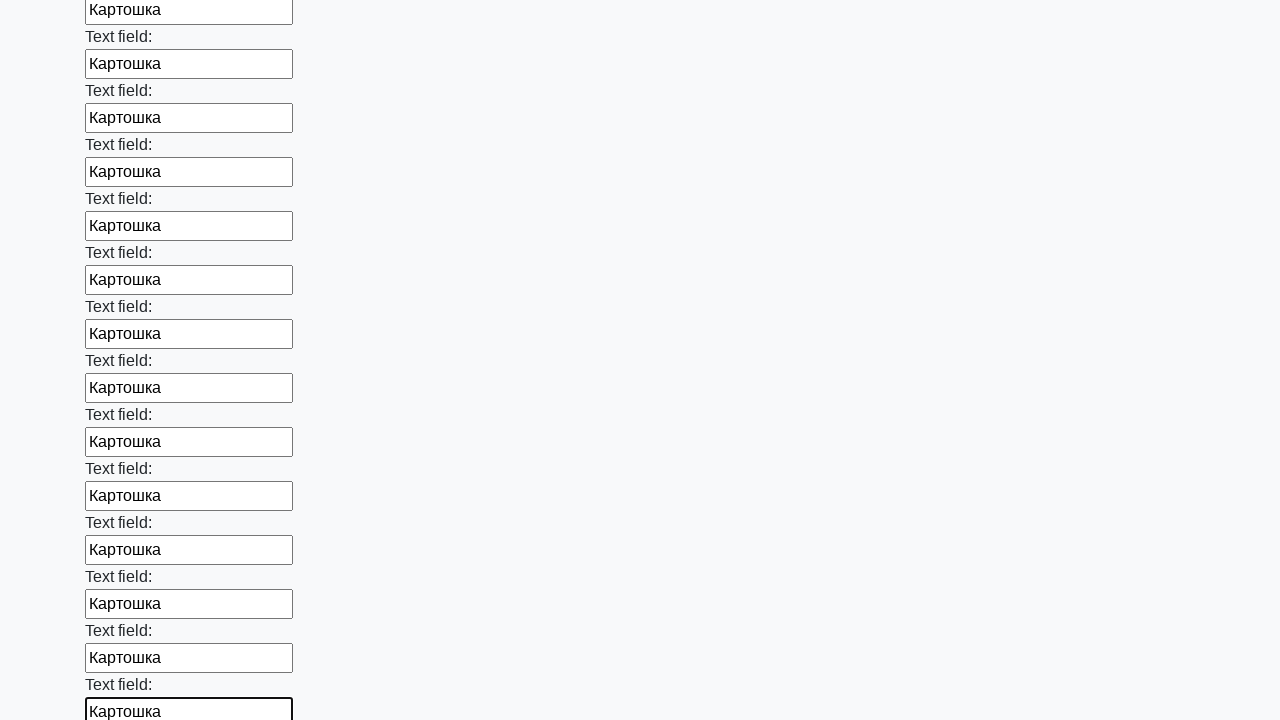

Filled an input field with 'Картошка' on input >> nth=62
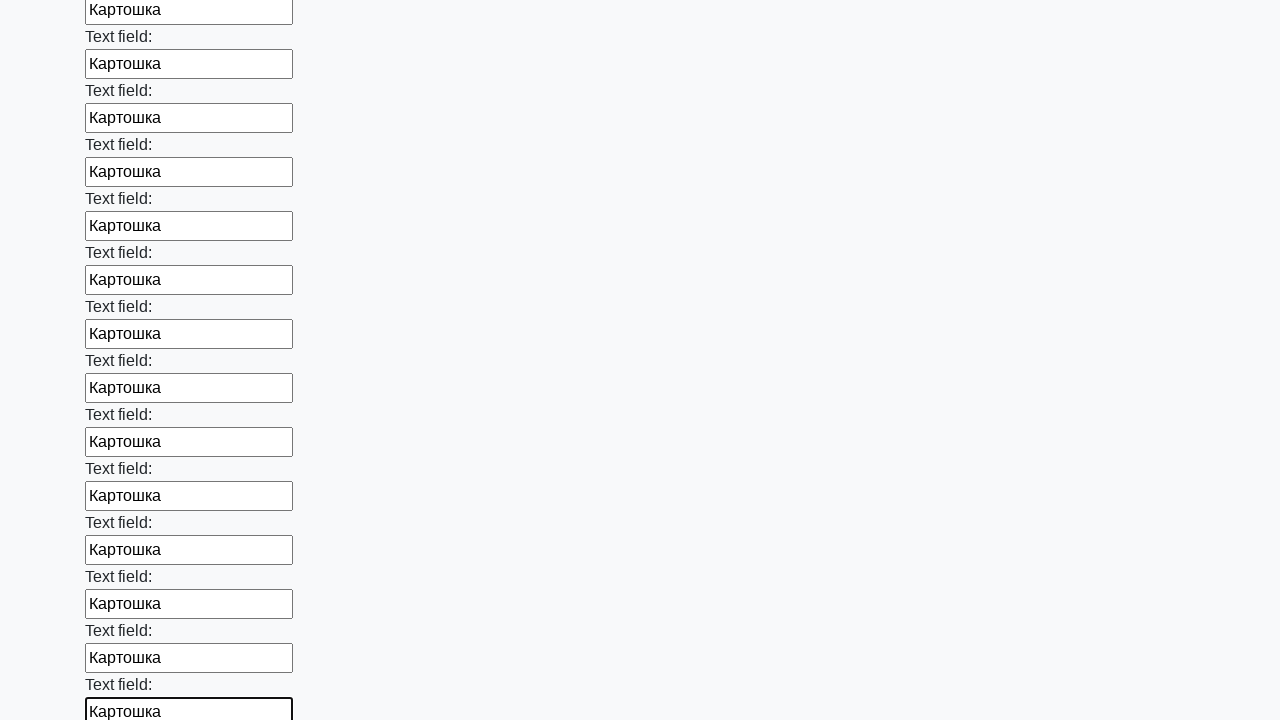

Filled an input field with 'Картошка' on input >> nth=63
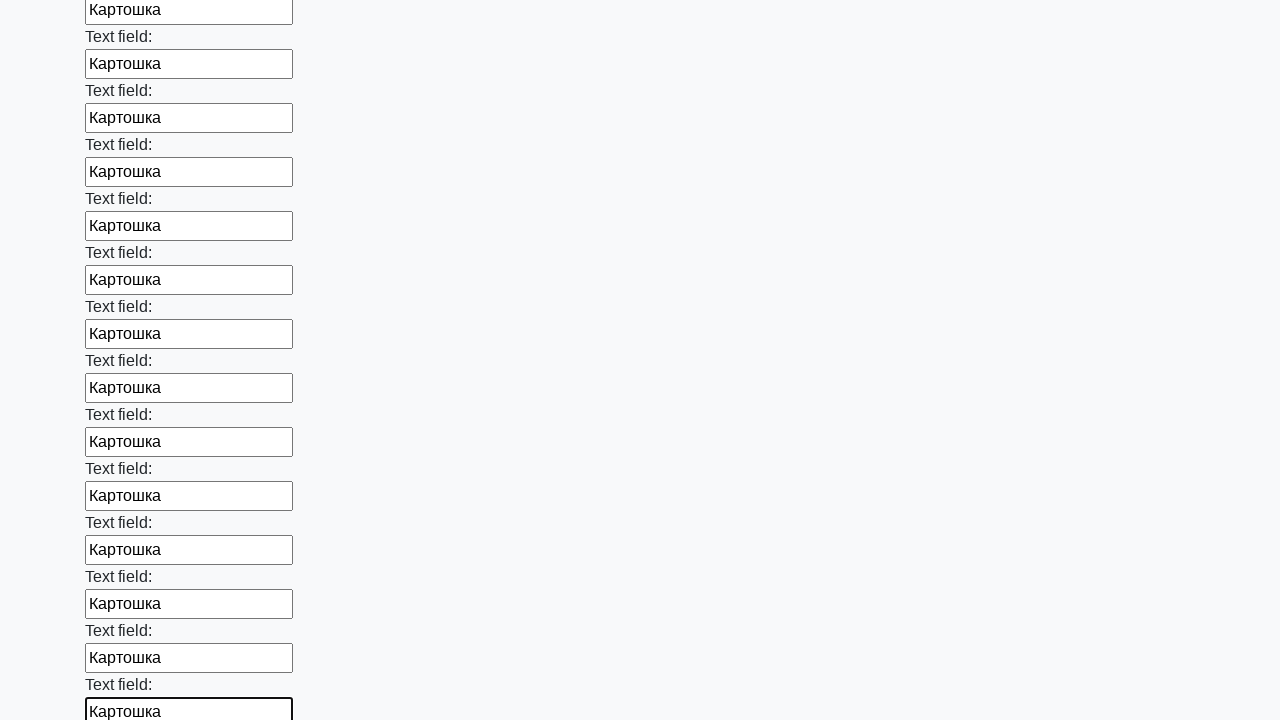

Filled an input field with 'Картошка' on input >> nth=64
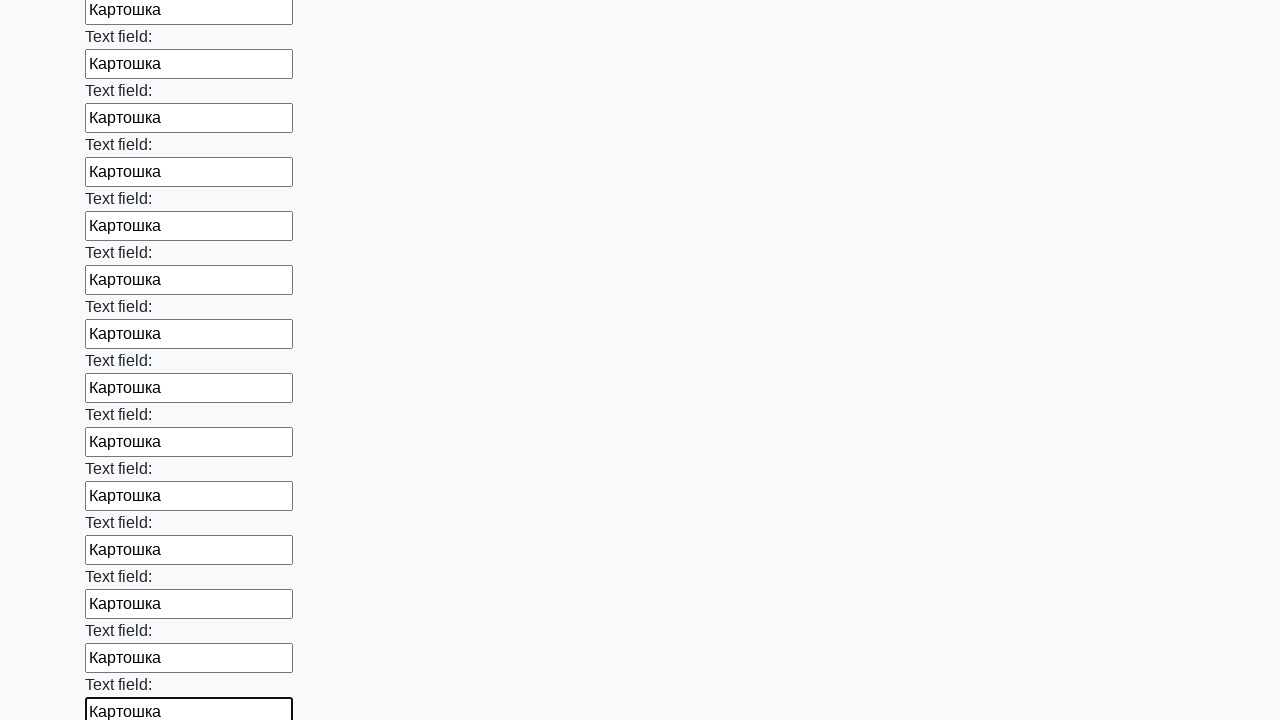

Filled an input field with 'Картошка' on input >> nth=65
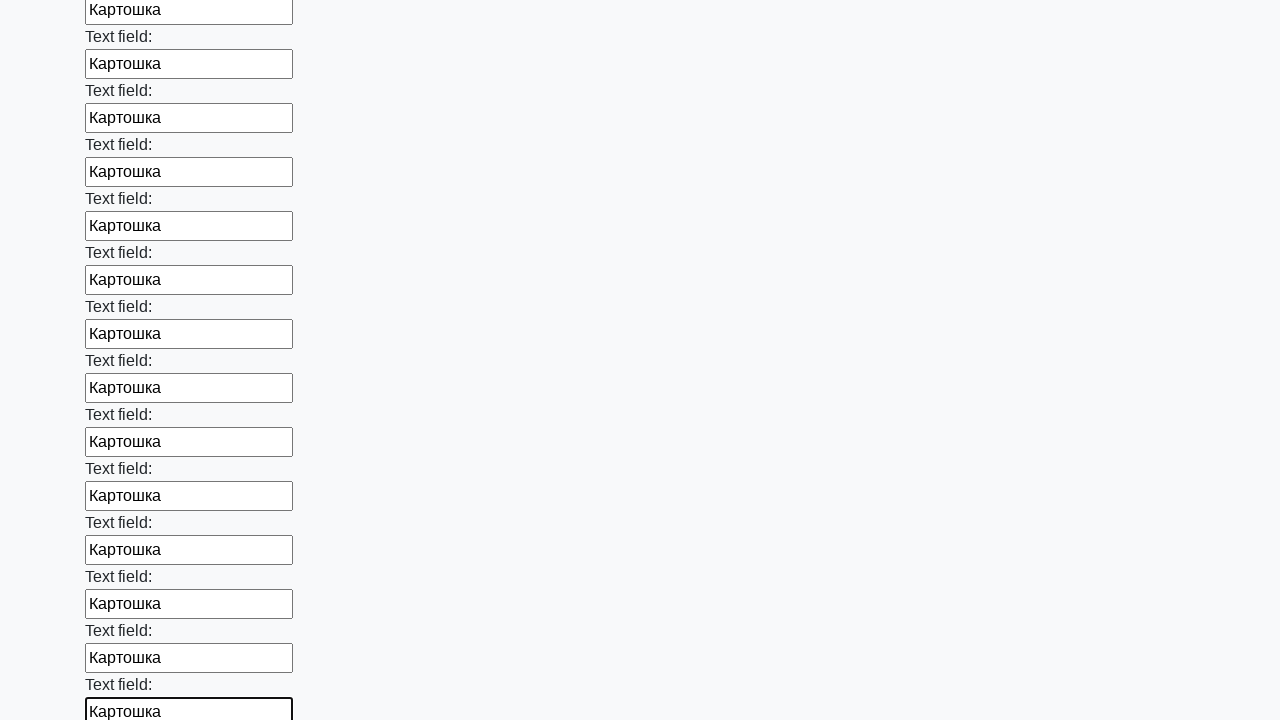

Filled an input field with 'Картошка' on input >> nth=66
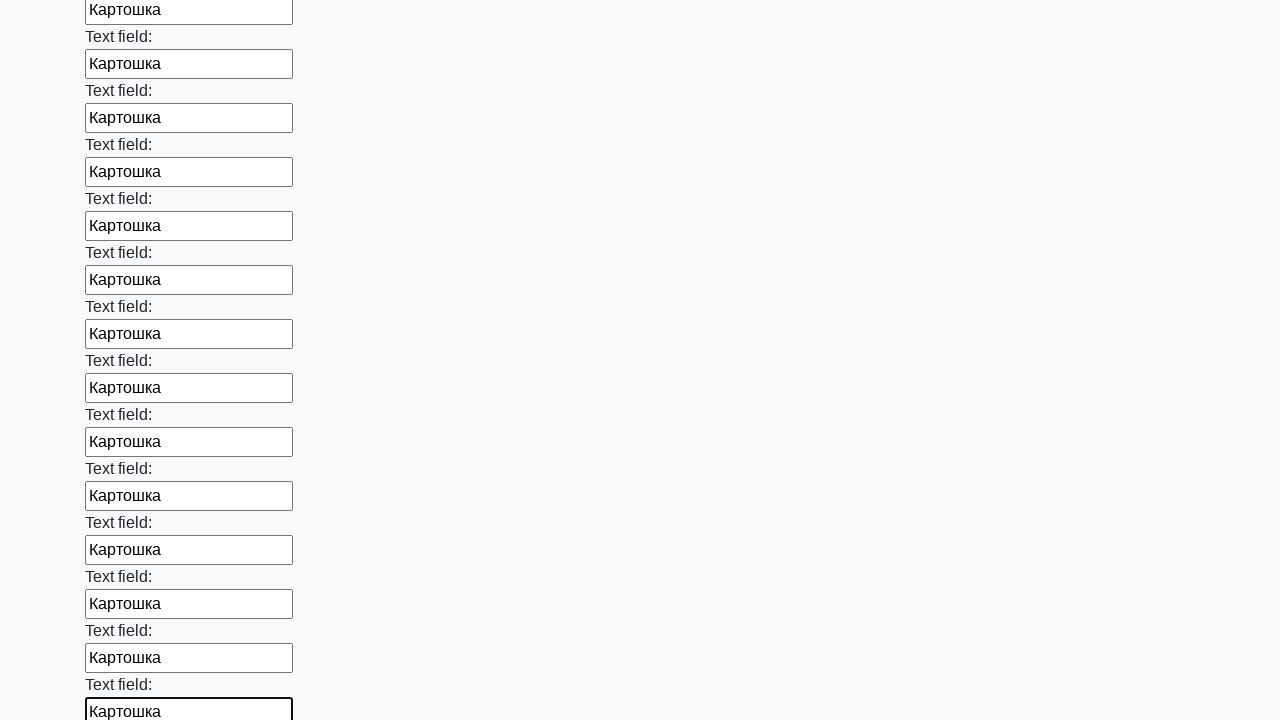

Filled an input field with 'Картошка' on input >> nth=67
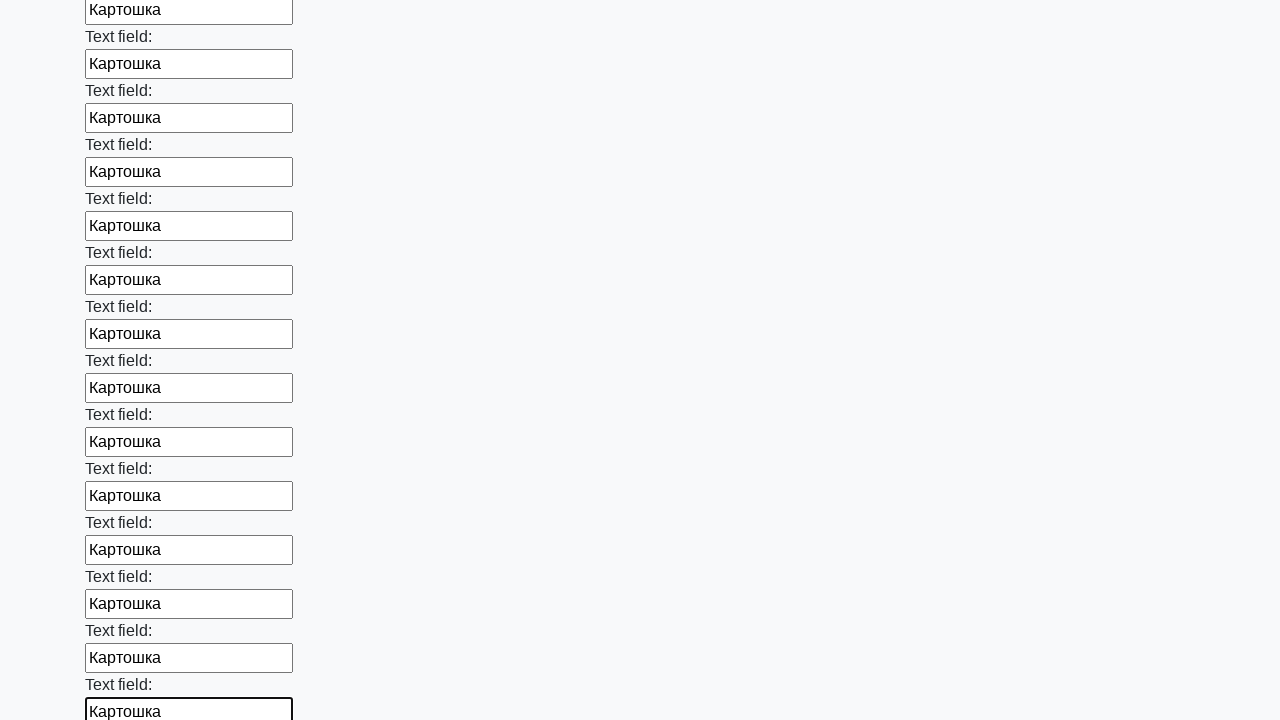

Filled an input field with 'Картошка' on input >> nth=68
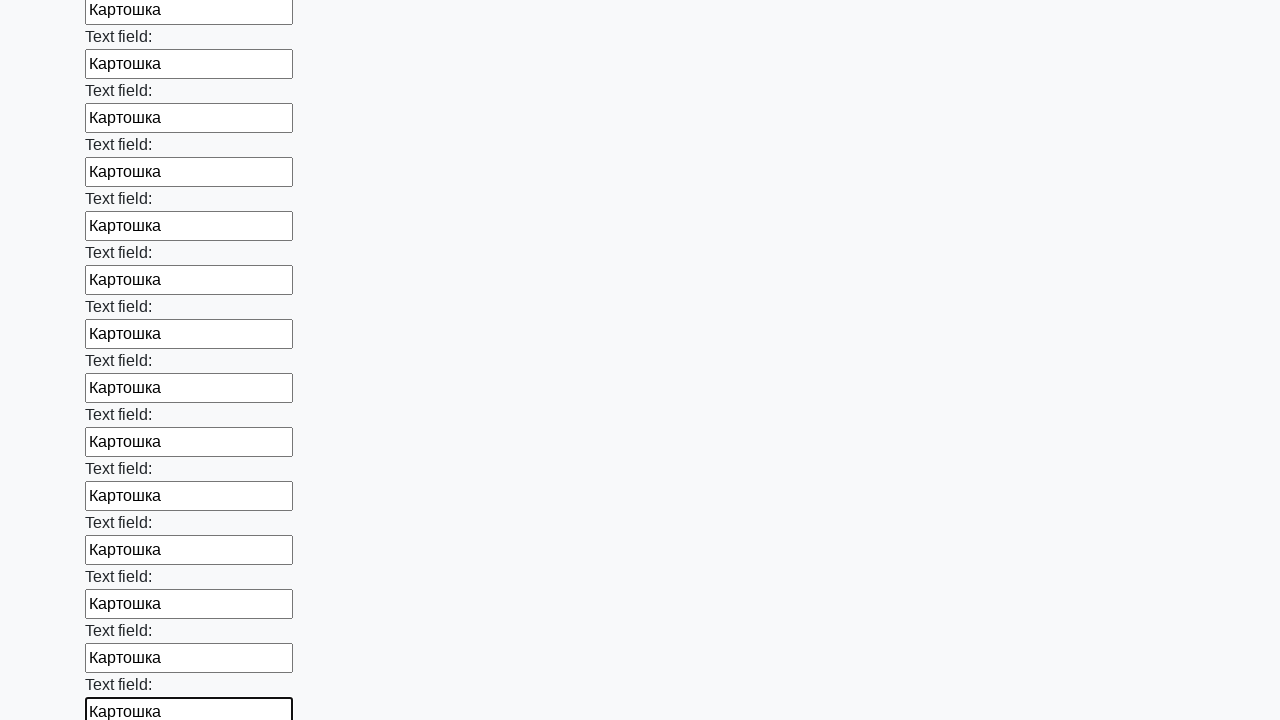

Filled an input field with 'Картошка' on input >> nth=69
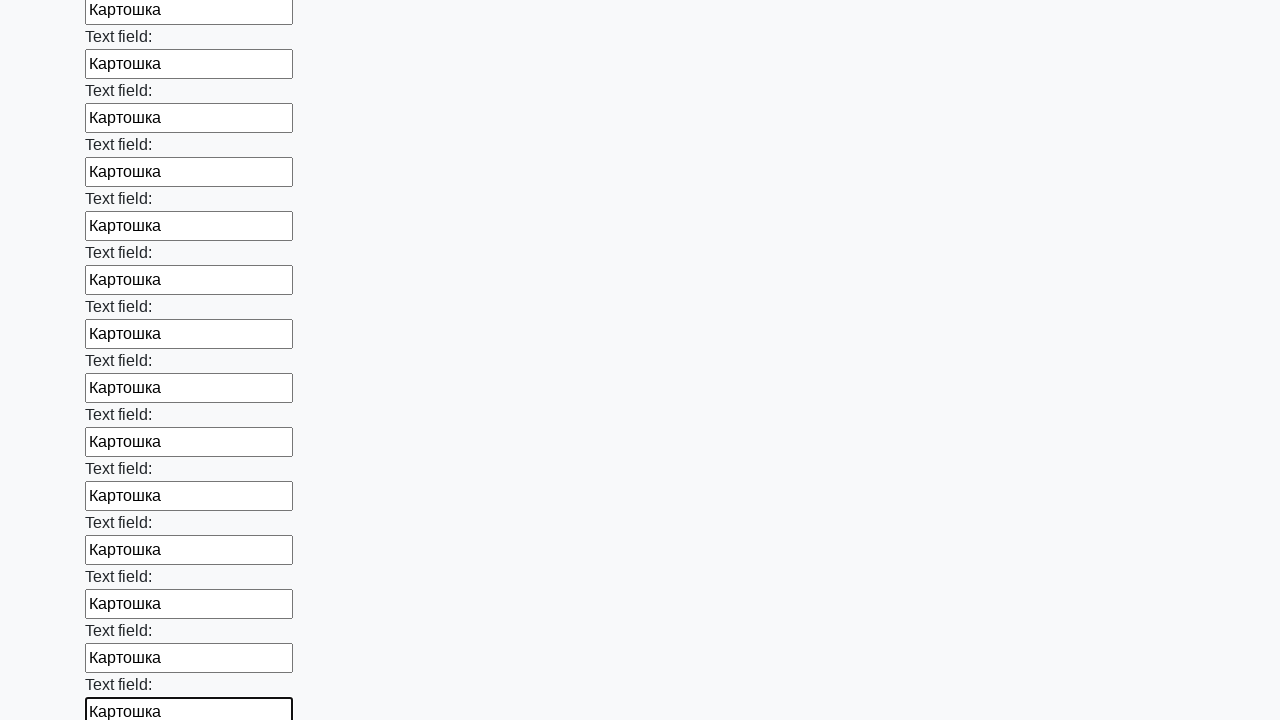

Filled an input field with 'Картошка' on input >> nth=70
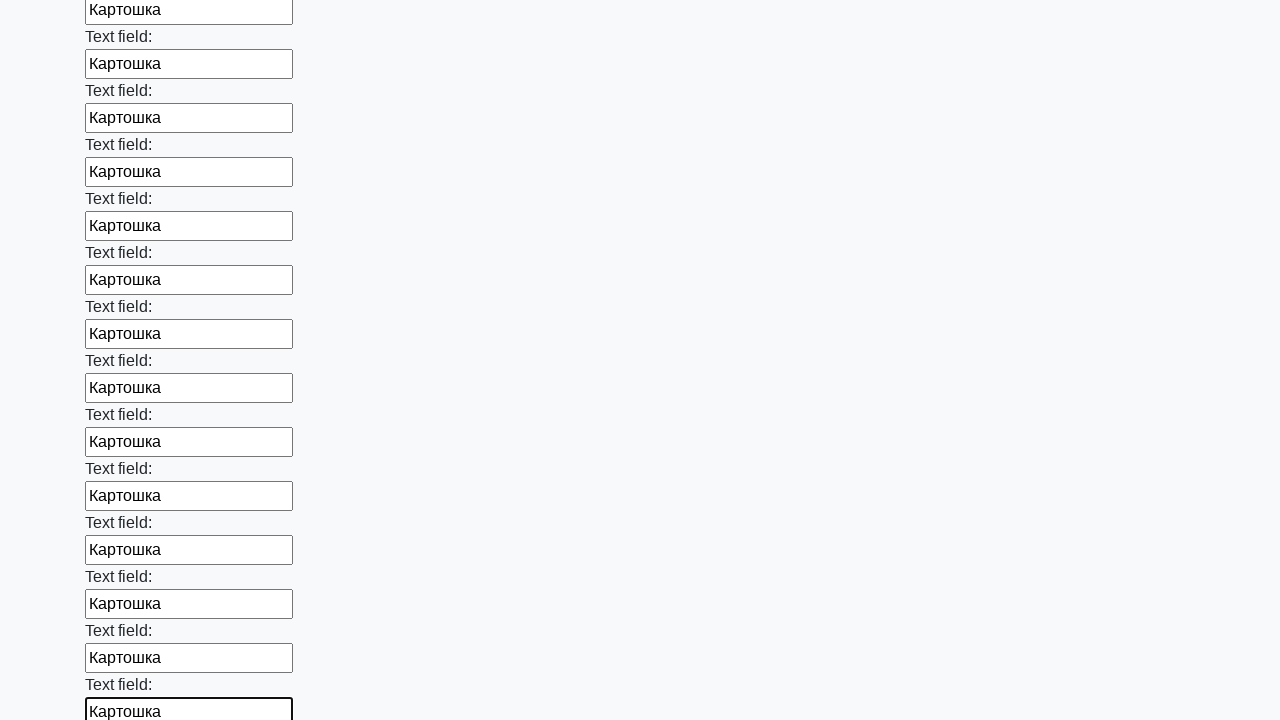

Filled an input field with 'Картошка' on input >> nth=71
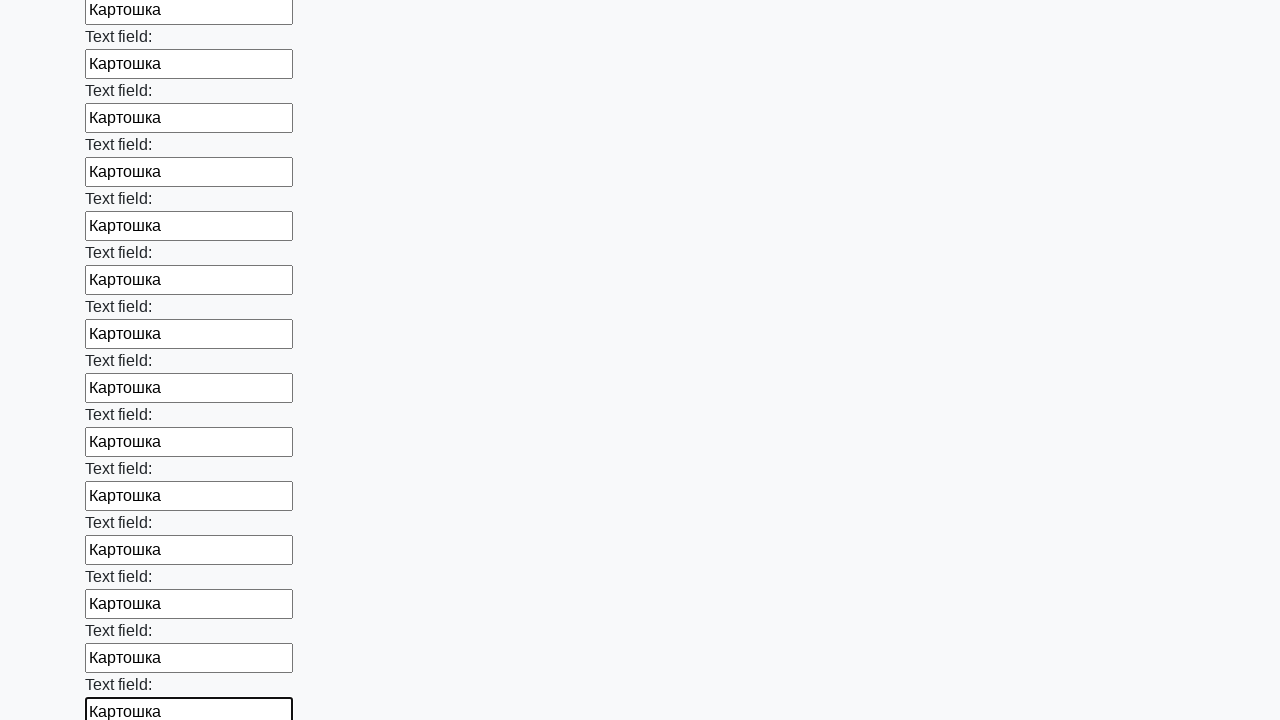

Filled an input field with 'Картошка' on input >> nth=72
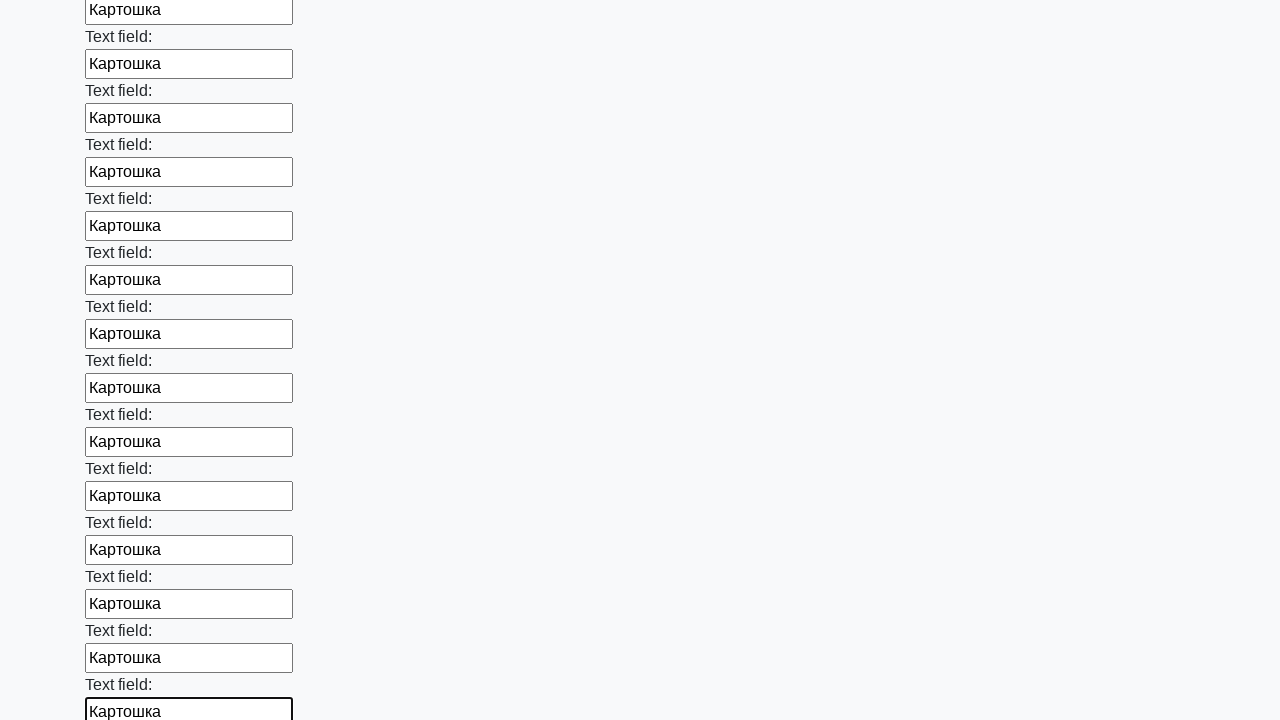

Filled an input field with 'Картошка' on input >> nth=73
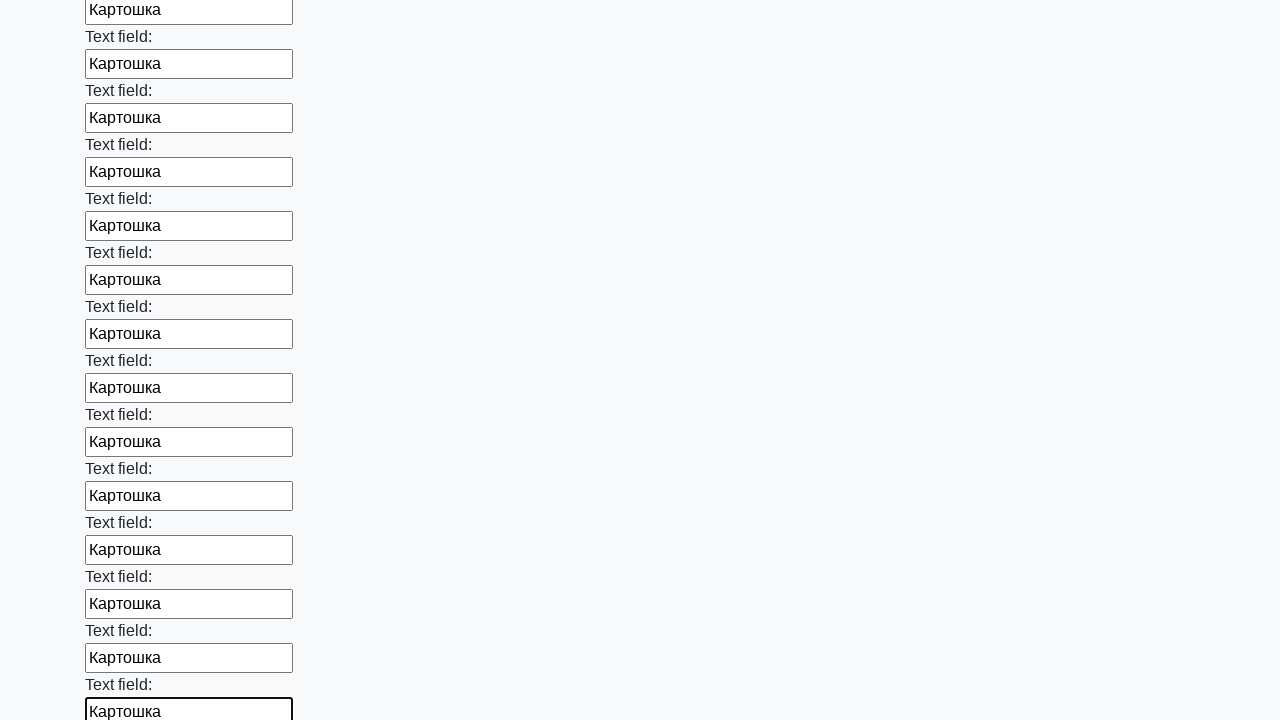

Filled an input field with 'Картошка' on input >> nth=74
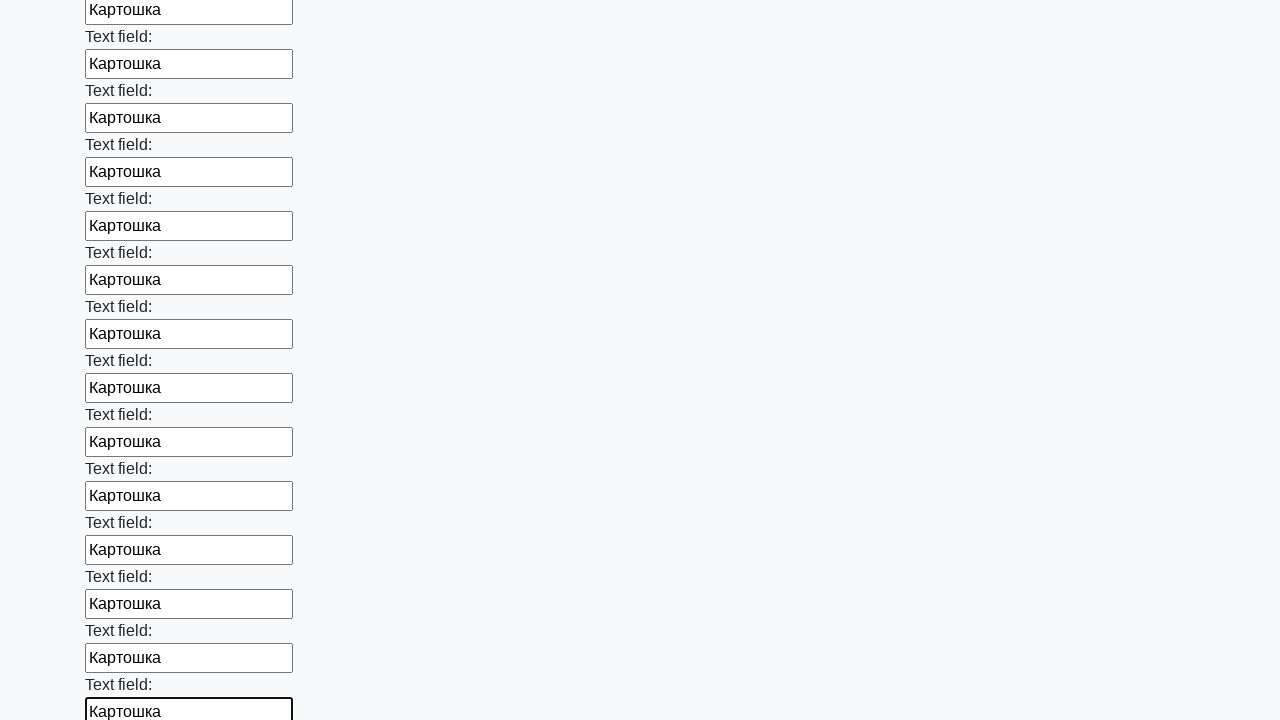

Filled an input field with 'Картошка' on input >> nth=75
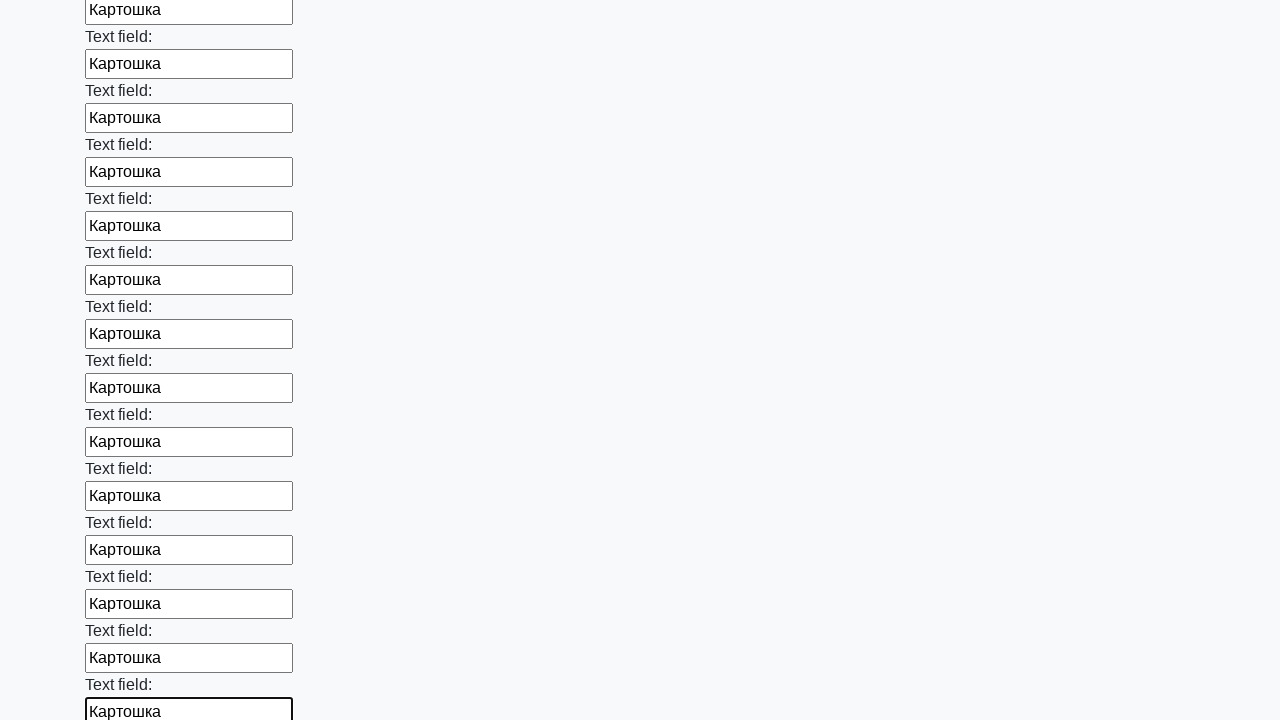

Filled an input field with 'Картошка' on input >> nth=76
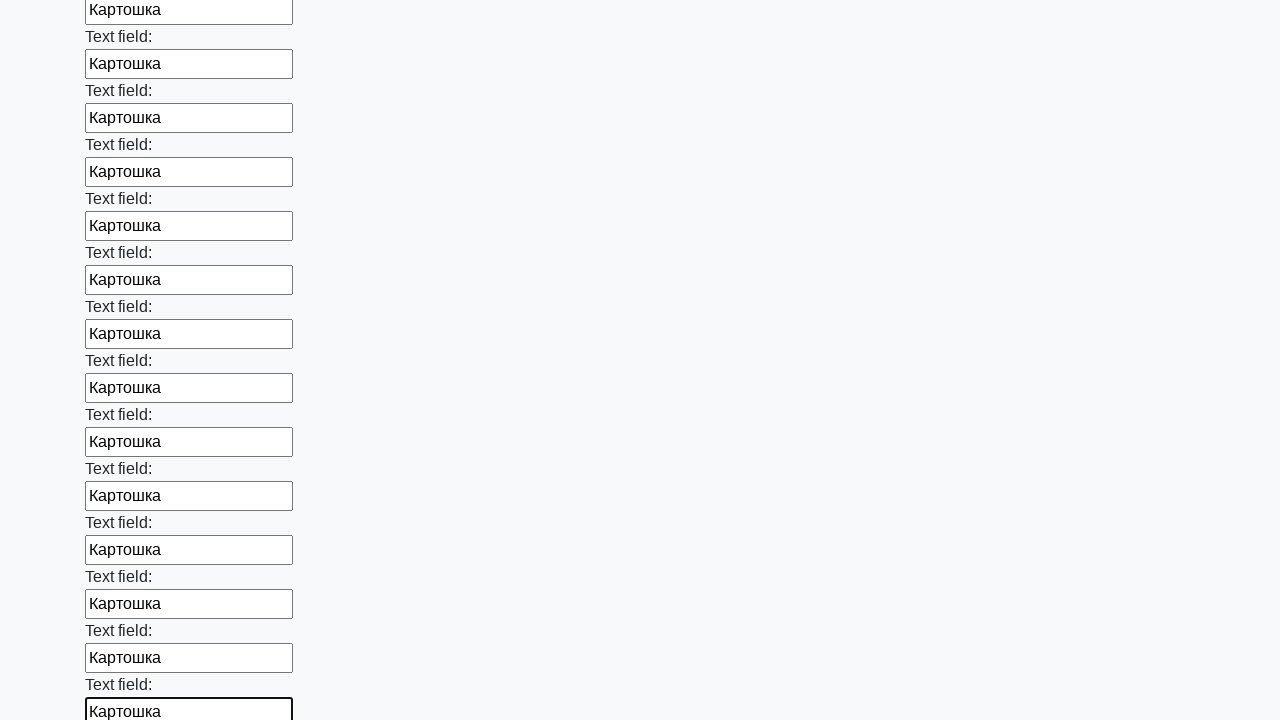

Filled an input field with 'Картошка' on input >> nth=77
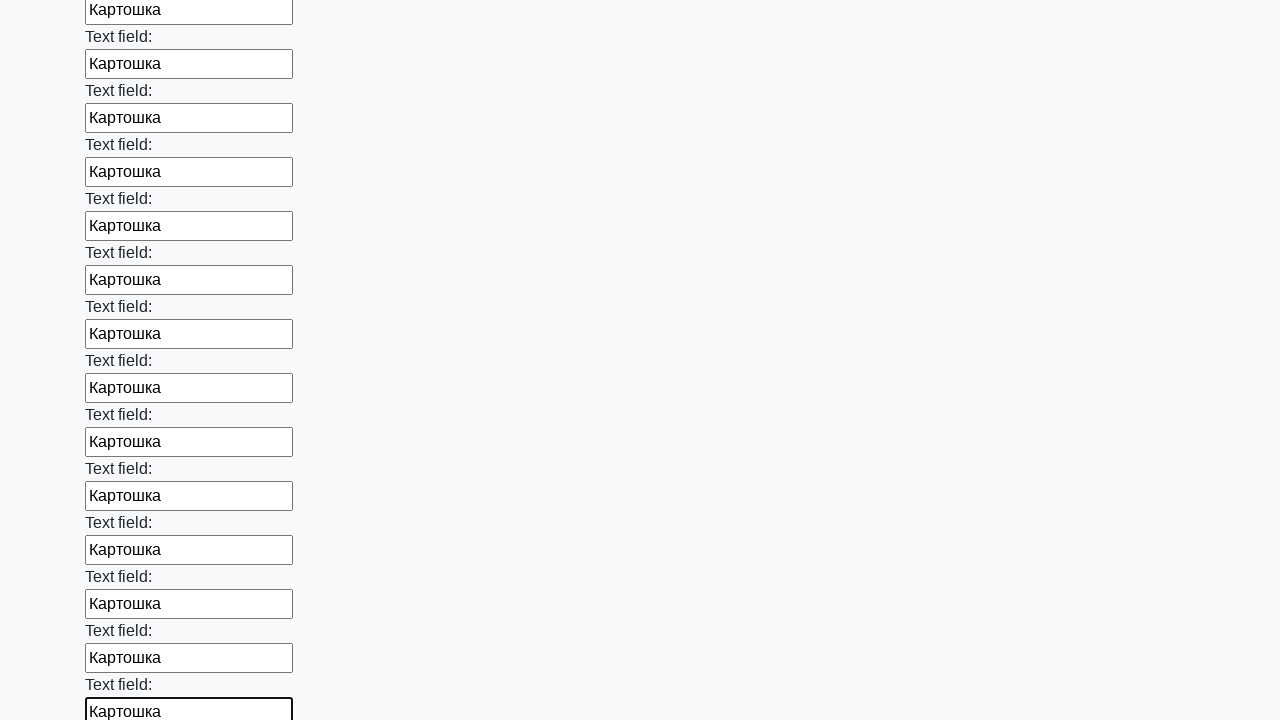

Filled an input field with 'Картошка' on input >> nth=78
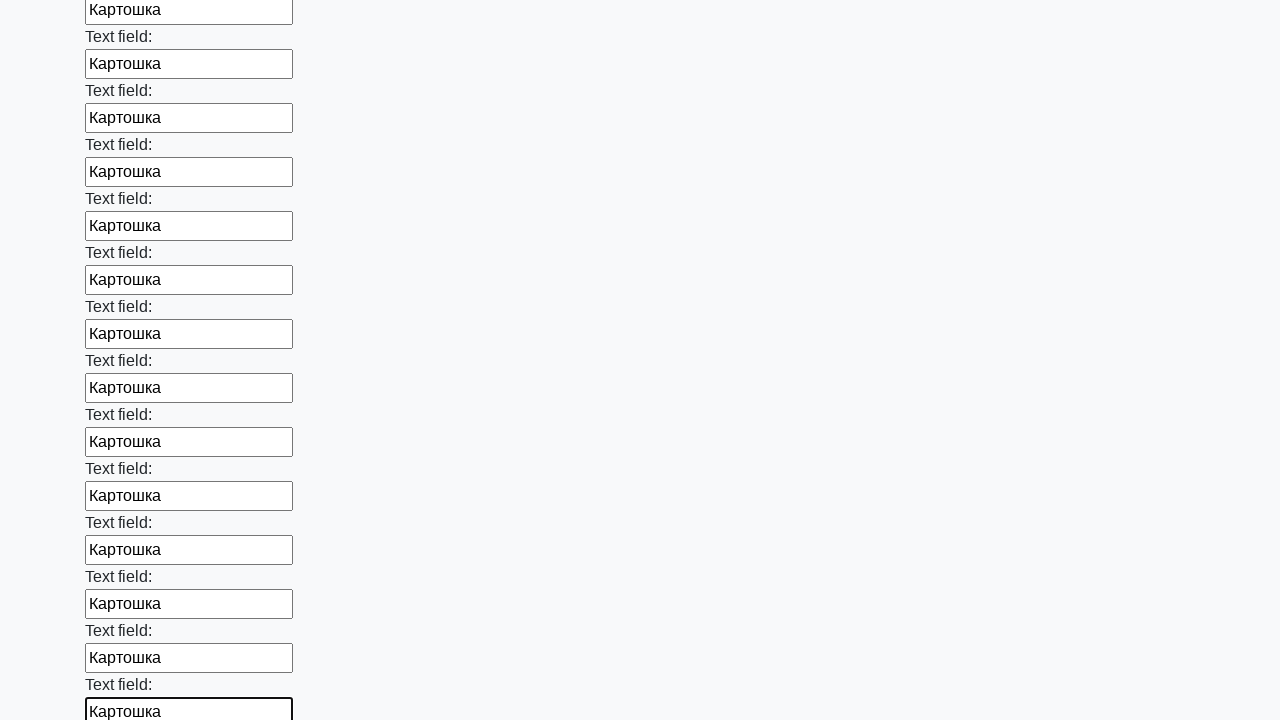

Filled an input field with 'Картошка' on input >> nth=79
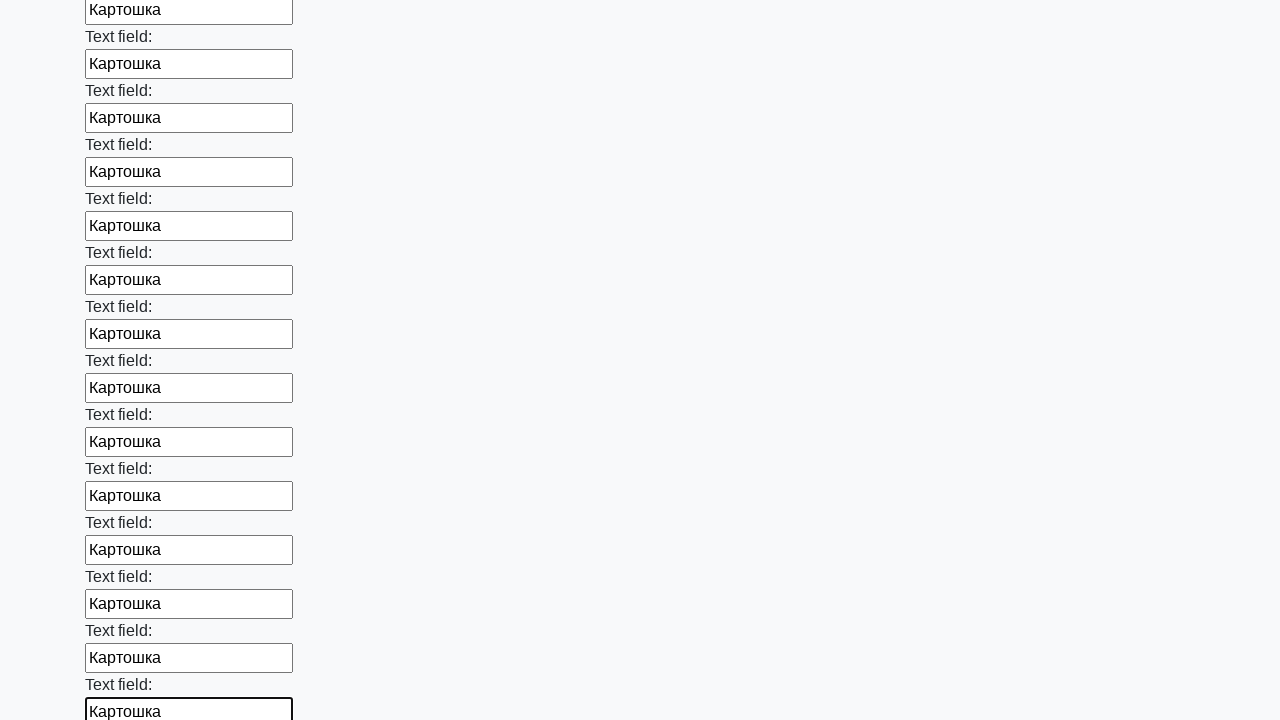

Filled an input field with 'Картошка' on input >> nth=80
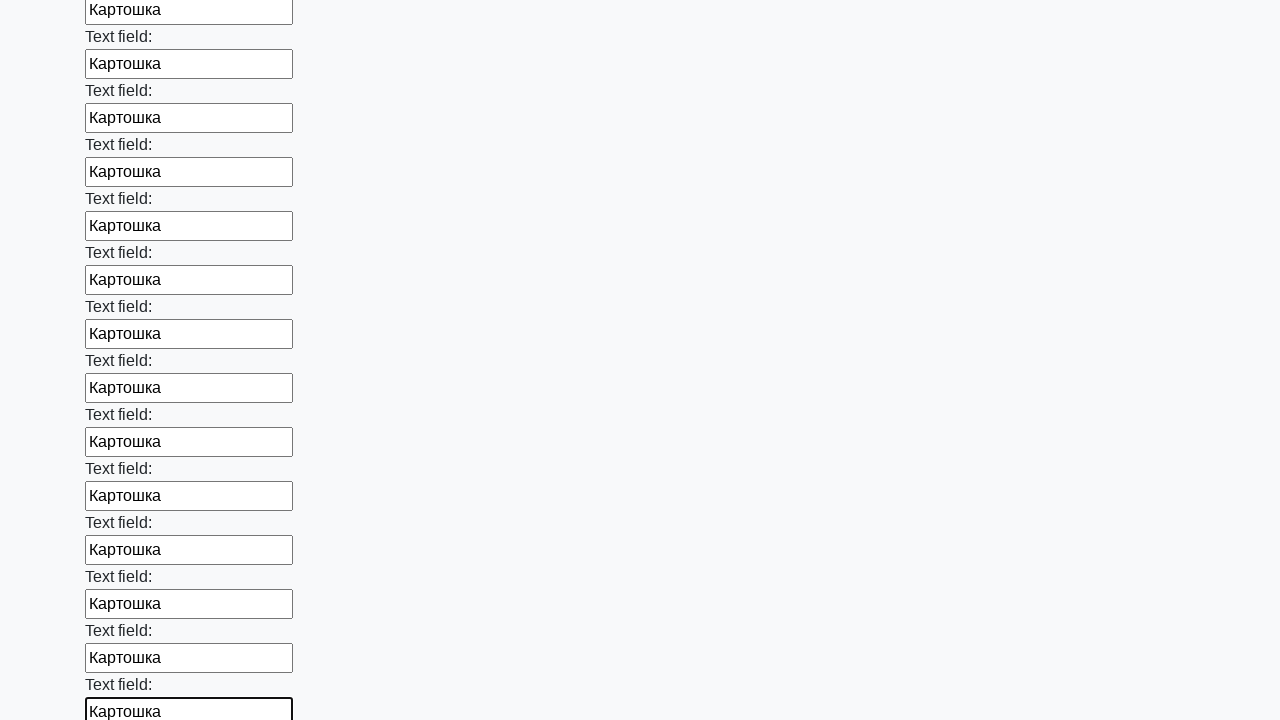

Filled an input field with 'Картошка' on input >> nth=81
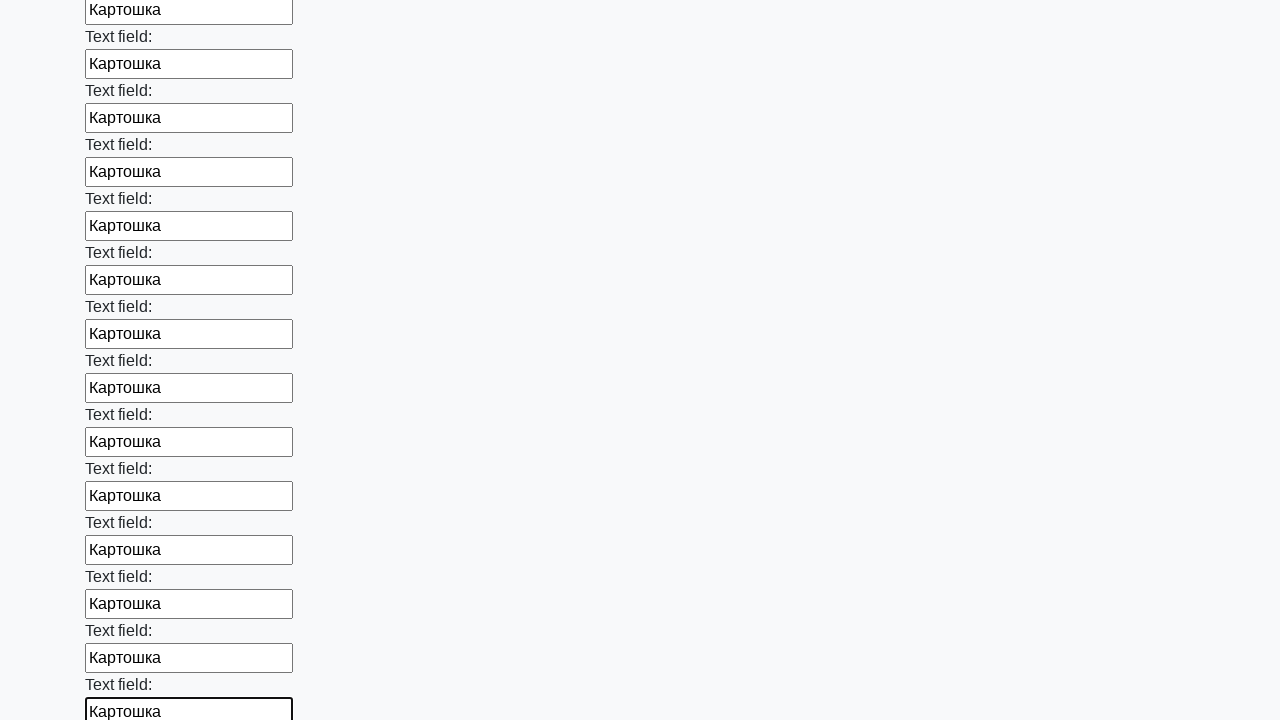

Filled an input field with 'Картошка' on input >> nth=82
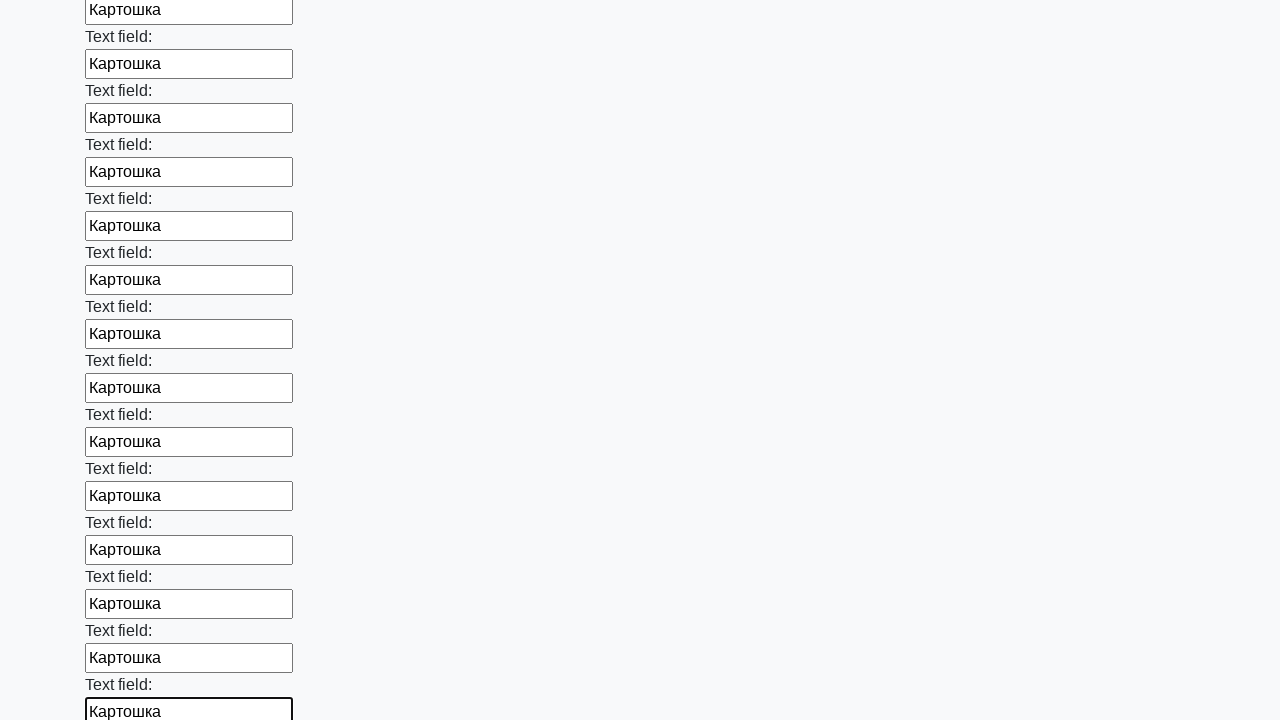

Filled an input field with 'Картошка' on input >> nth=83
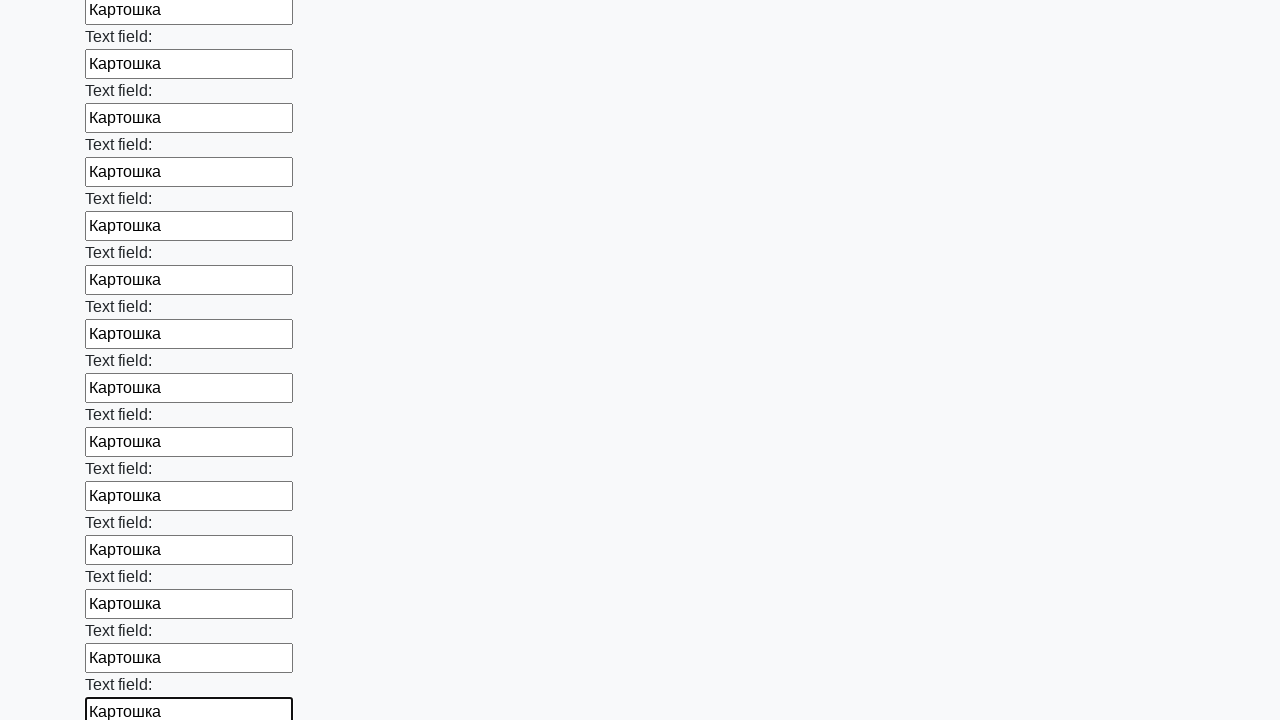

Filled an input field with 'Картошка' on input >> nth=84
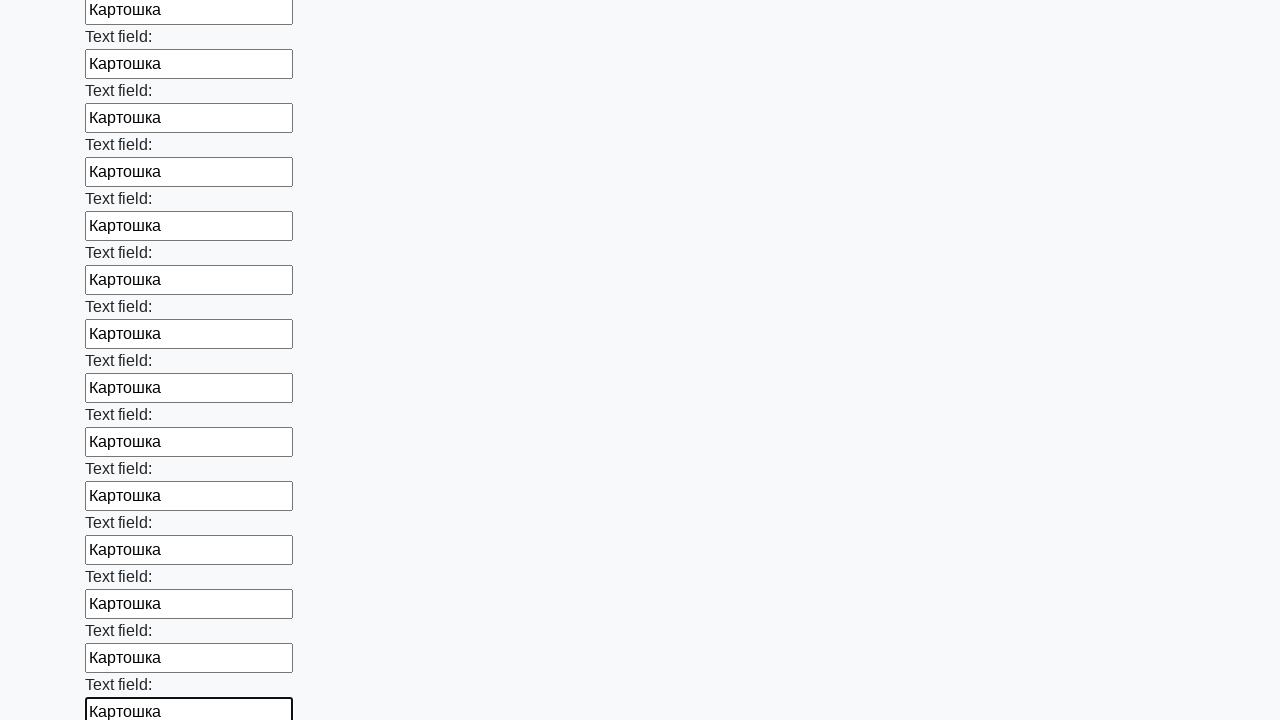

Filled an input field with 'Картошка' on input >> nth=85
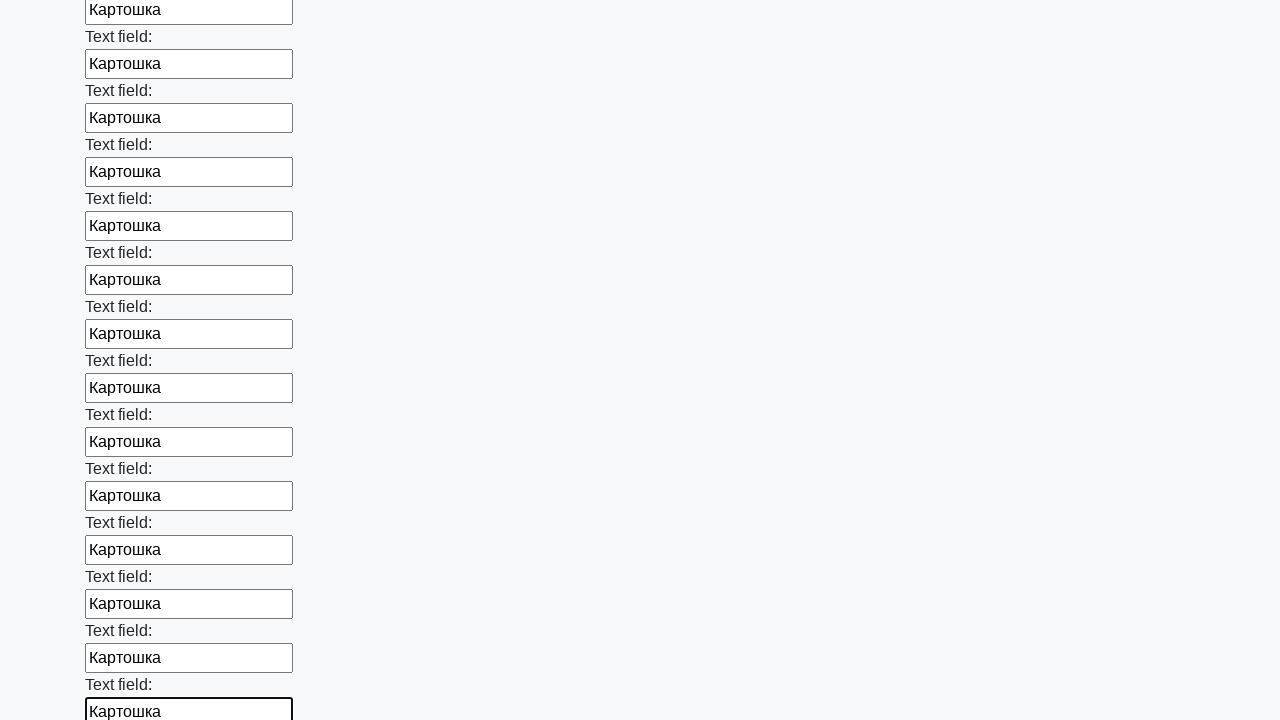

Filled an input field with 'Картошка' on input >> nth=86
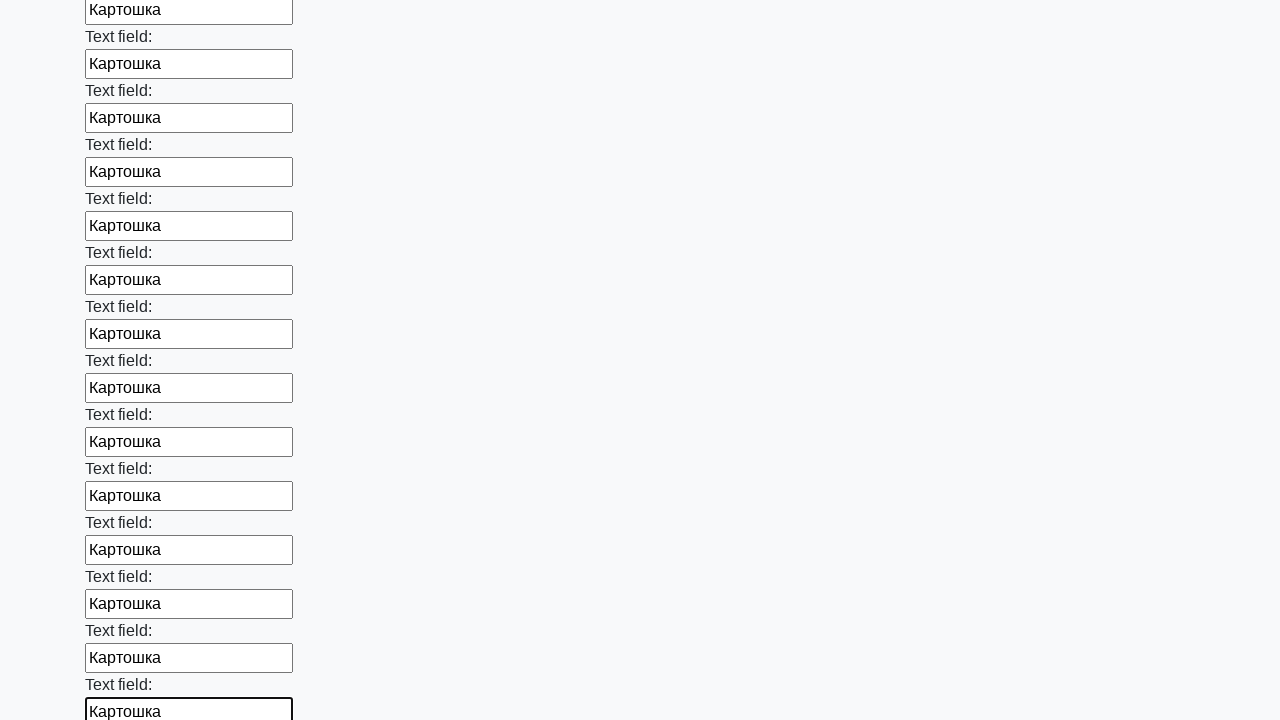

Filled an input field with 'Картошка' on input >> nth=87
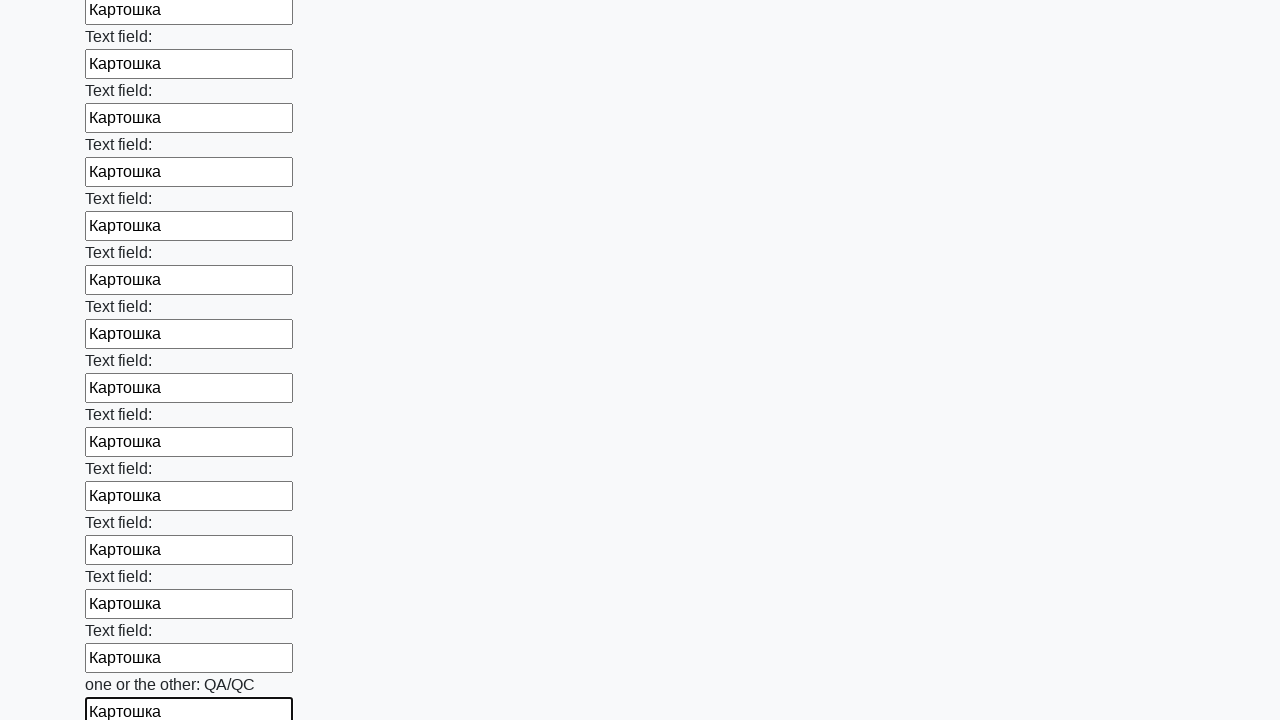

Filled an input field with 'Картошка' on input >> nth=88
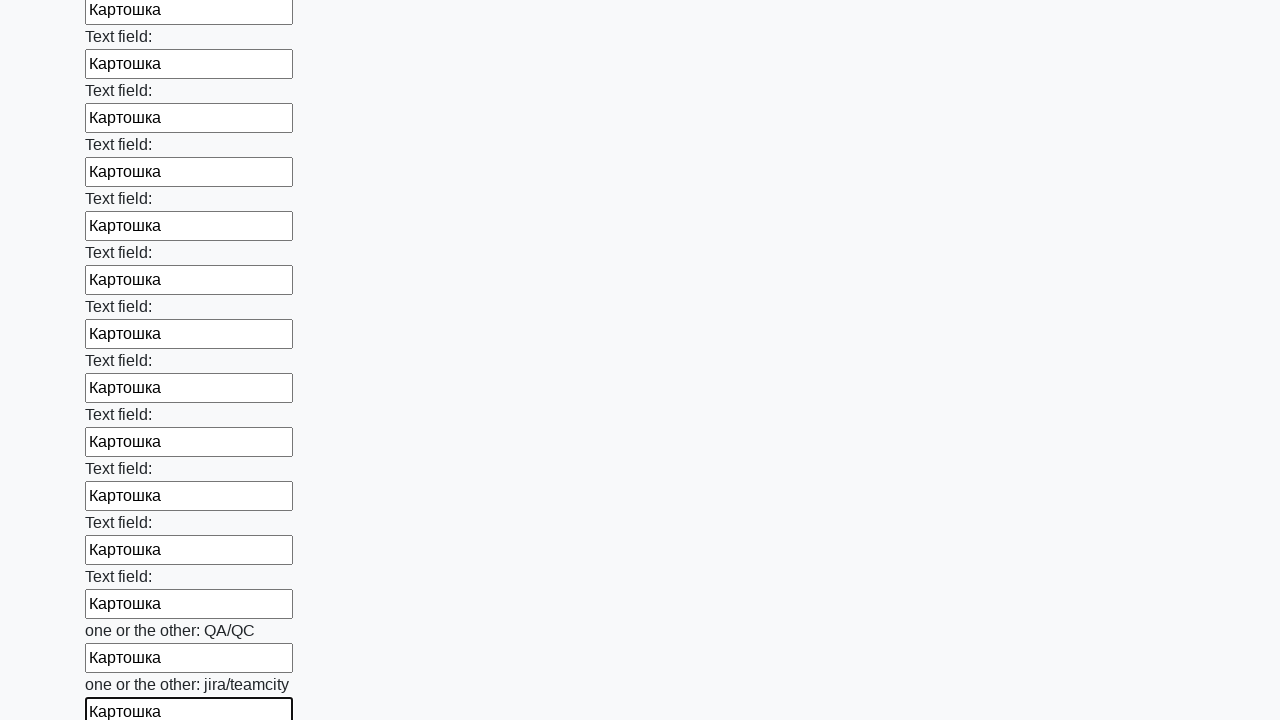

Filled an input field with 'Картошка' on input >> nth=89
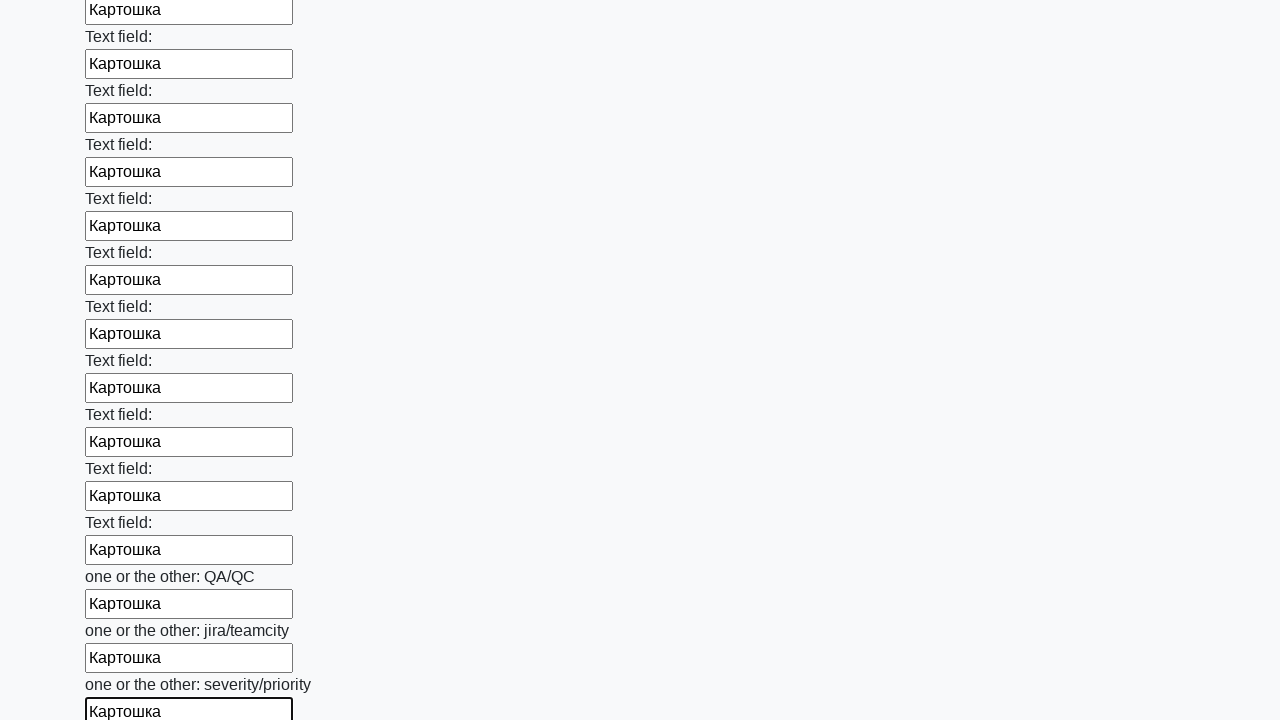

Filled an input field with 'Картошка' on input >> nth=90
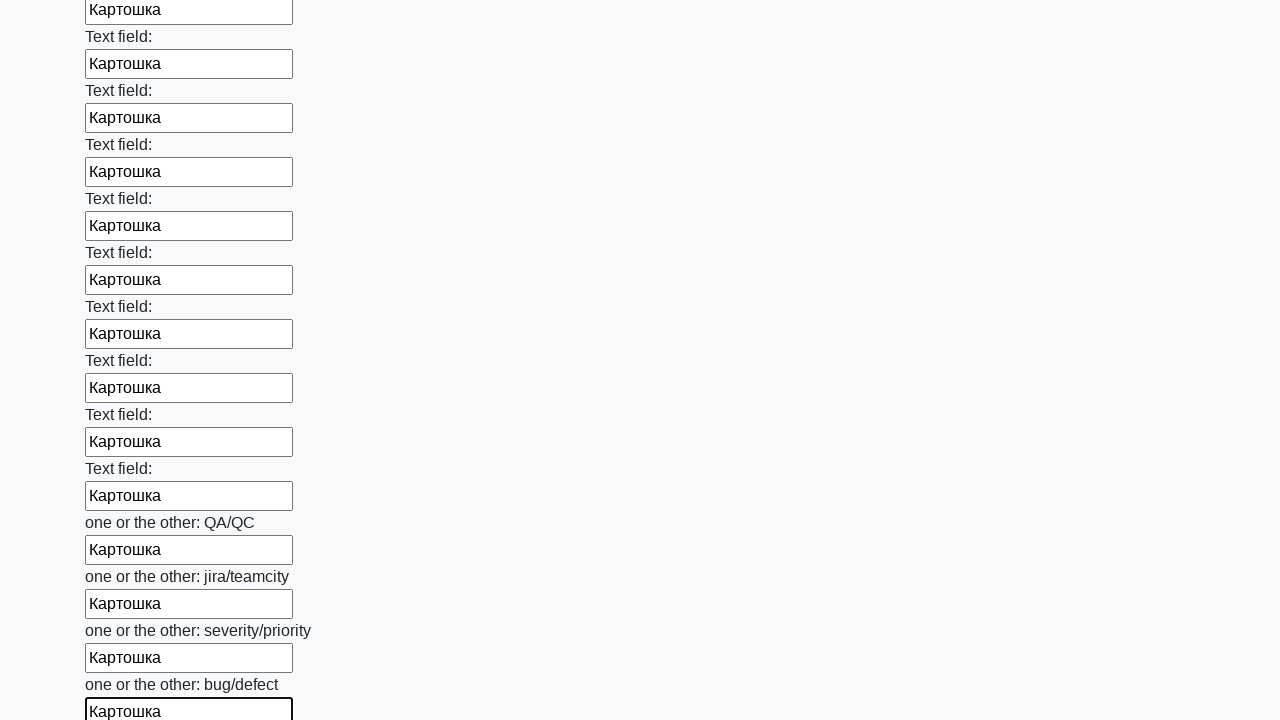

Filled an input field with 'Картошка' on input >> nth=91
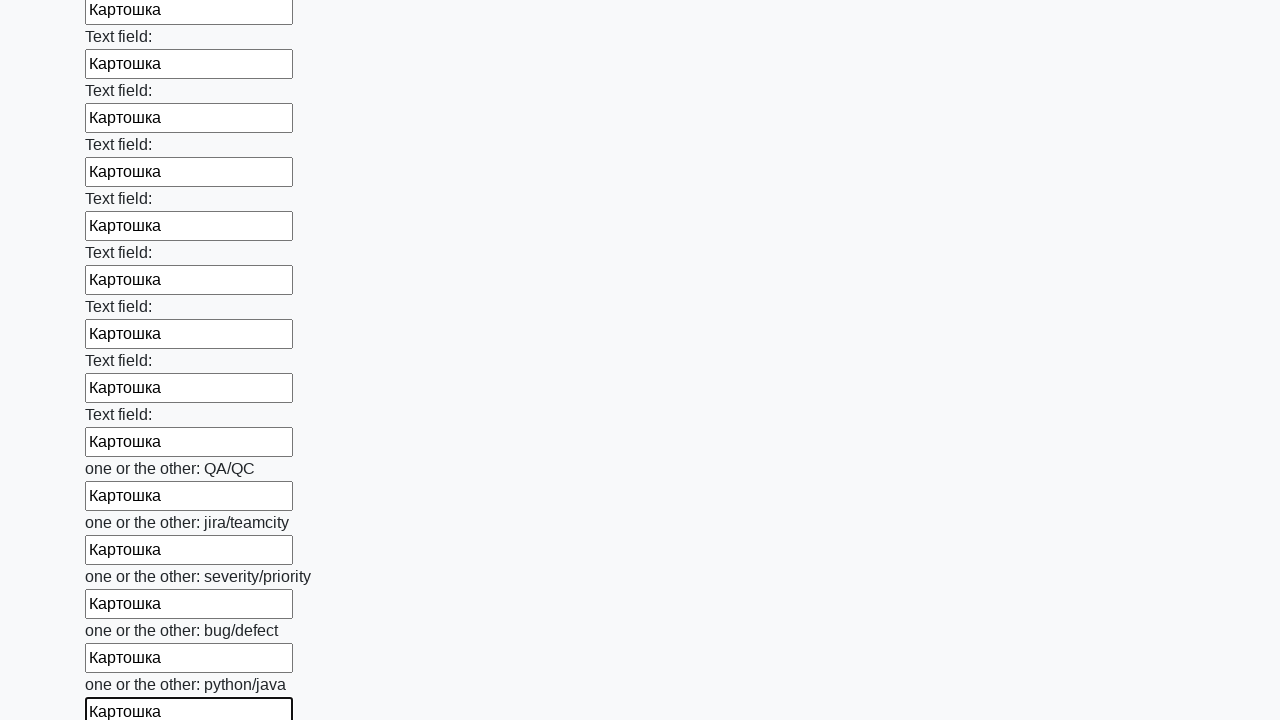

Filled an input field with 'Картошка' on input >> nth=92
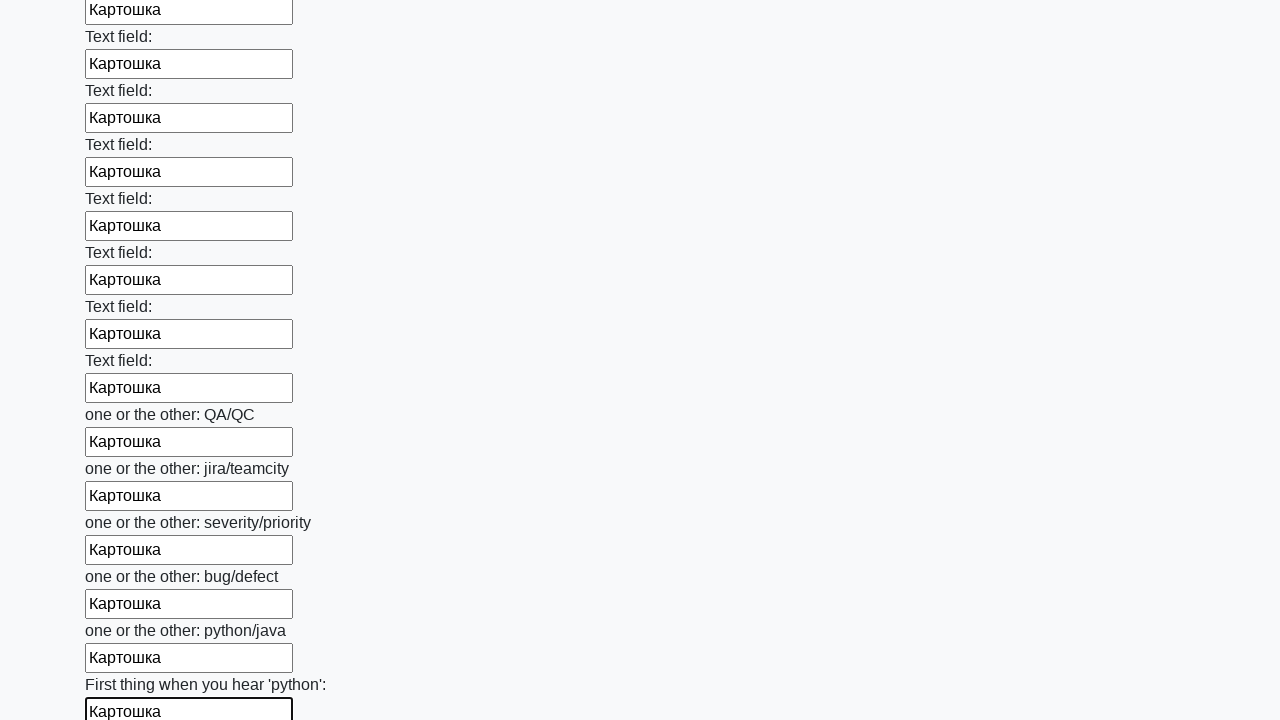

Filled an input field with 'Картошка' on input >> nth=93
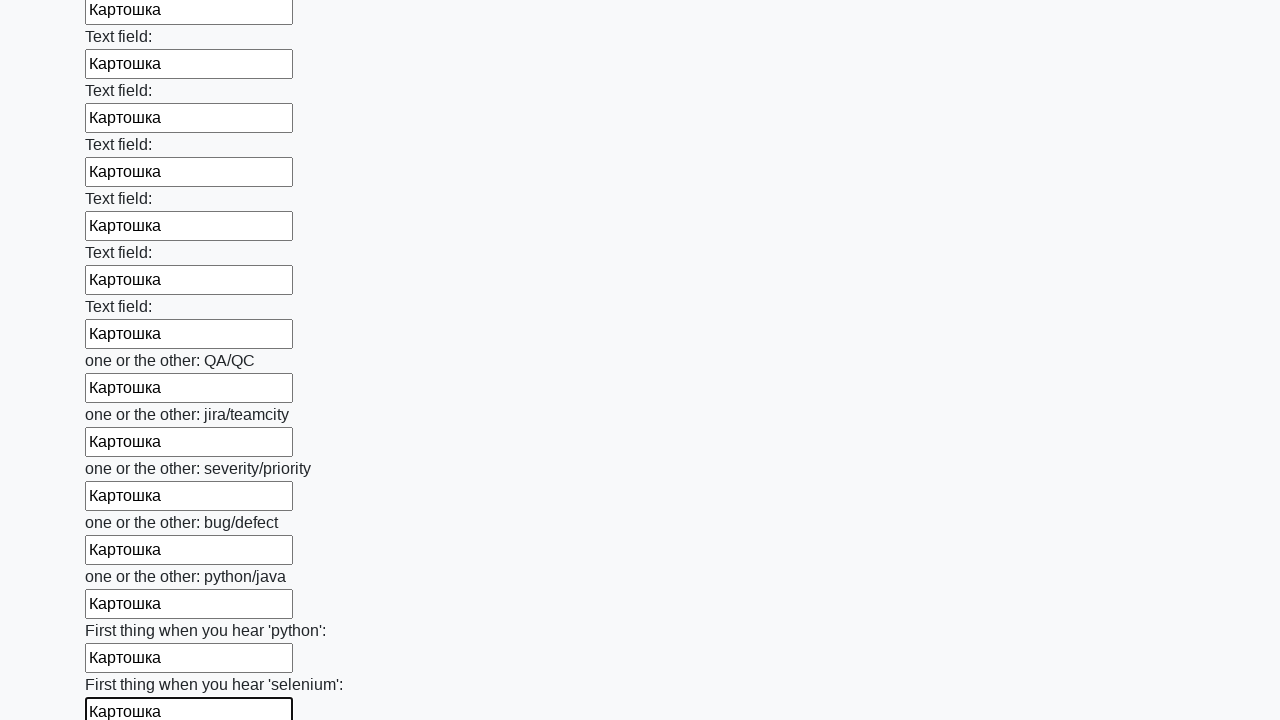

Filled an input field with 'Картошка' on input >> nth=94
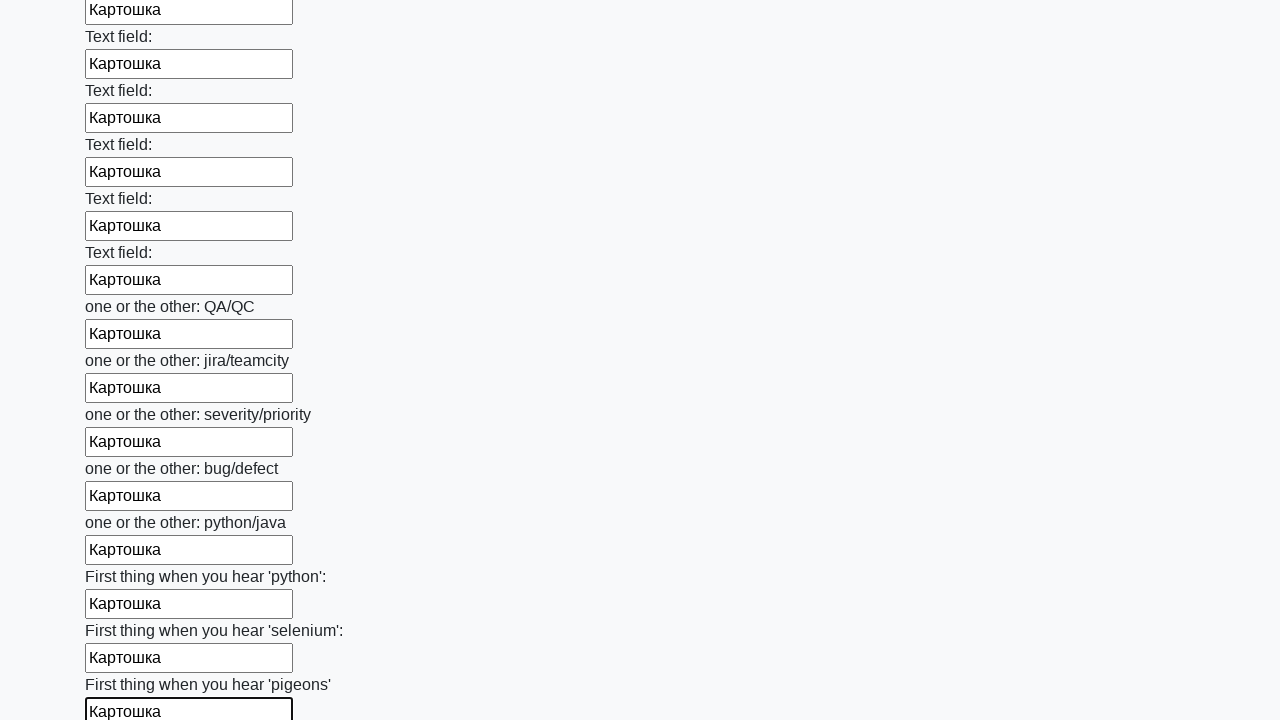

Filled an input field with 'Картошка' on input >> nth=95
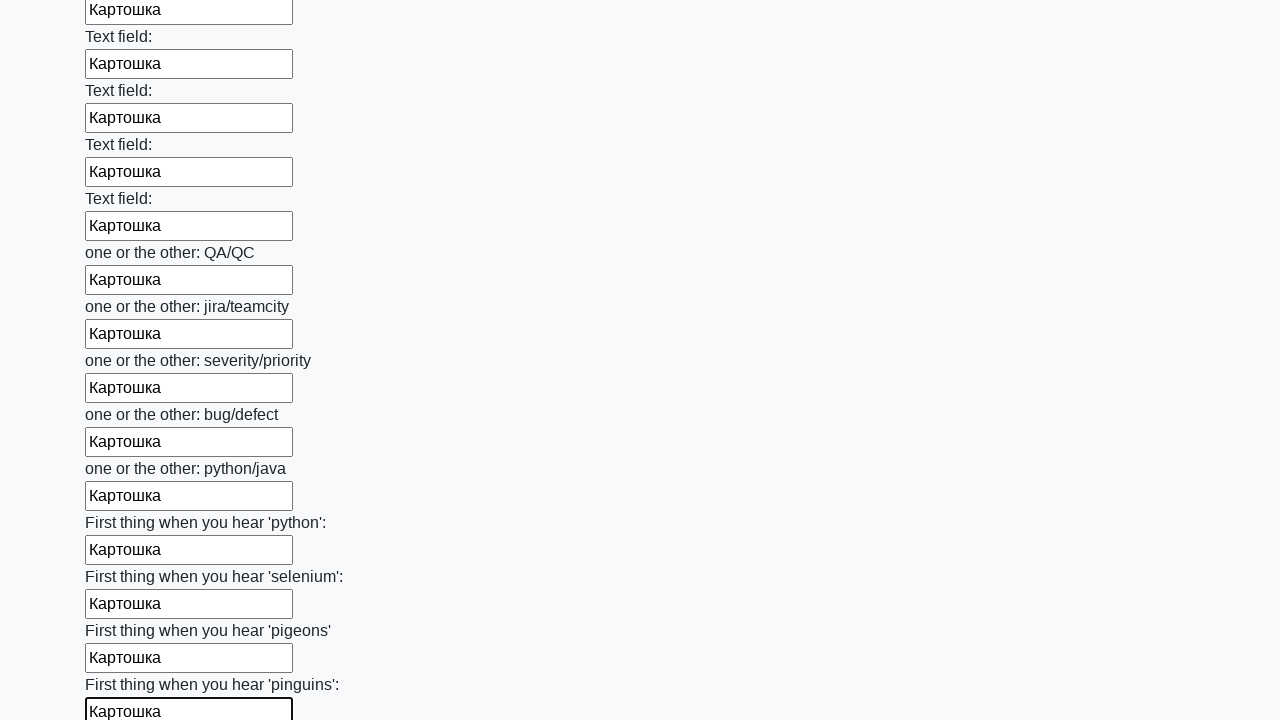

Filled an input field with 'Картошка' on input >> nth=96
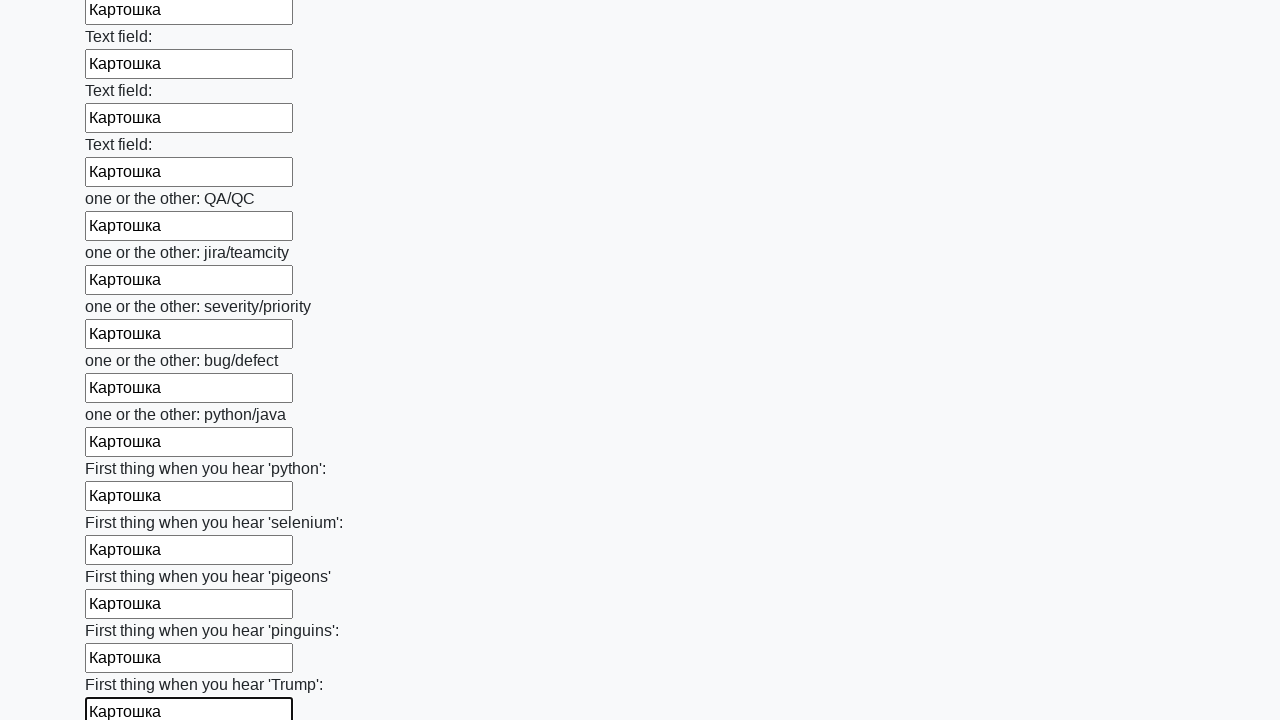

Filled an input field with 'Картошка' on input >> nth=97
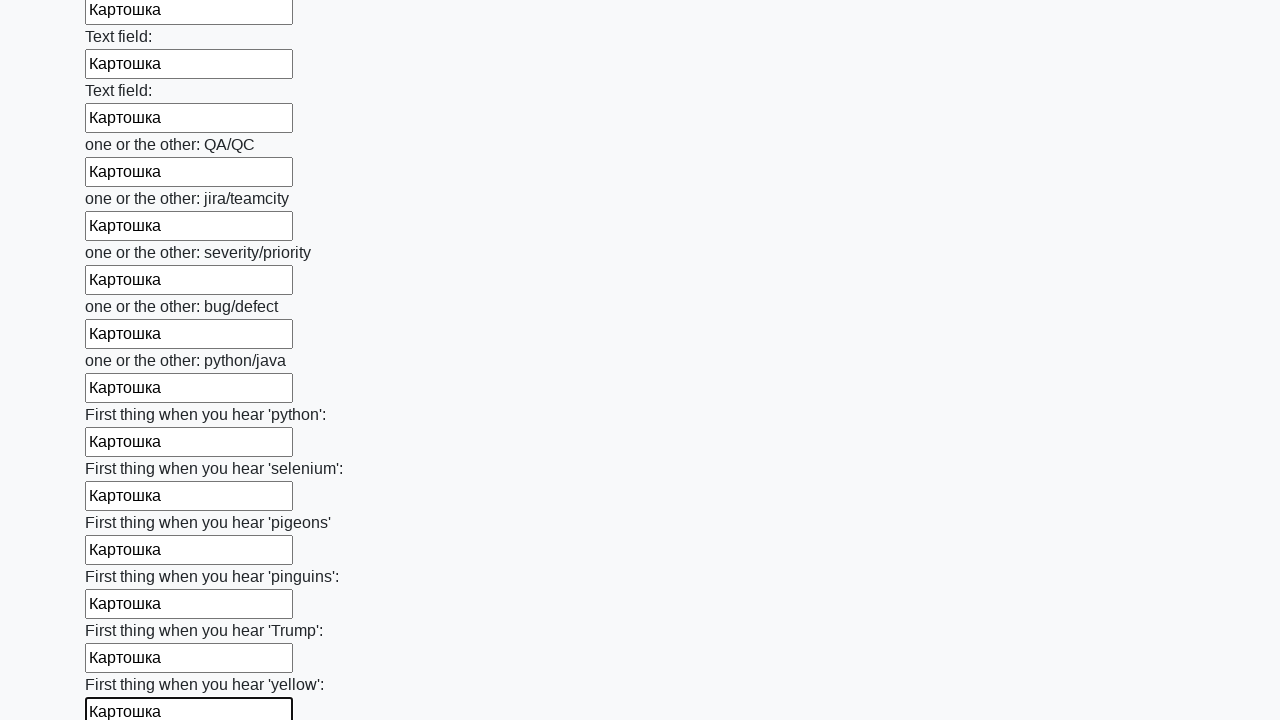

Filled an input field with 'Картошка' on input >> nth=98
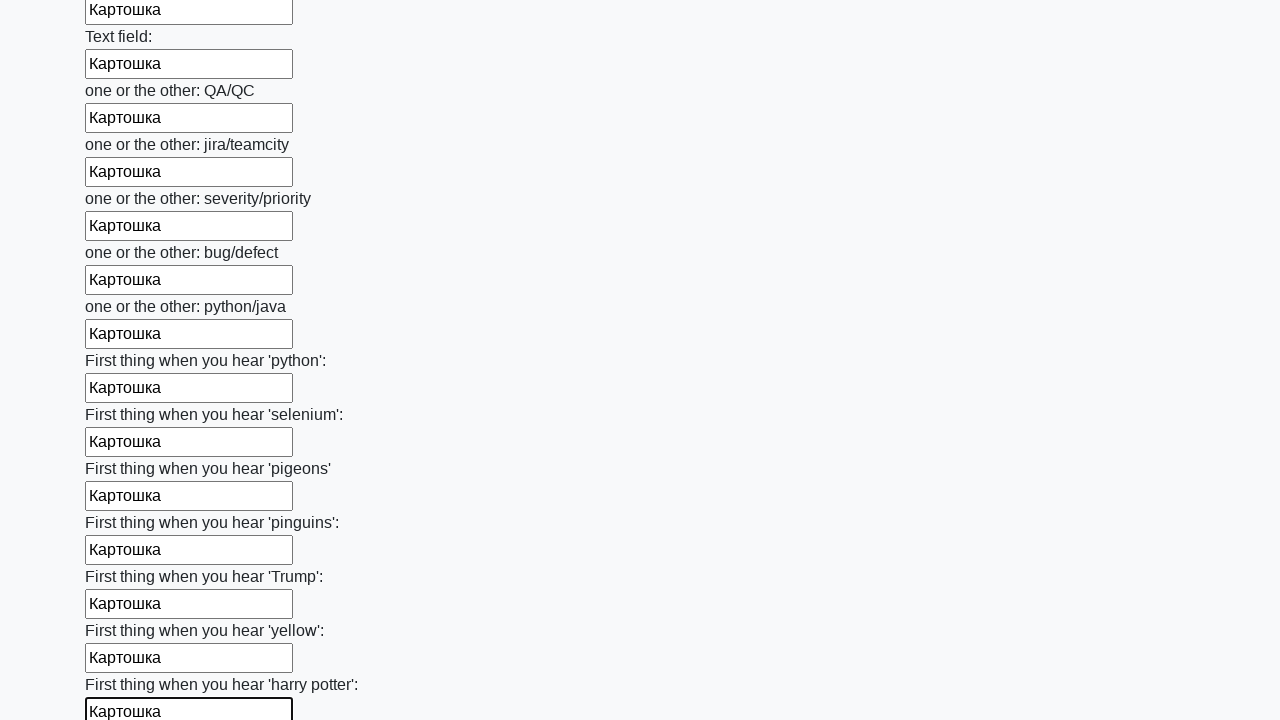

Filled an input field with 'Картошка' on input >> nth=99
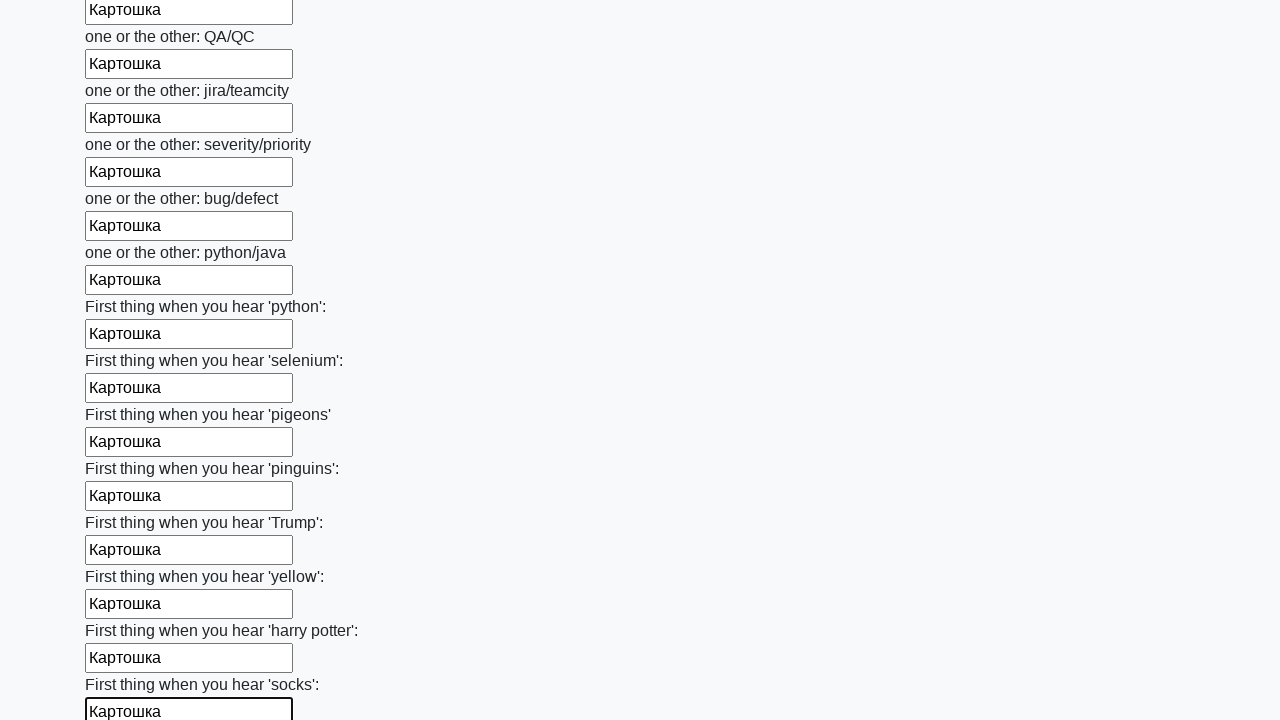

Clicked the submit button to submit the form at (123, 611) on button.btn
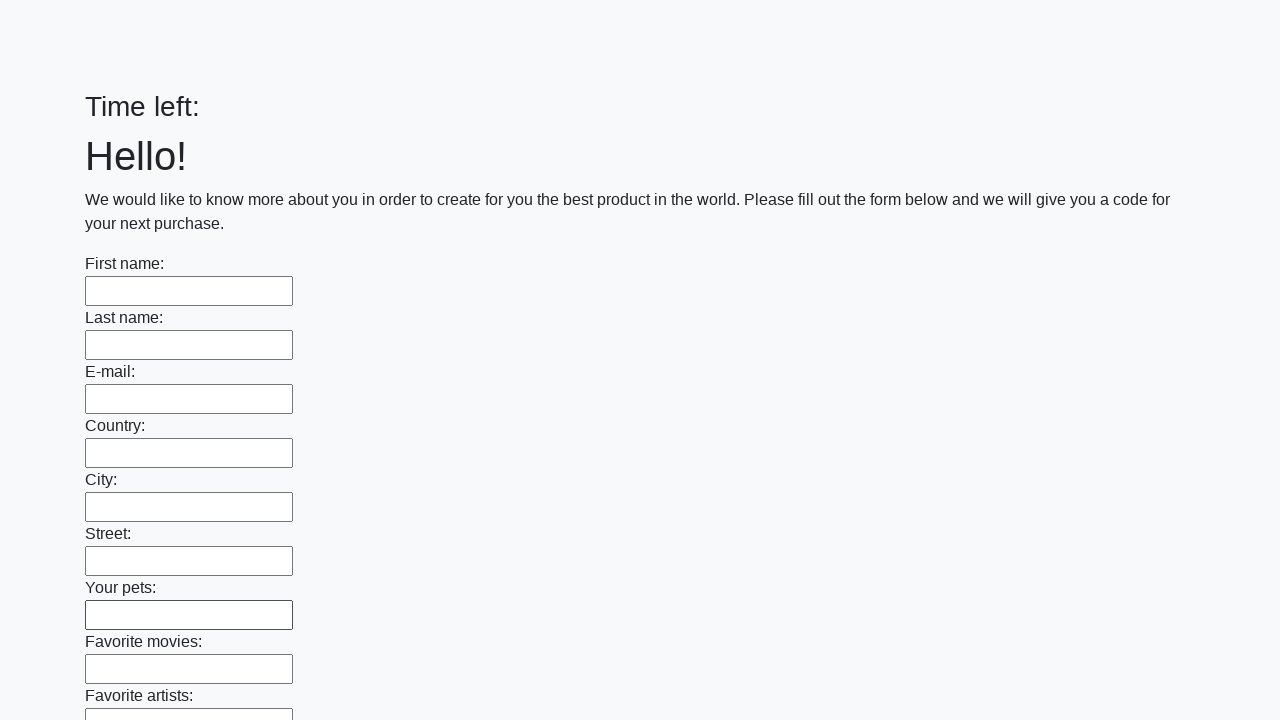

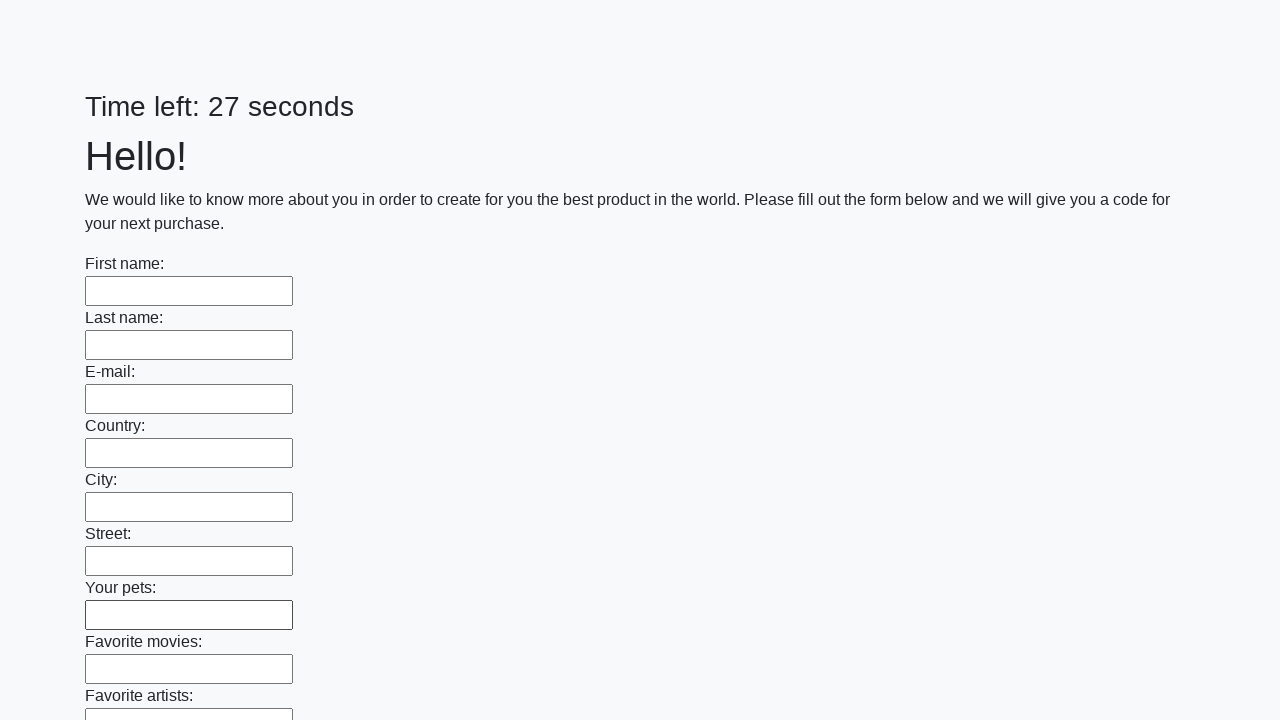